Tests filling out a large form by entering the same value into all input fields and submitting the form

Starting URL: http://suninjuly.github.io/huge_form.html

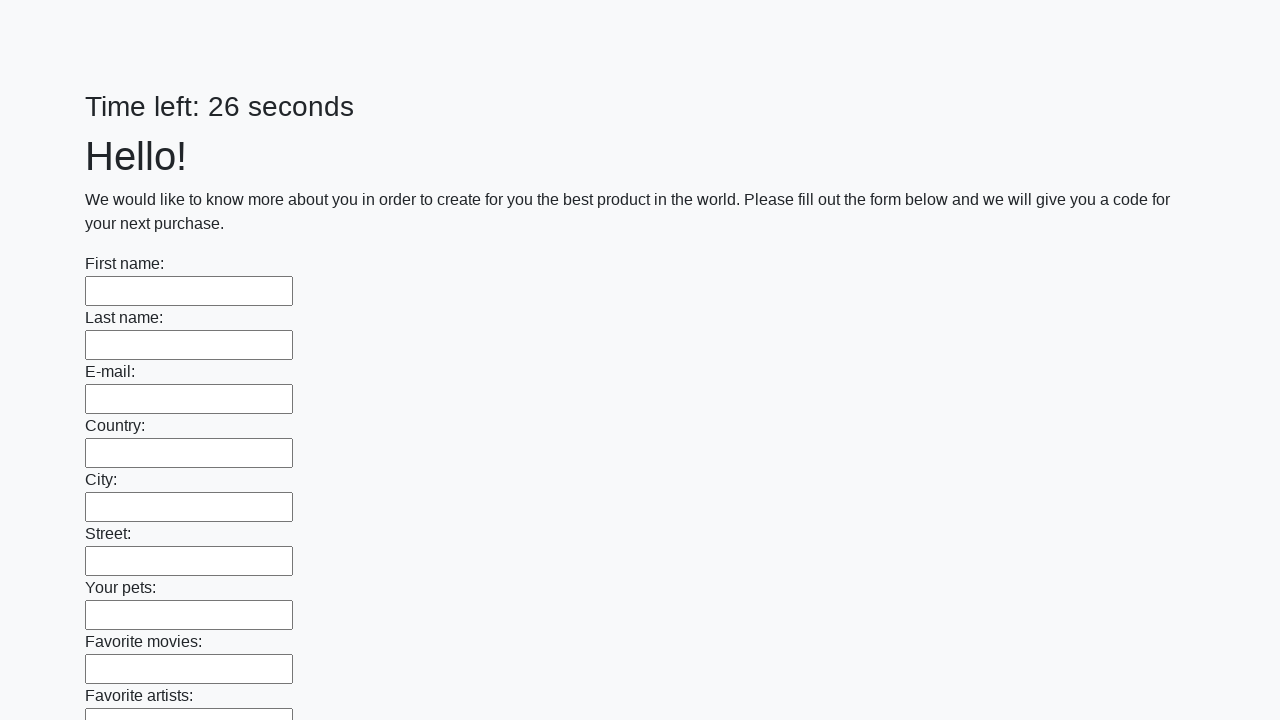

Navigated to huge form test page
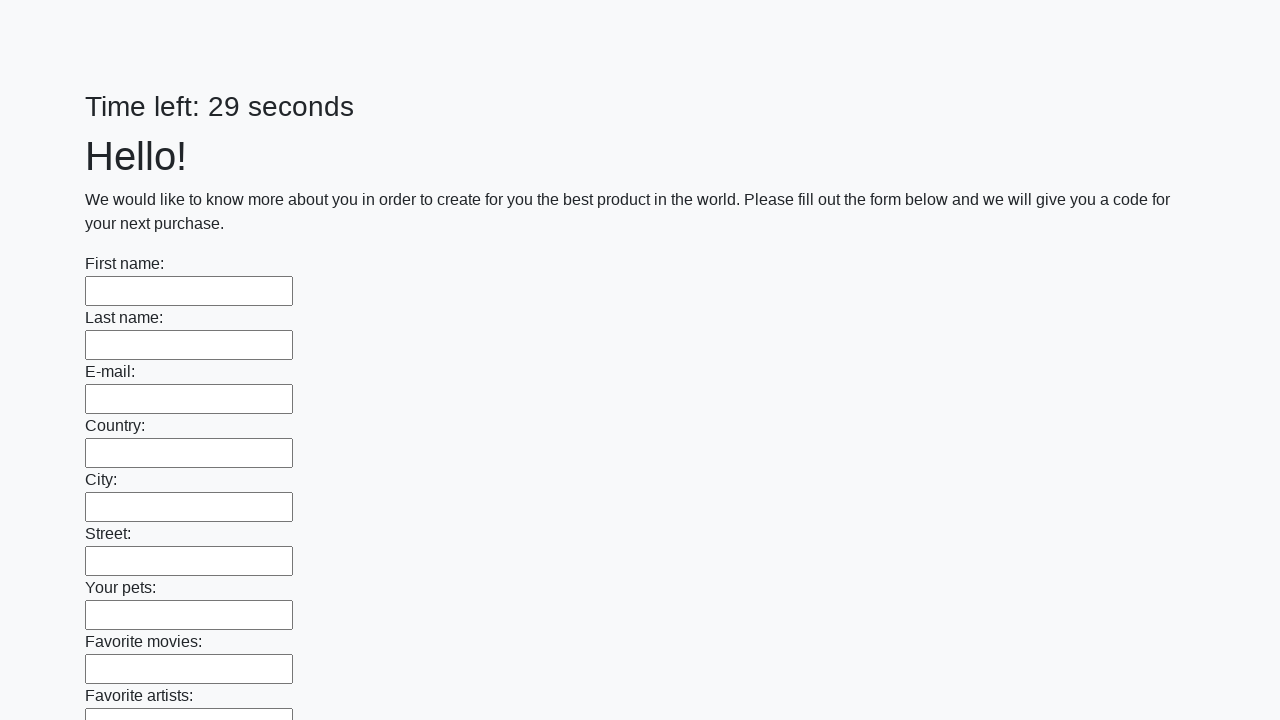

Filled an input field with 'My answer' on xpath=//input >> nth=0
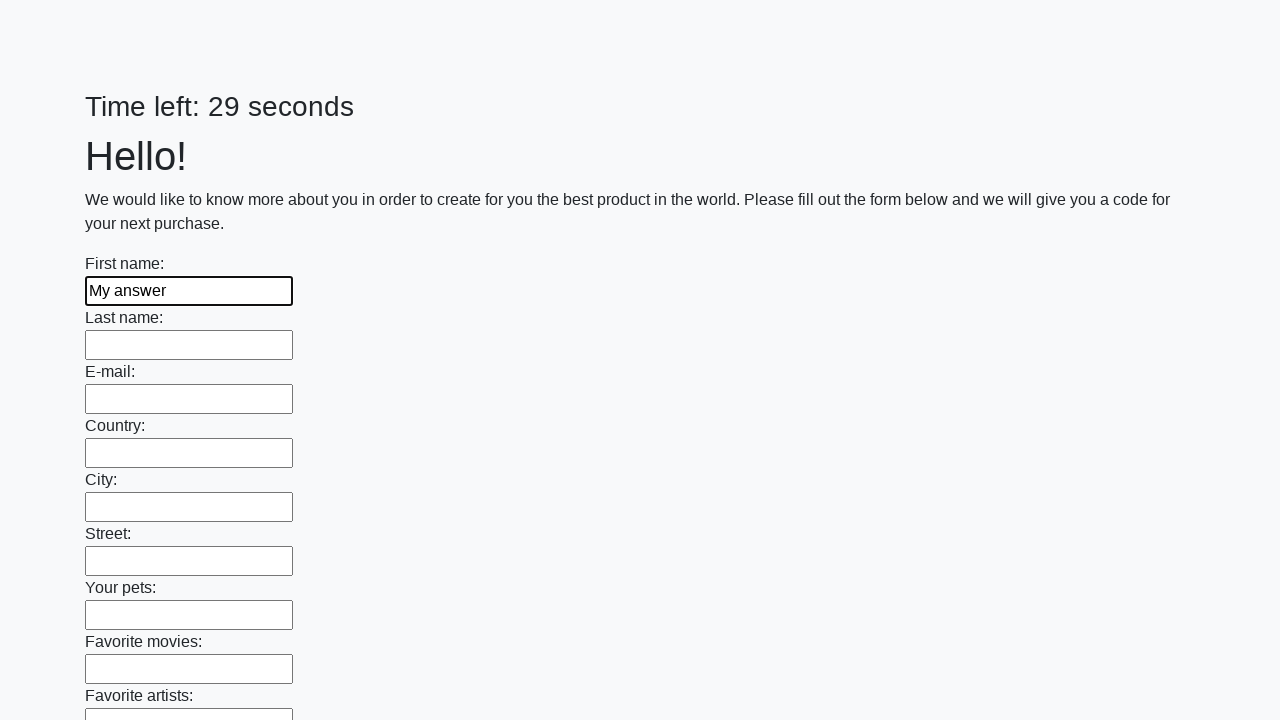

Filled an input field with 'My answer' on xpath=//input >> nth=1
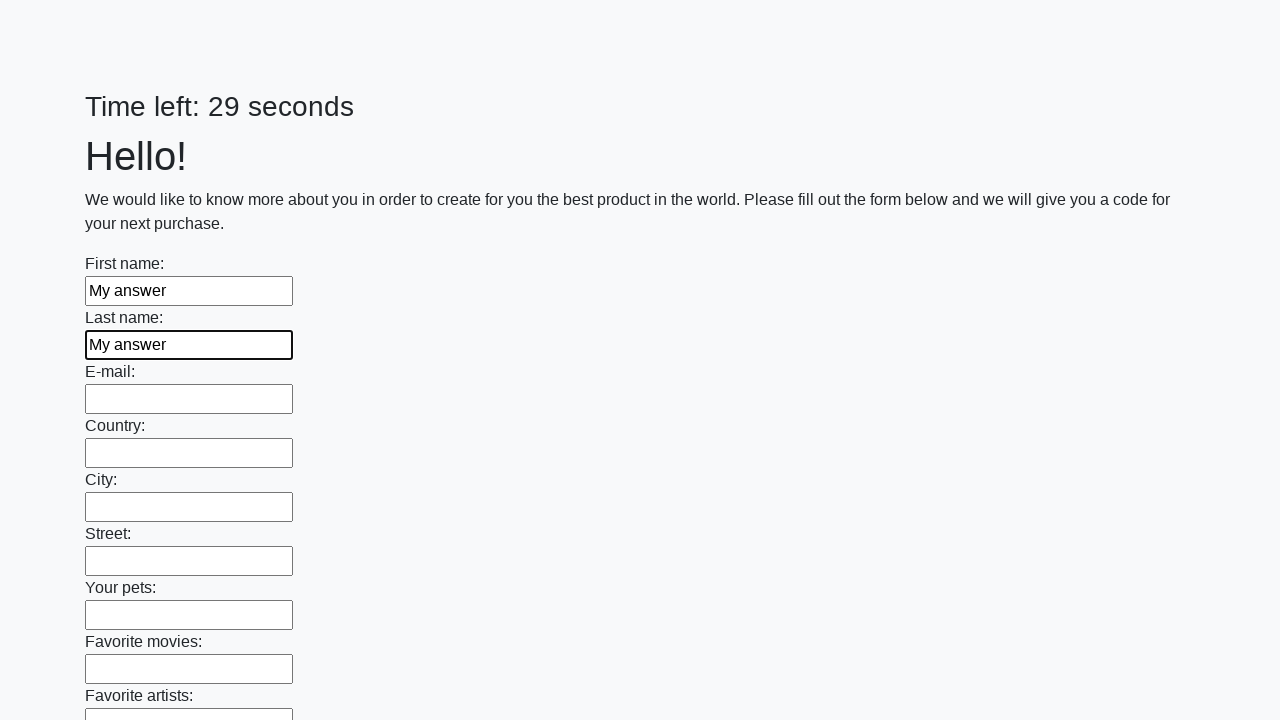

Filled an input field with 'My answer' on xpath=//input >> nth=2
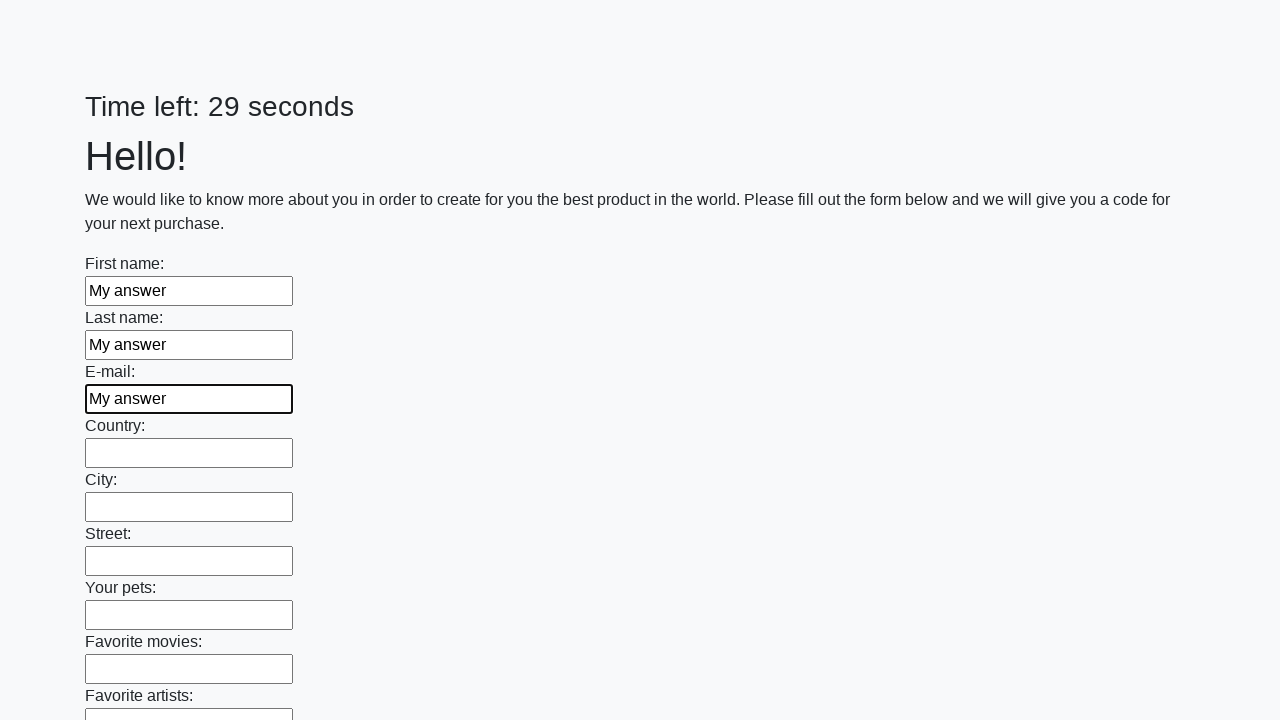

Filled an input field with 'My answer' on xpath=//input >> nth=3
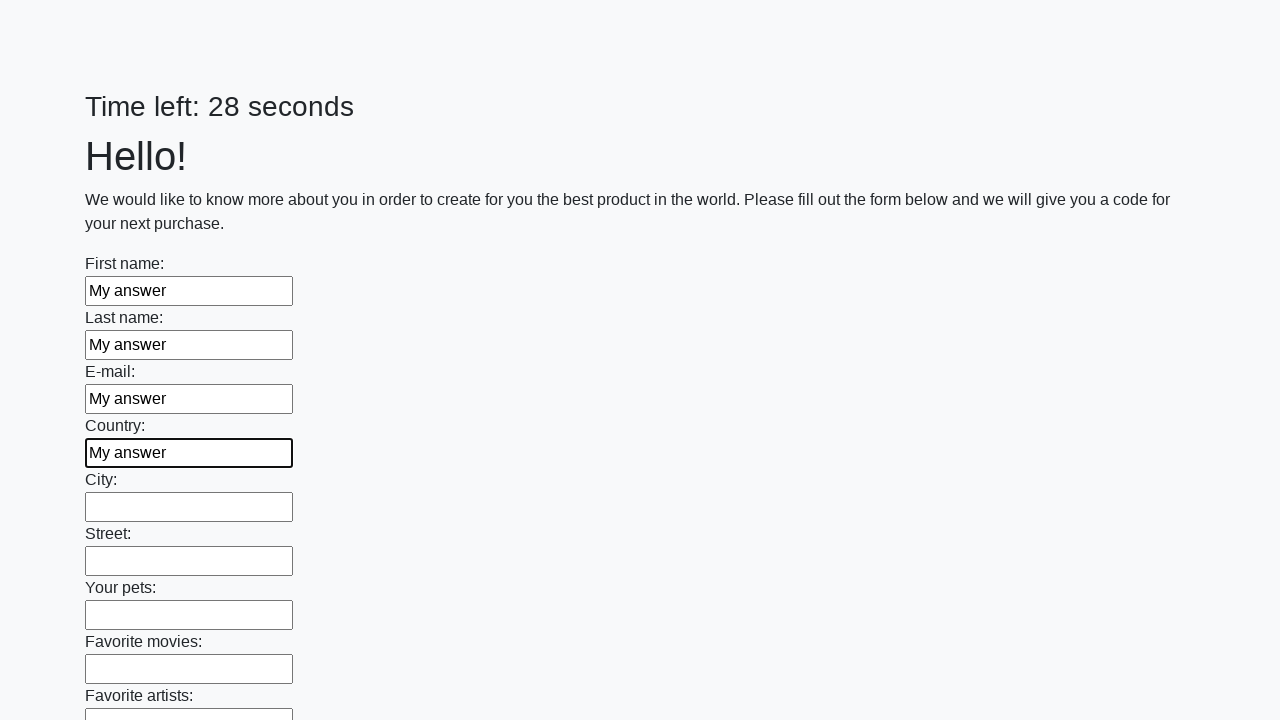

Filled an input field with 'My answer' on xpath=//input >> nth=4
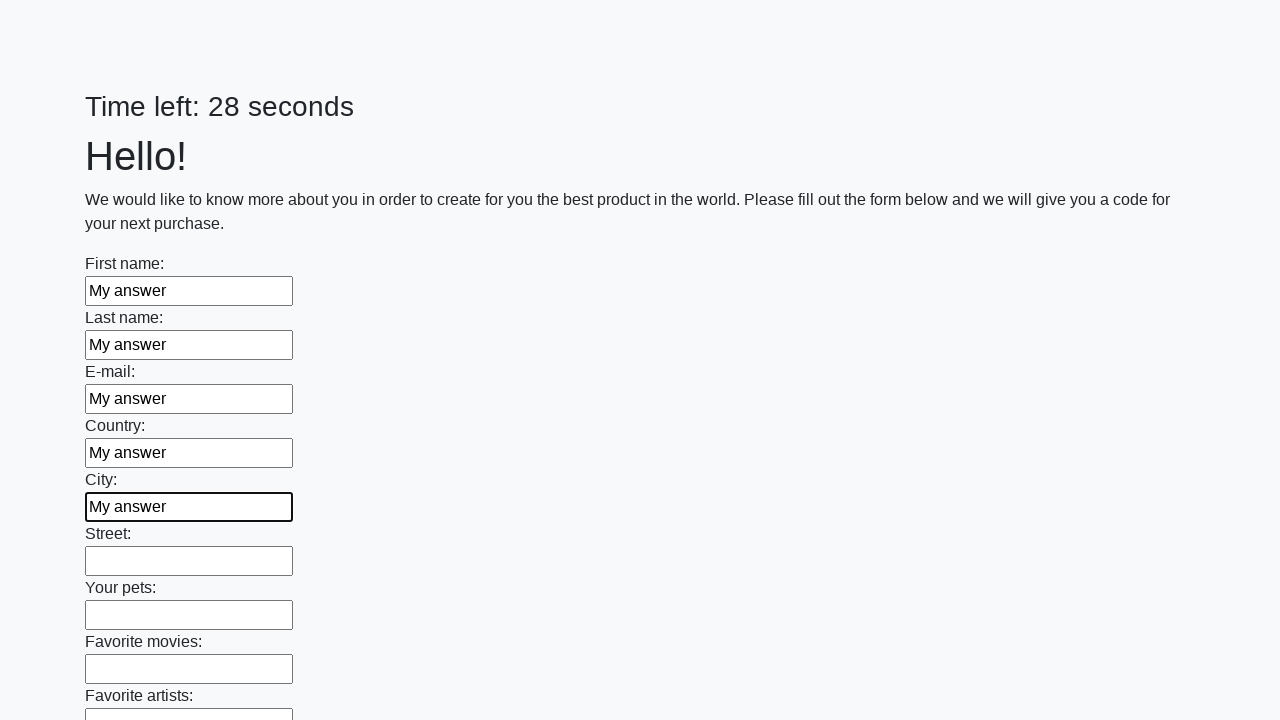

Filled an input field with 'My answer' on xpath=//input >> nth=5
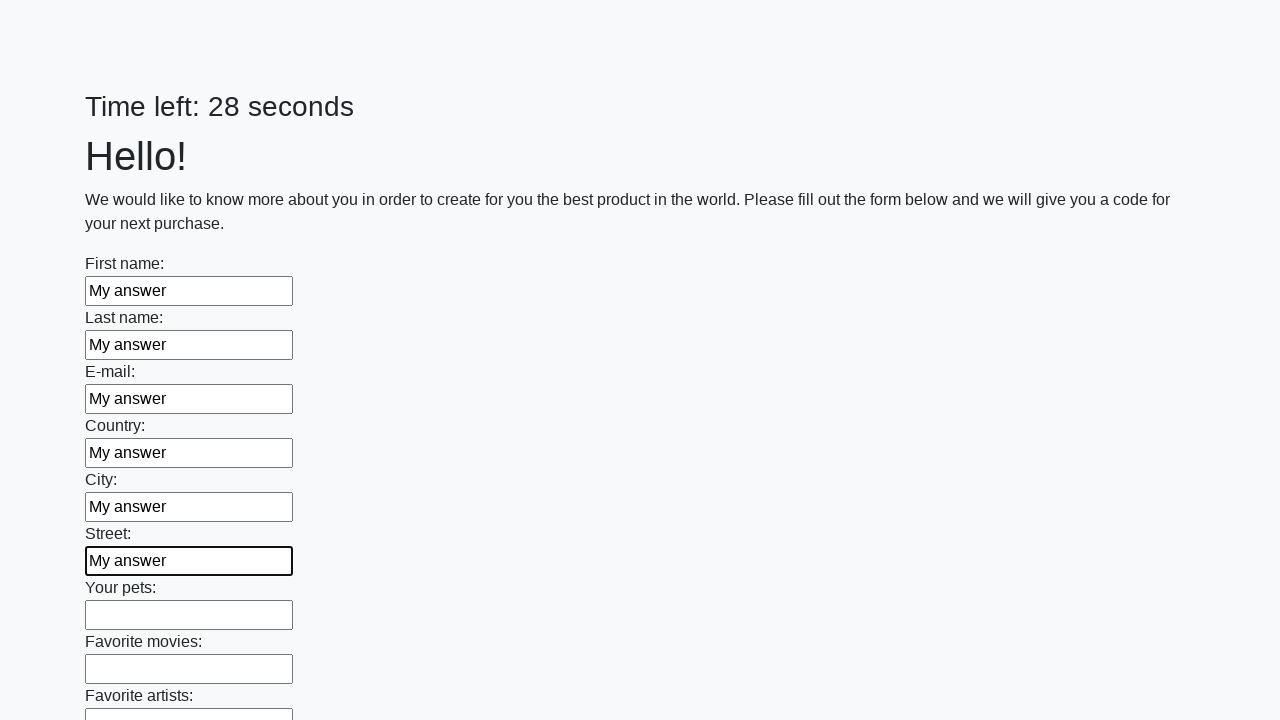

Filled an input field with 'My answer' on xpath=//input >> nth=6
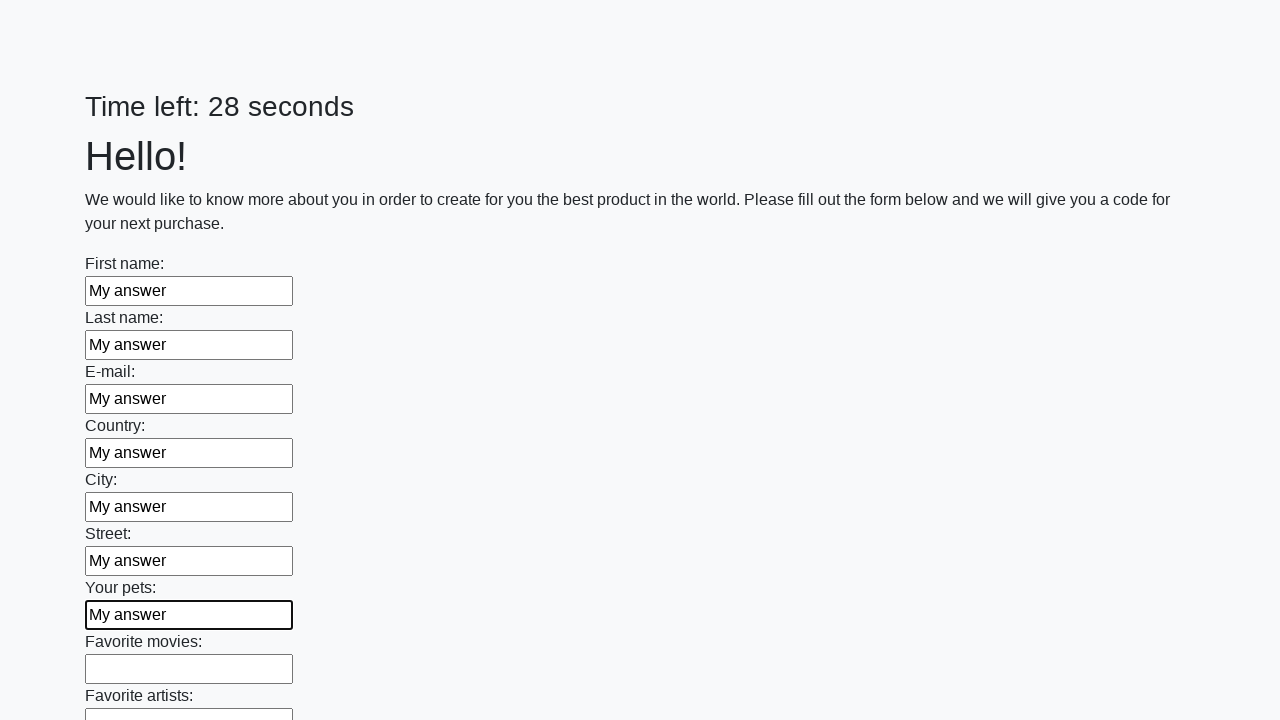

Filled an input field with 'My answer' on xpath=//input >> nth=7
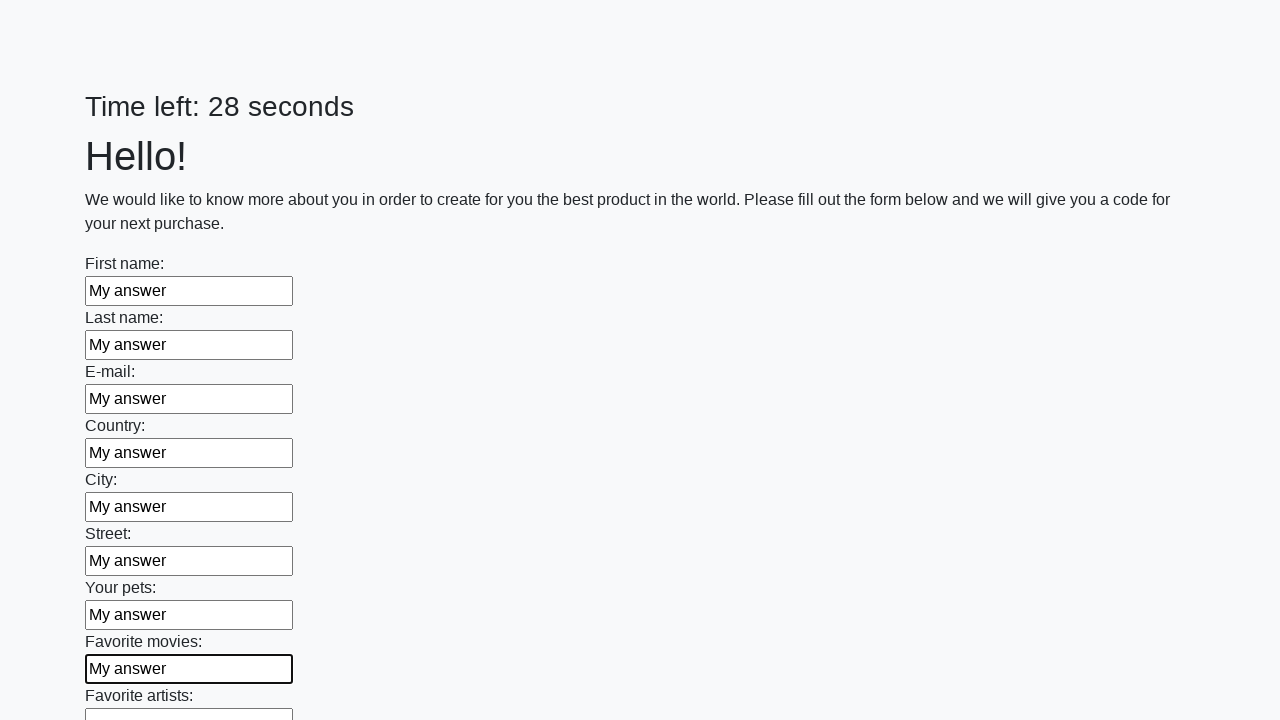

Filled an input field with 'My answer' on xpath=//input >> nth=8
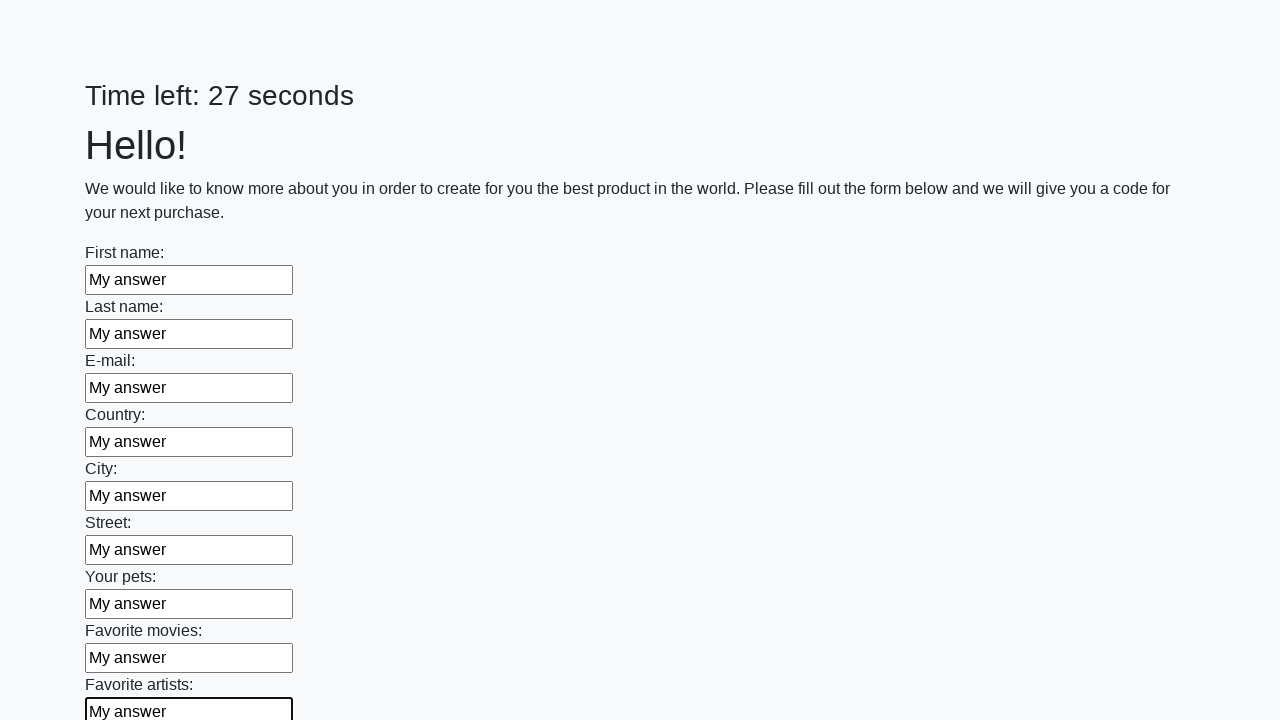

Filled an input field with 'My answer' on xpath=//input >> nth=9
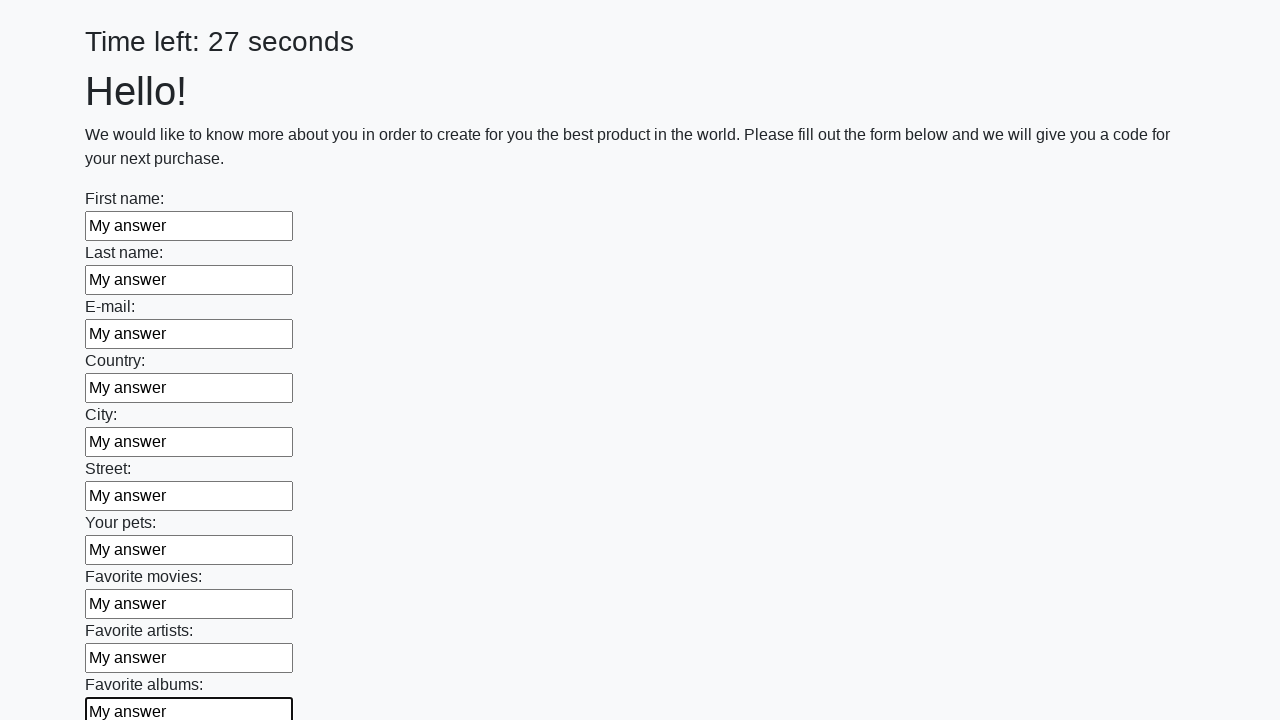

Filled an input field with 'My answer' on xpath=//input >> nth=10
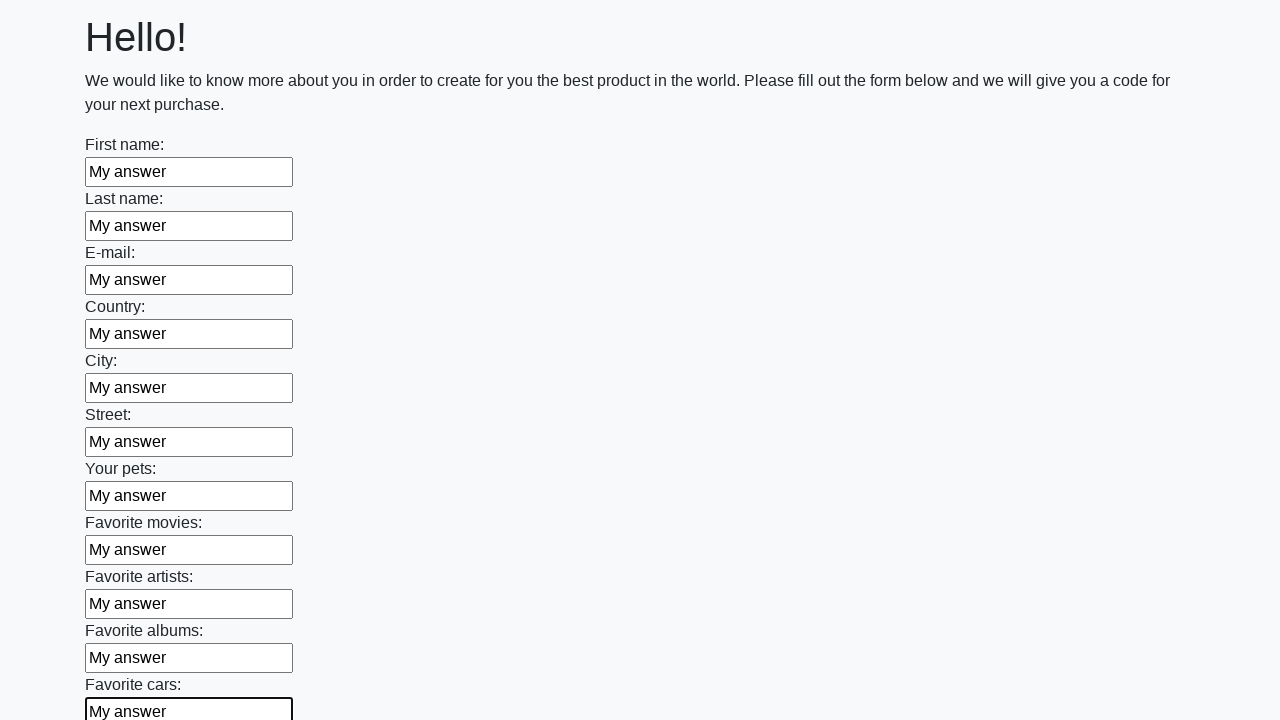

Filled an input field with 'My answer' on xpath=//input >> nth=11
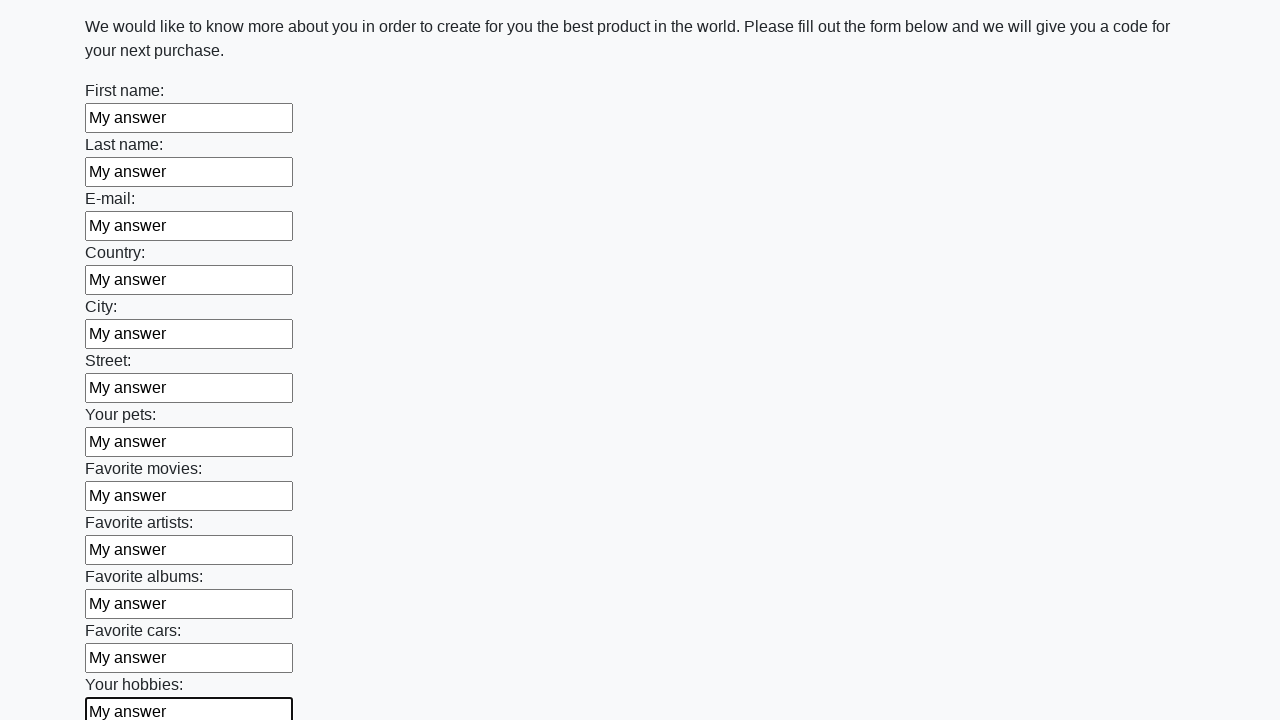

Filled an input field with 'My answer' on xpath=//input >> nth=12
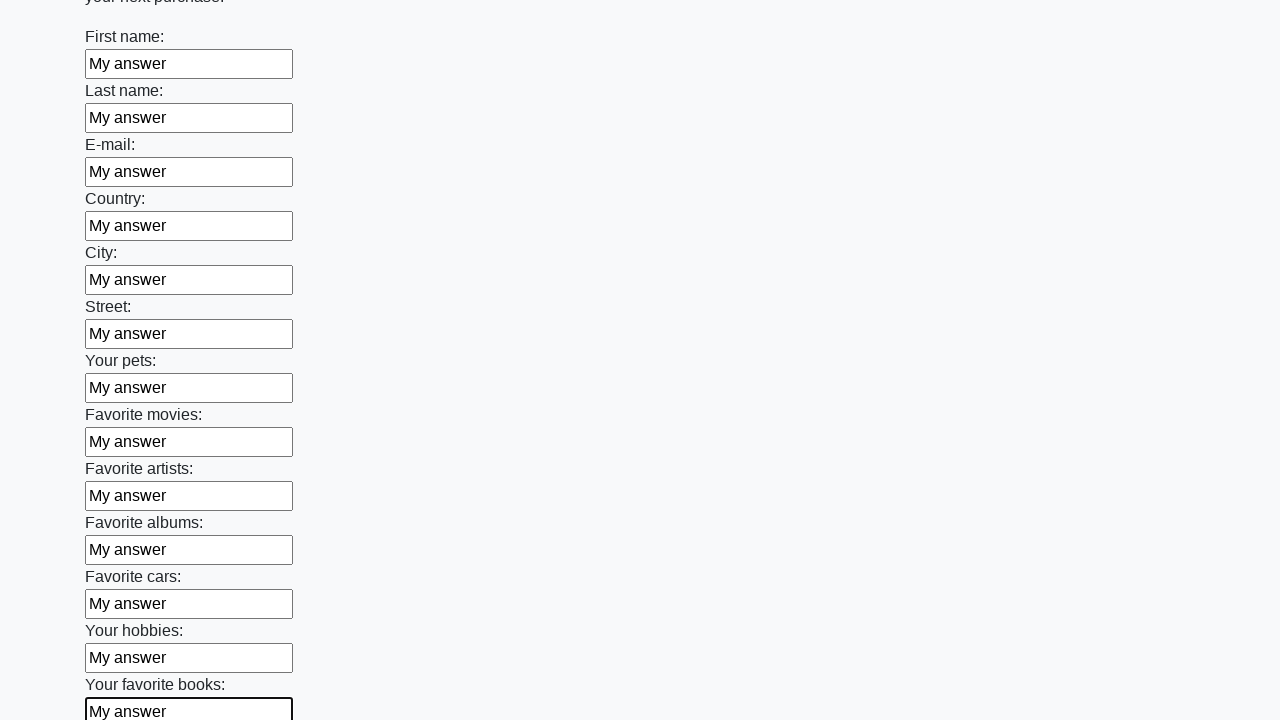

Filled an input field with 'My answer' on xpath=//input >> nth=13
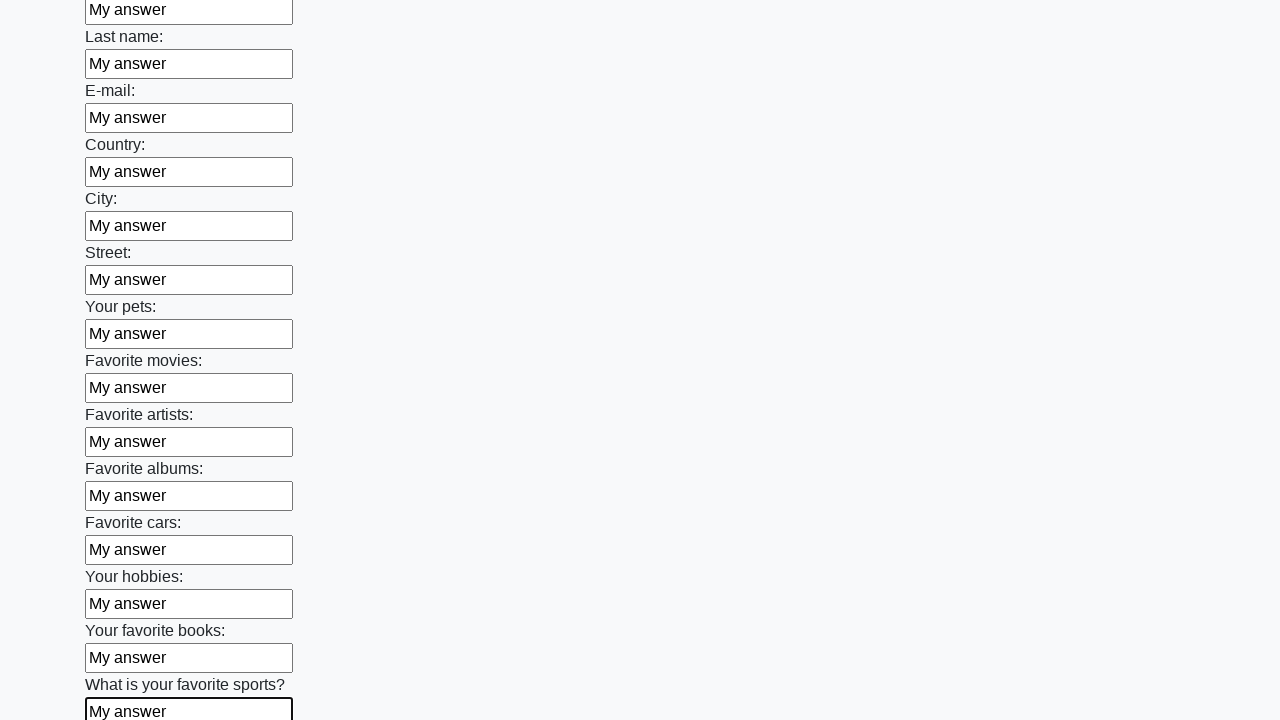

Filled an input field with 'My answer' on xpath=//input >> nth=14
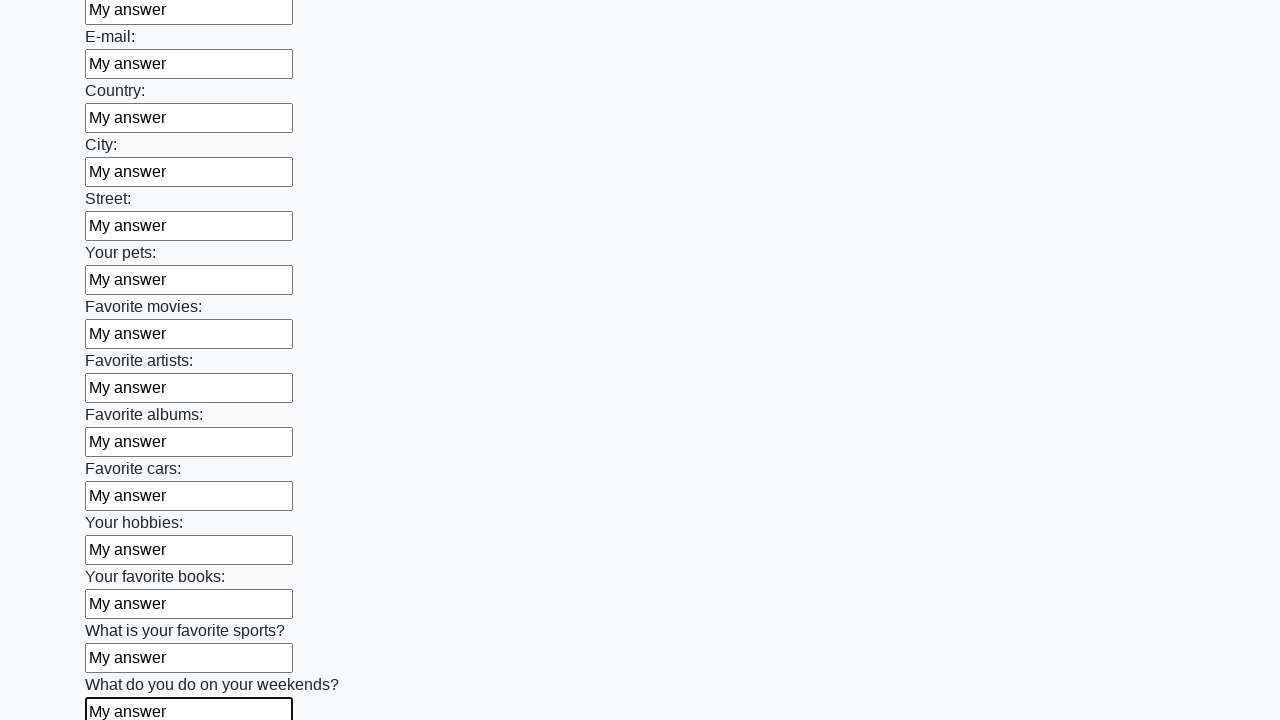

Filled an input field with 'My answer' on xpath=//input >> nth=15
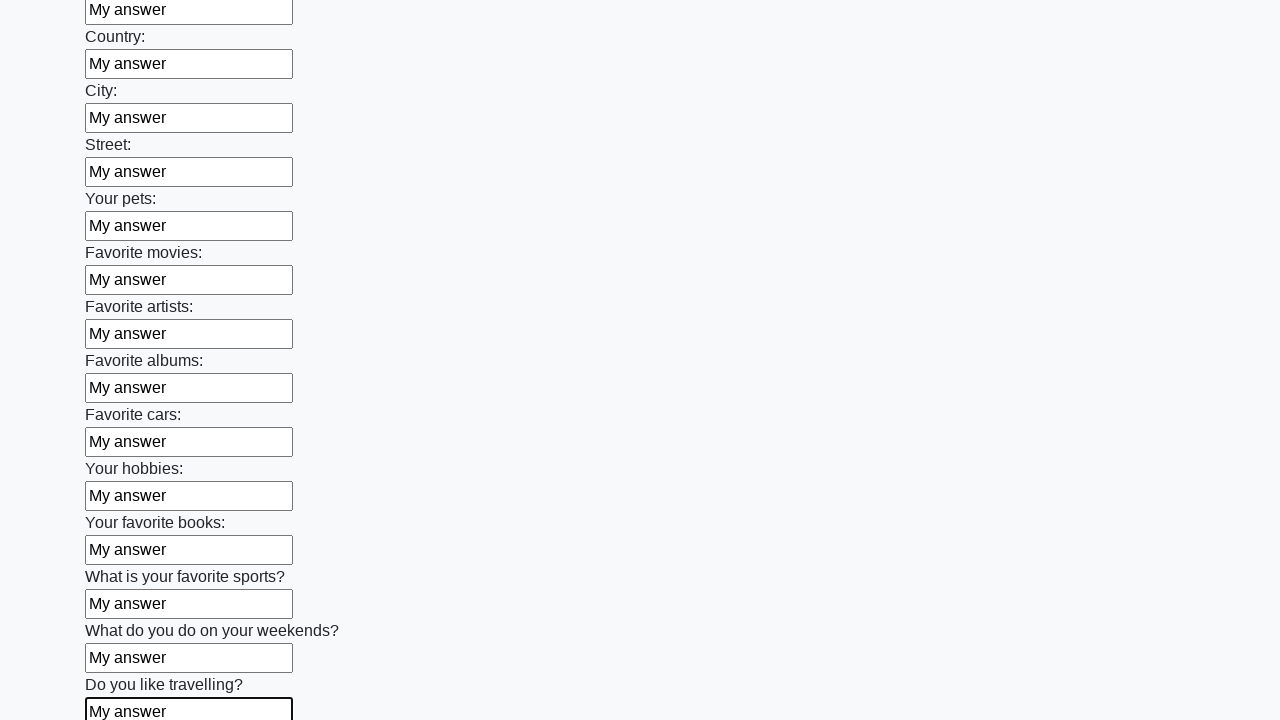

Filled an input field with 'My answer' on xpath=//input >> nth=16
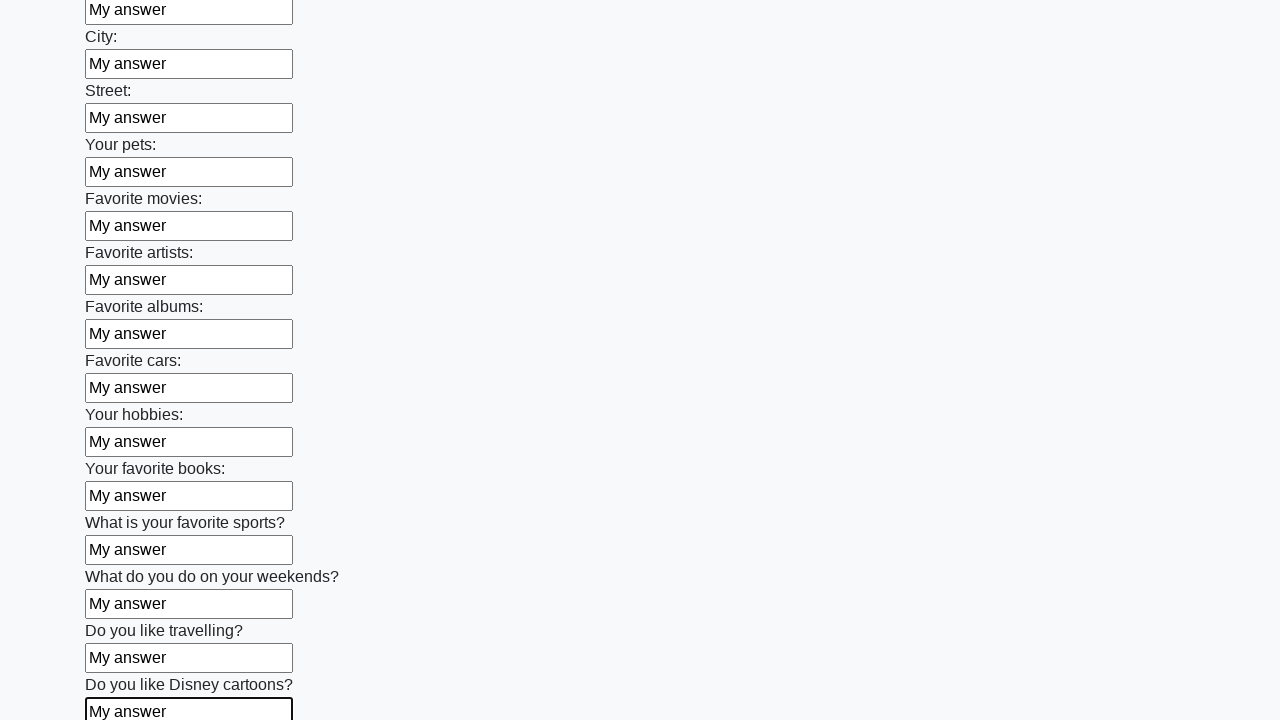

Filled an input field with 'My answer' on xpath=//input >> nth=17
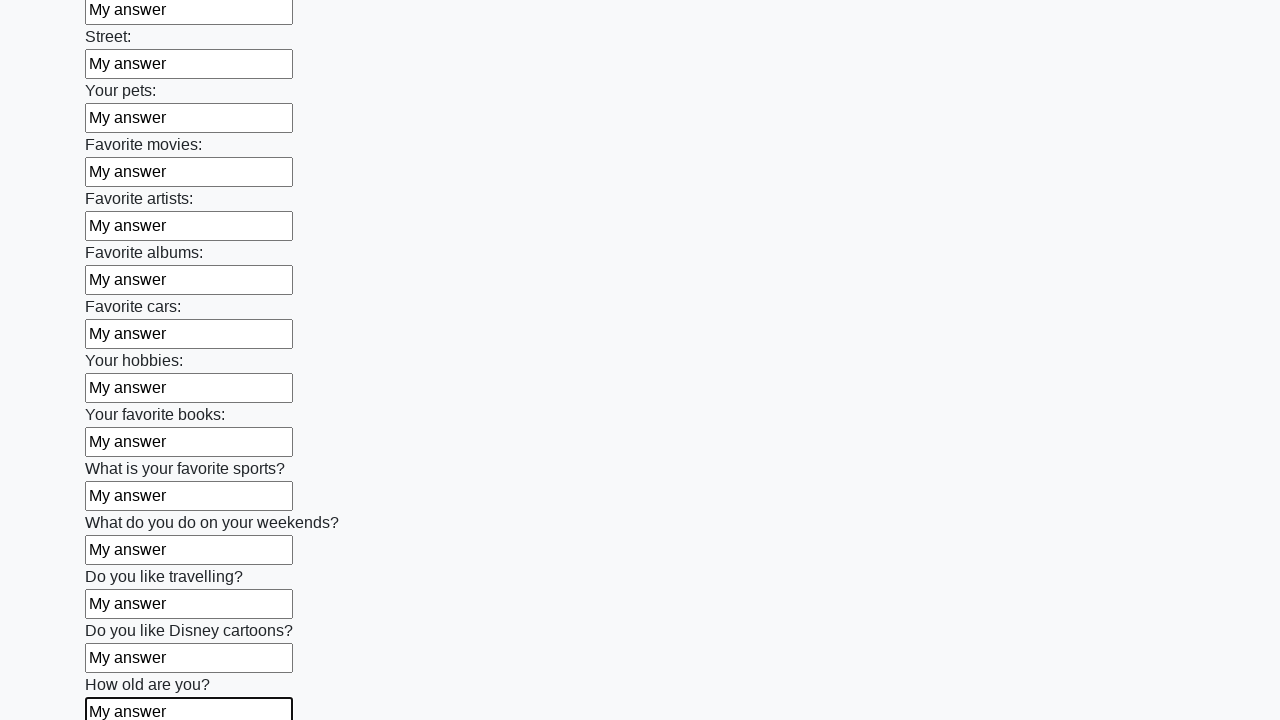

Filled an input field with 'My answer' on xpath=//input >> nth=18
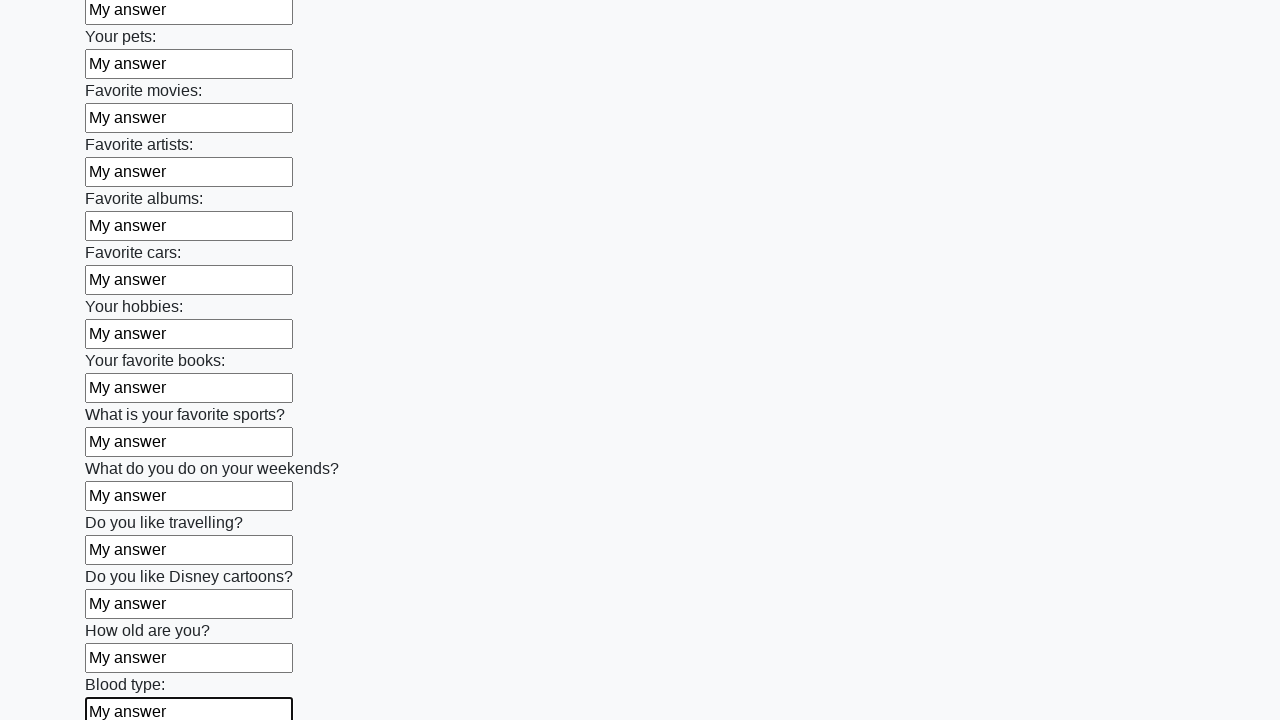

Filled an input field with 'My answer' on xpath=//input >> nth=19
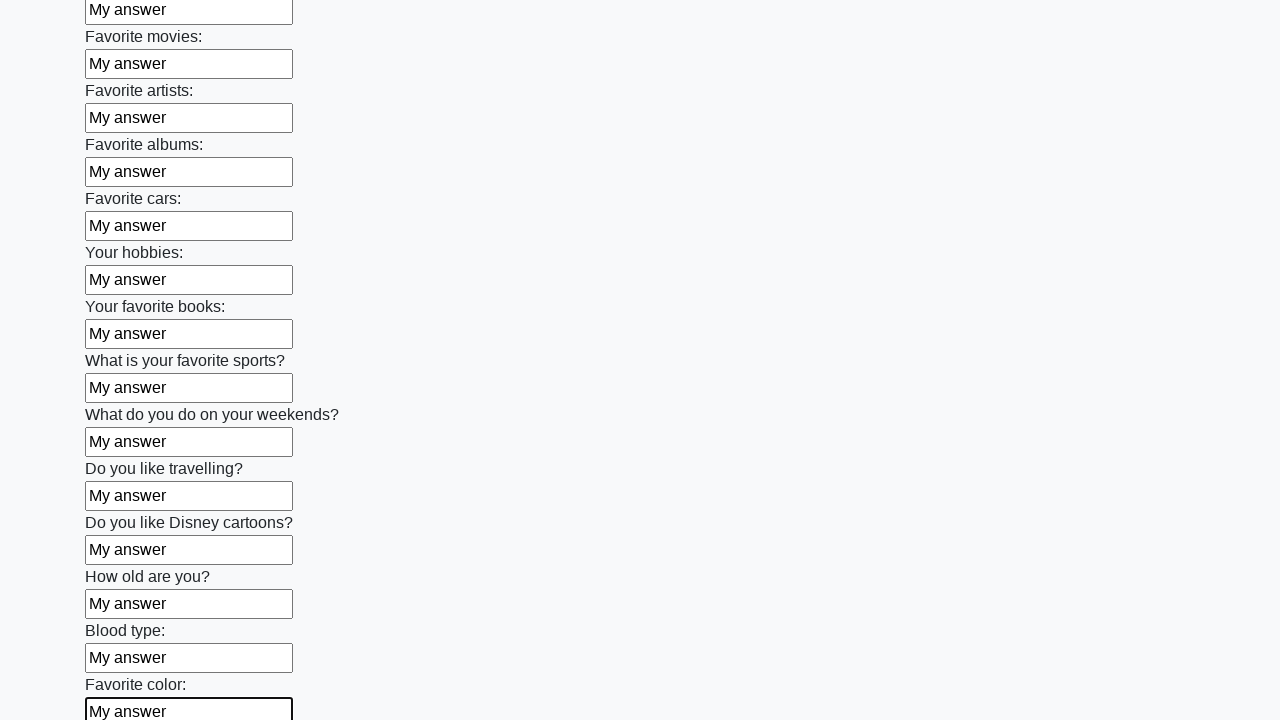

Filled an input field with 'My answer' on xpath=//input >> nth=20
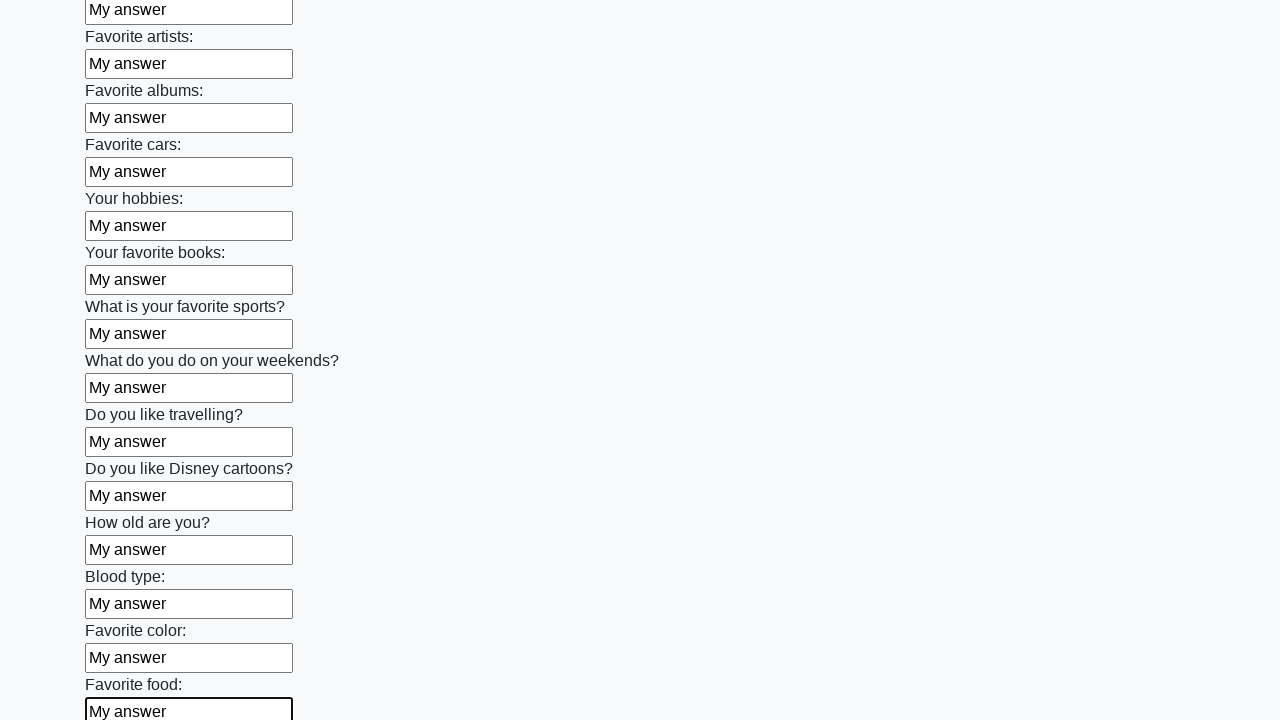

Filled an input field with 'My answer' on xpath=//input >> nth=21
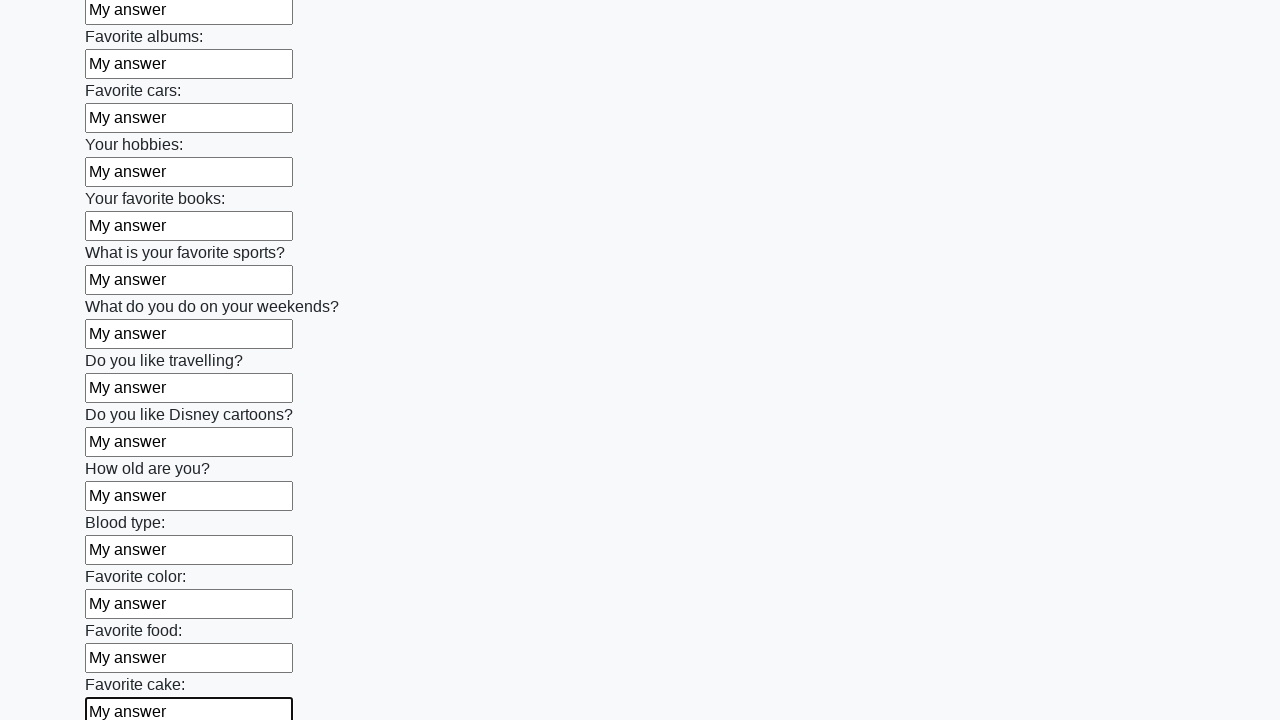

Filled an input field with 'My answer' on xpath=//input >> nth=22
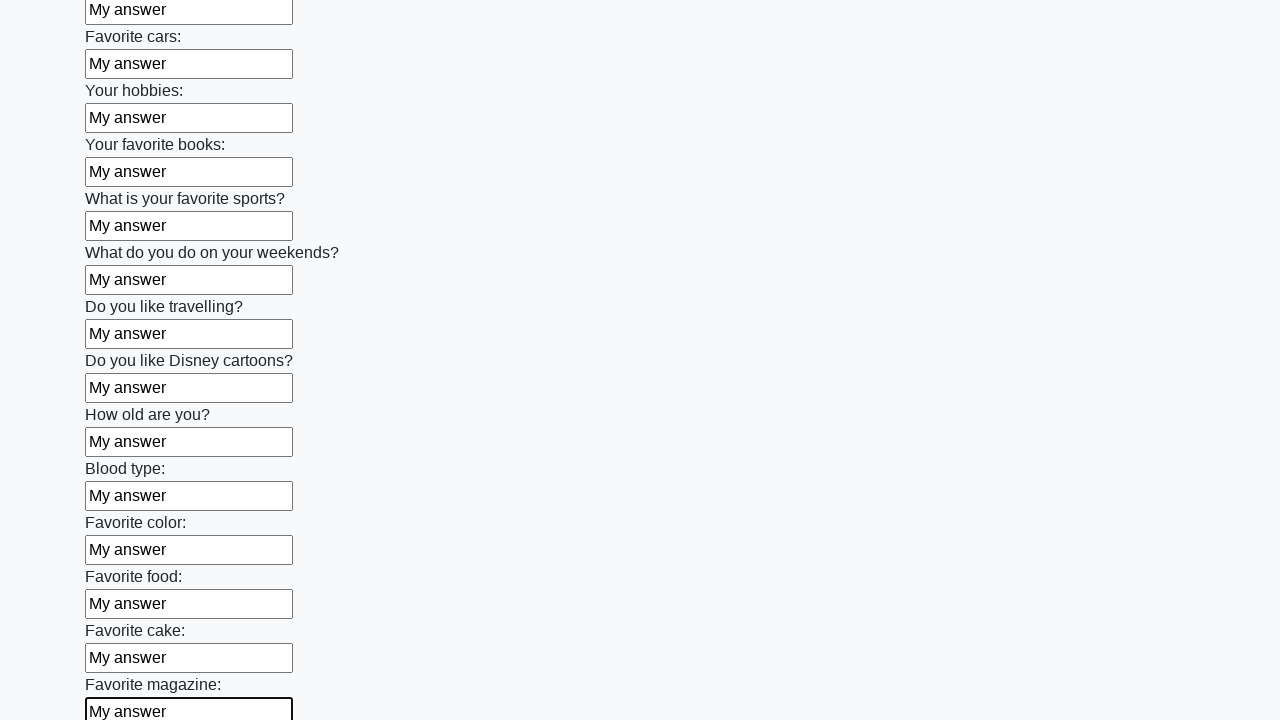

Filled an input field with 'My answer' on xpath=//input >> nth=23
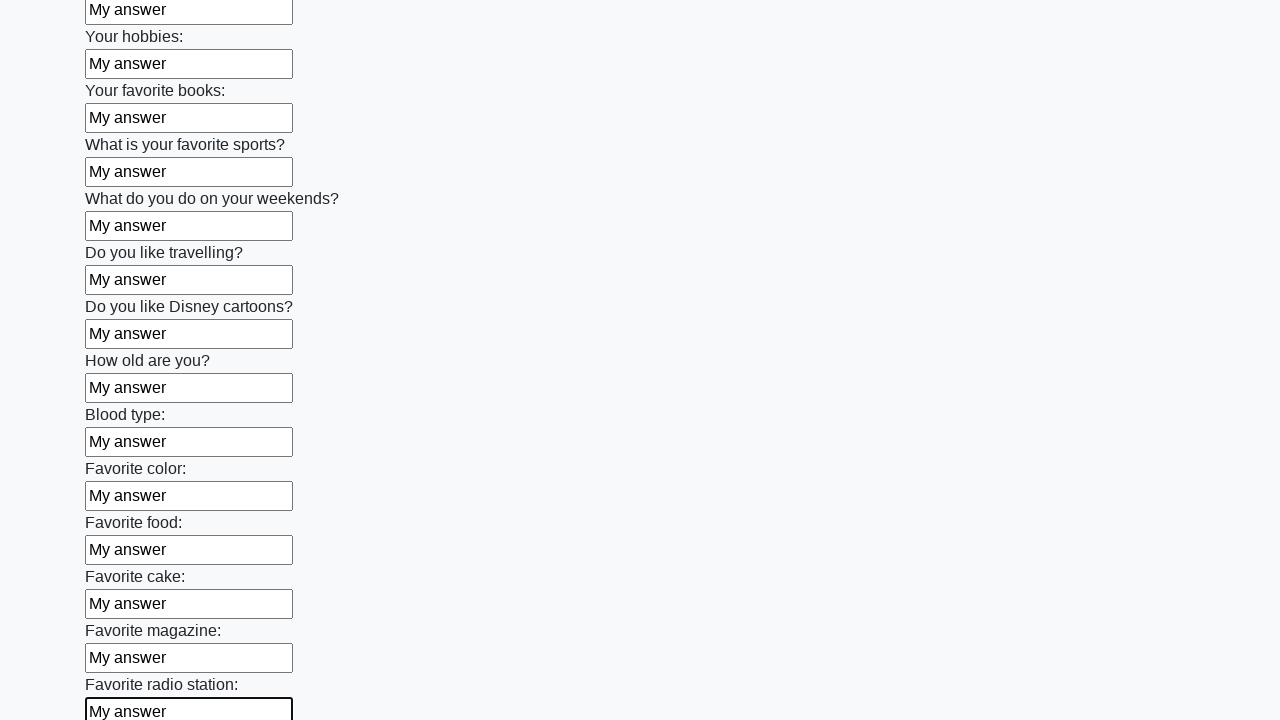

Filled an input field with 'My answer' on xpath=//input >> nth=24
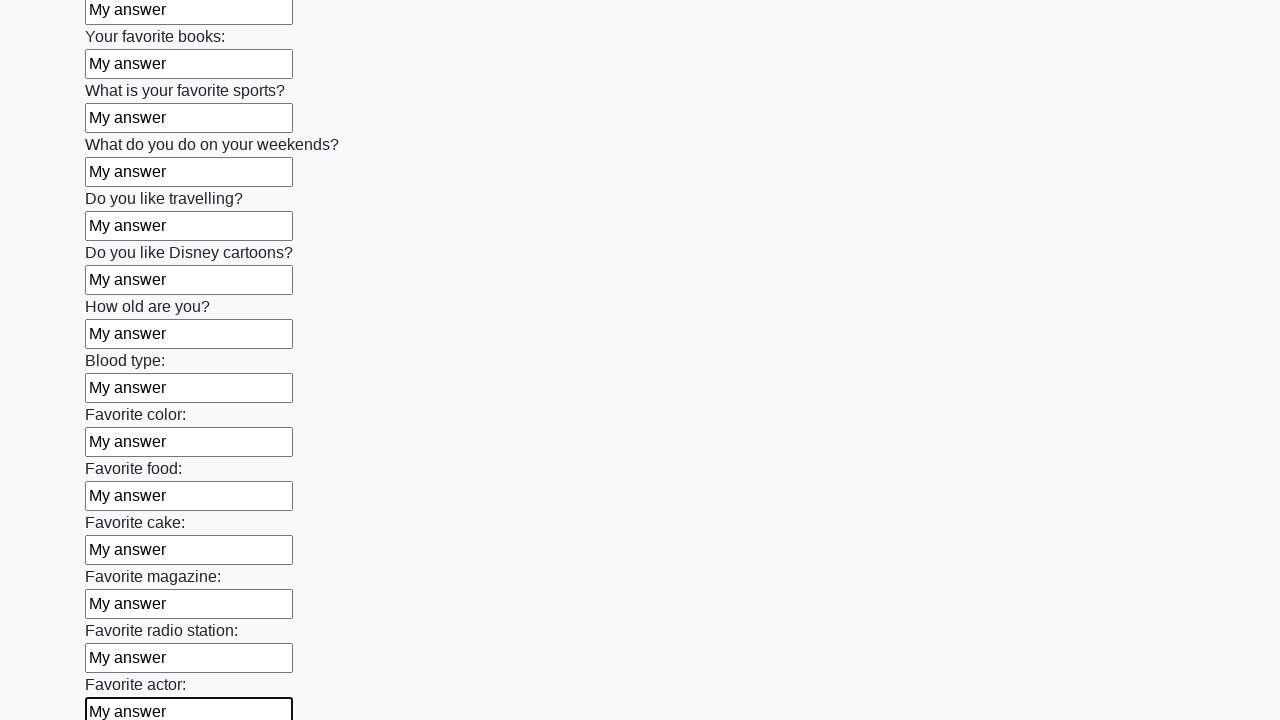

Filled an input field with 'My answer' on xpath=//input >> nth=25
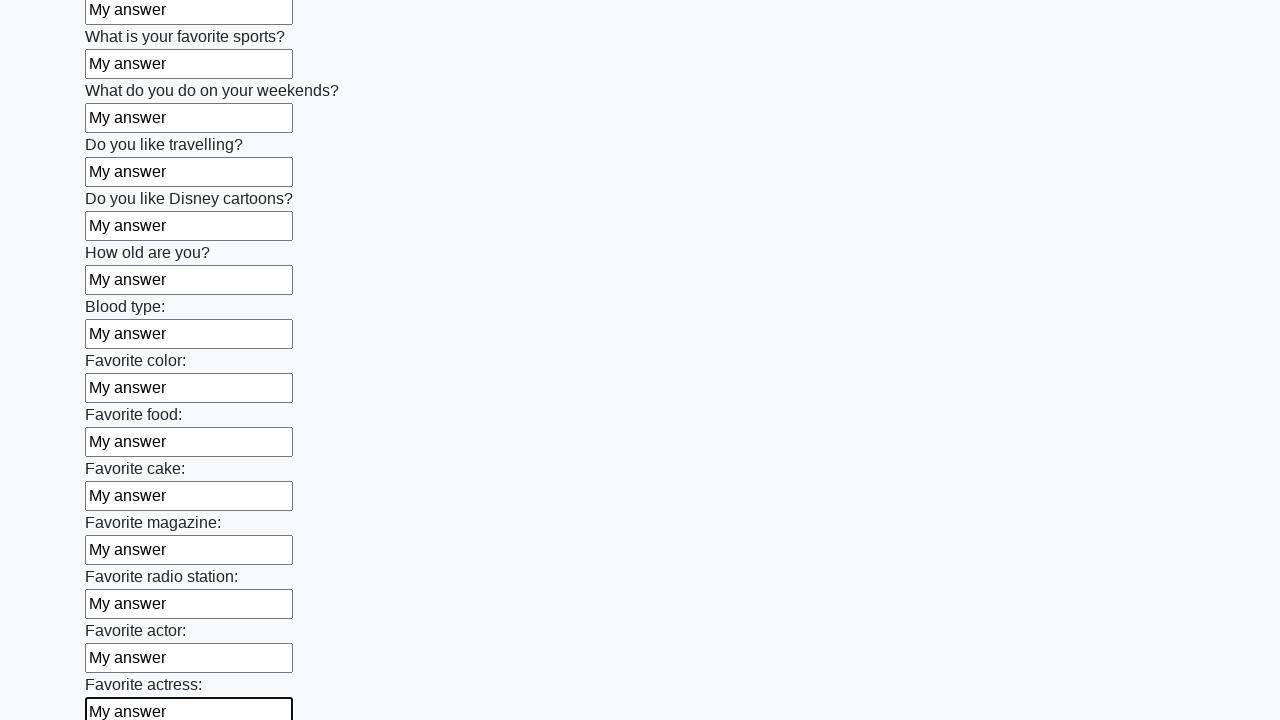

Filled an input field with 'My answer' on xpath=//input >> nth=26
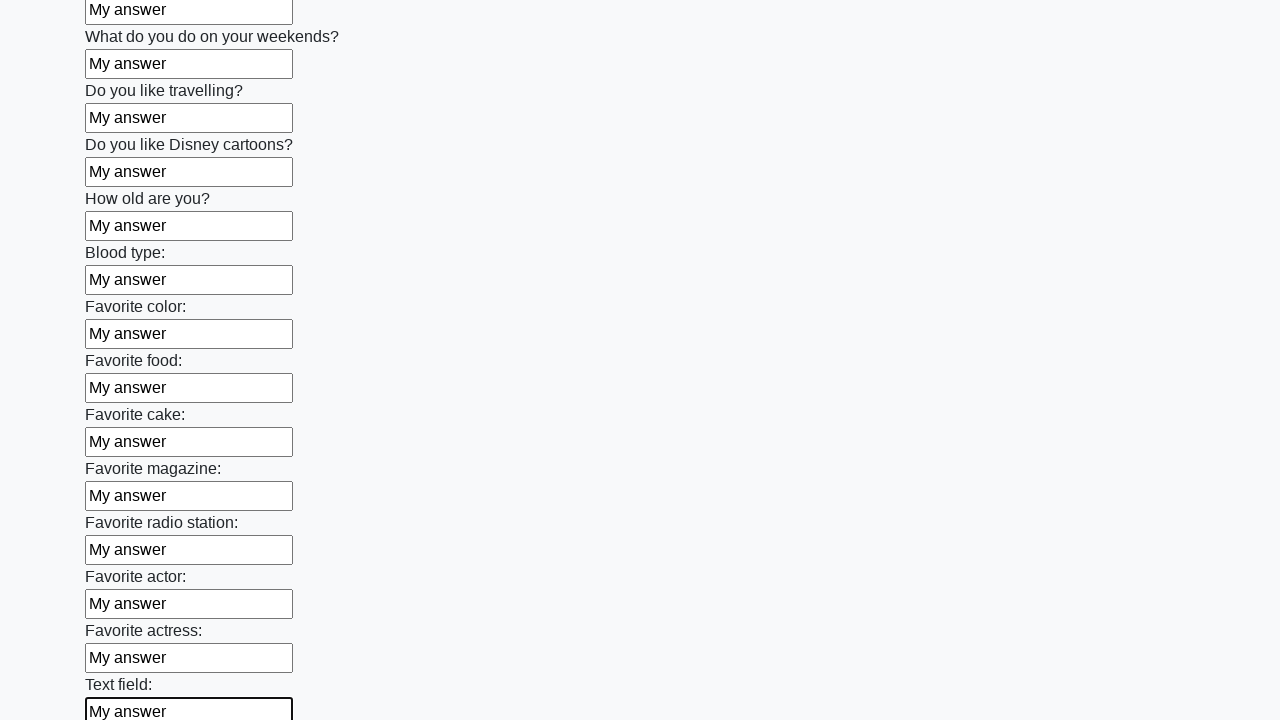

Filled an input field with 'My answer' on xpath=//input >> nth=27
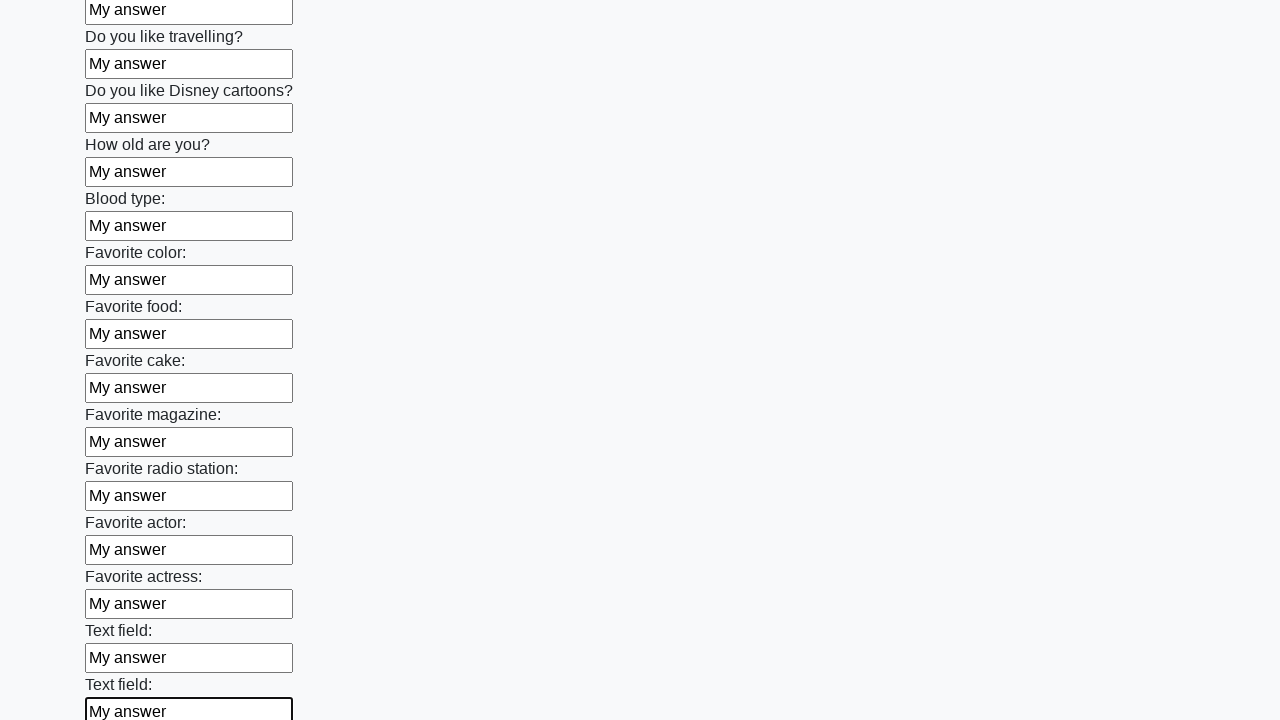

Filled an input field with 'My answer' on xpath=//input >> nth=28
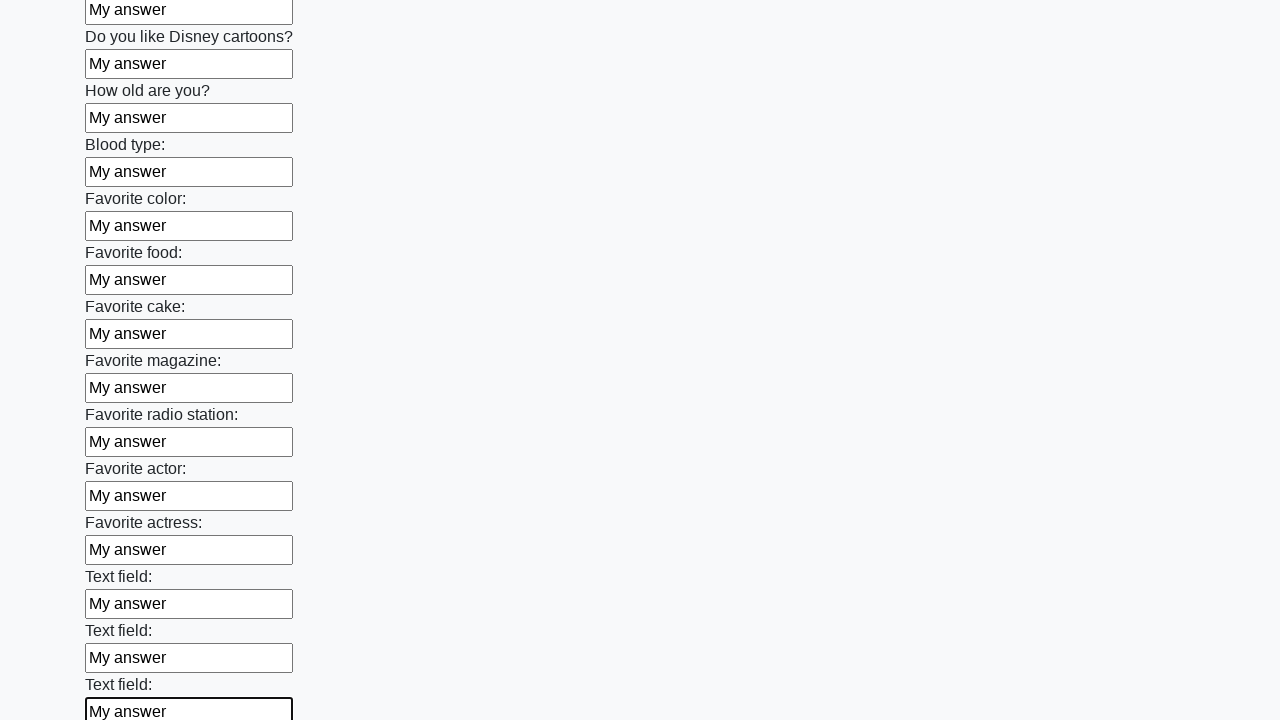

Filled an input field with 'My answer' on xpath=//input >> nth=29
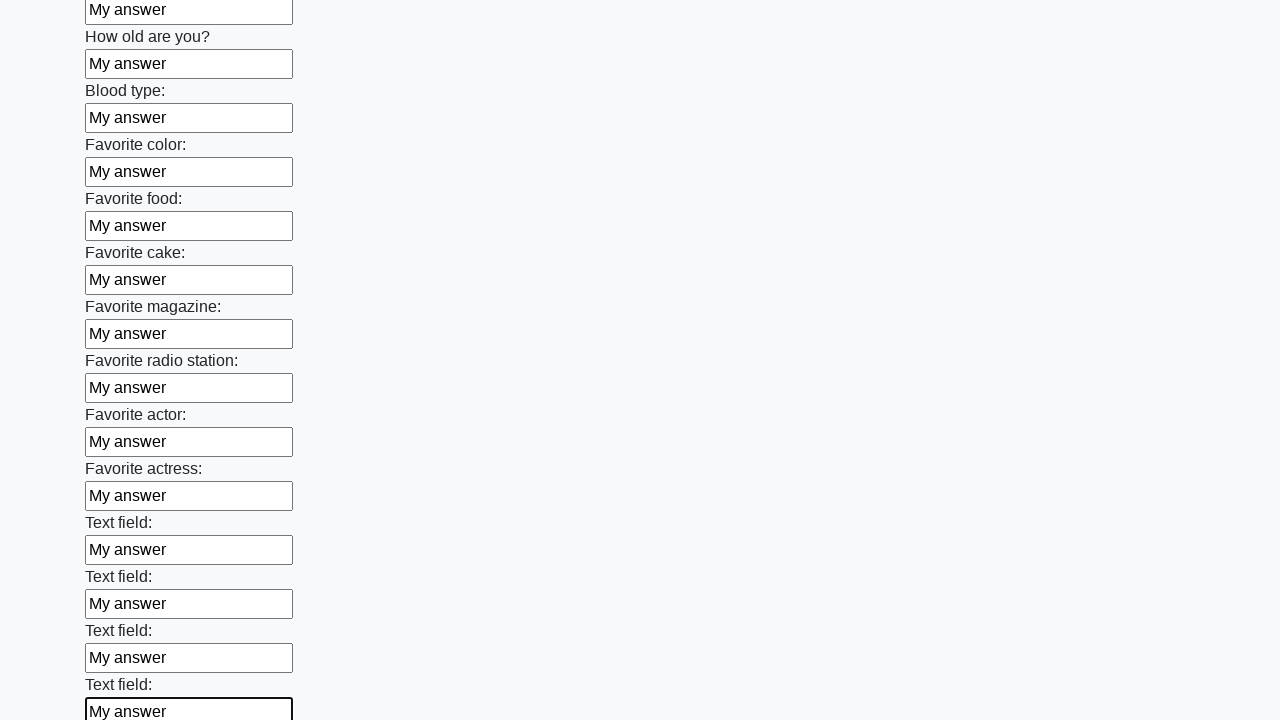

Filled an input field with 'My answer' on xpath=//input >> nth=30
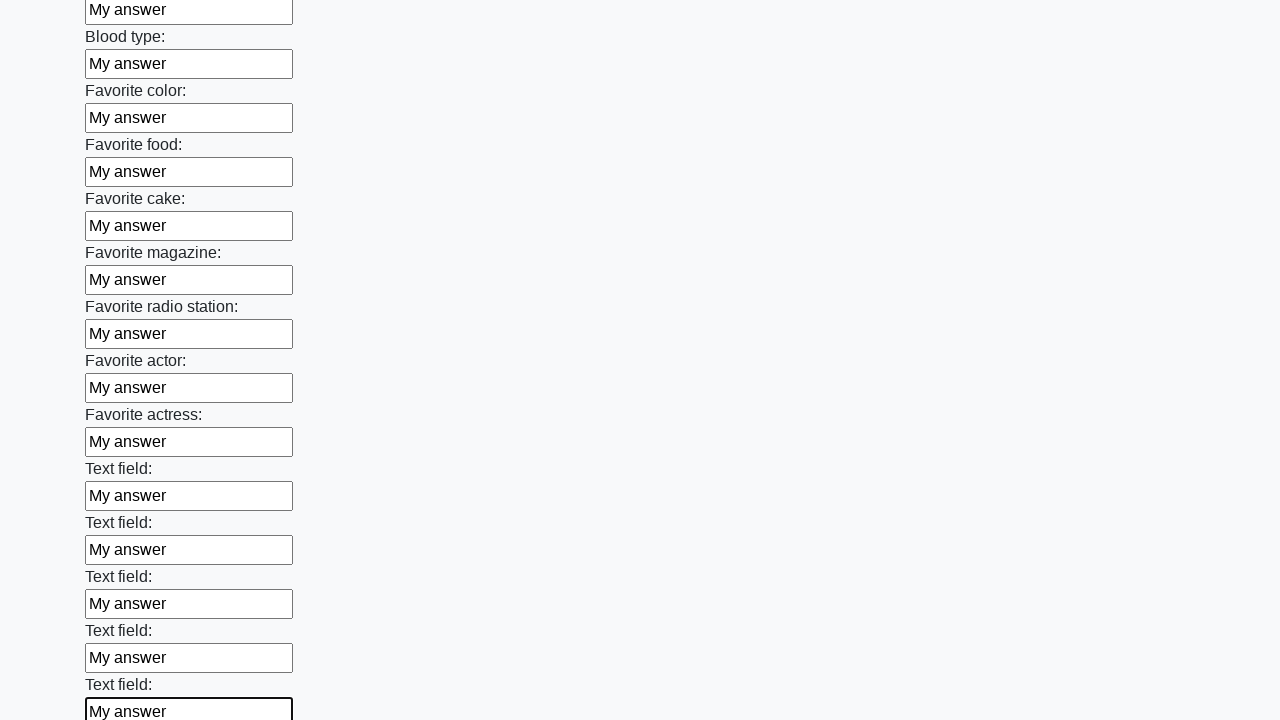

Filled an input field with 'My answer' on xpath=//input >> nth=31
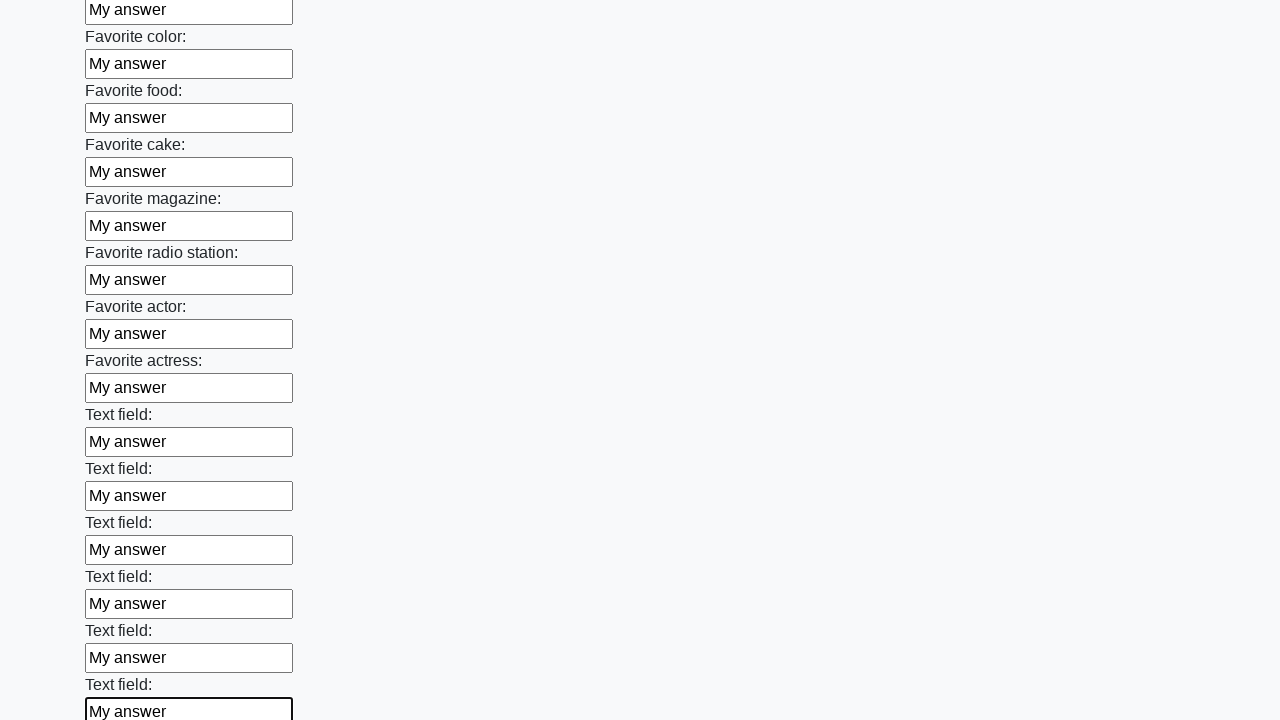

Filled an input field with 'My answer' on xpath=//input >> nth=32
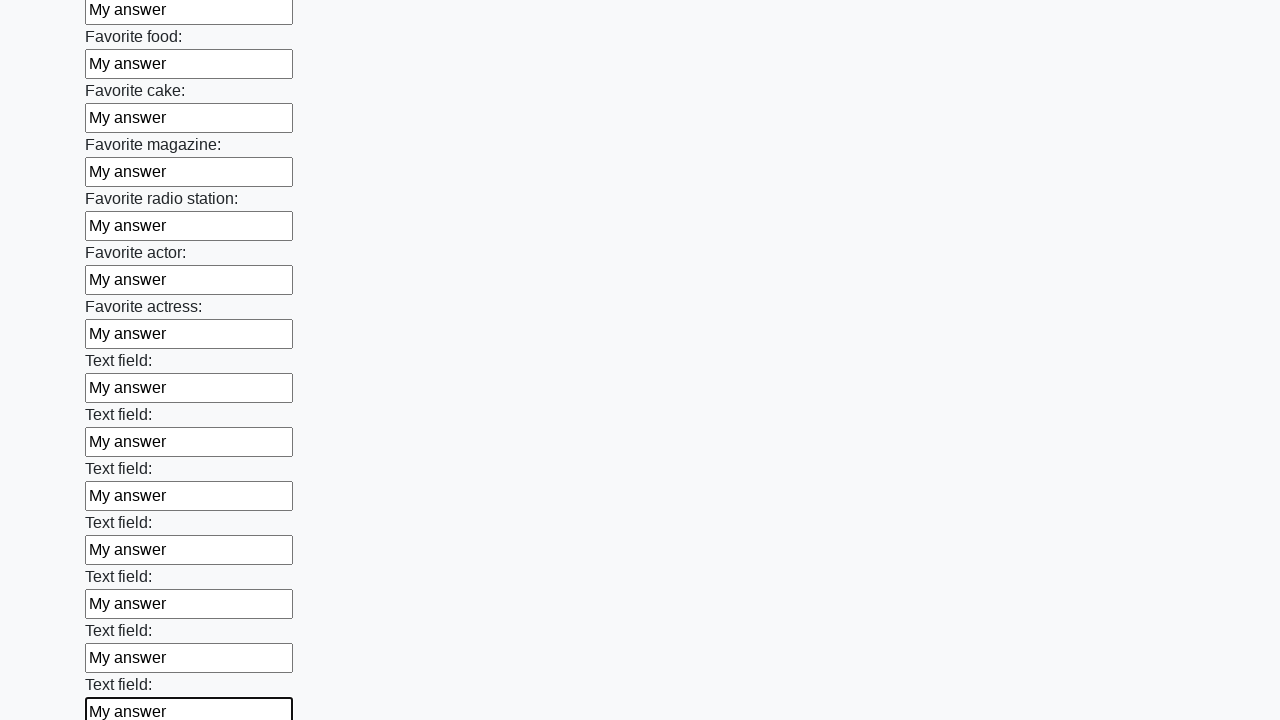

Filled an input field with 'My answer' on xpath=//input >> nth=33
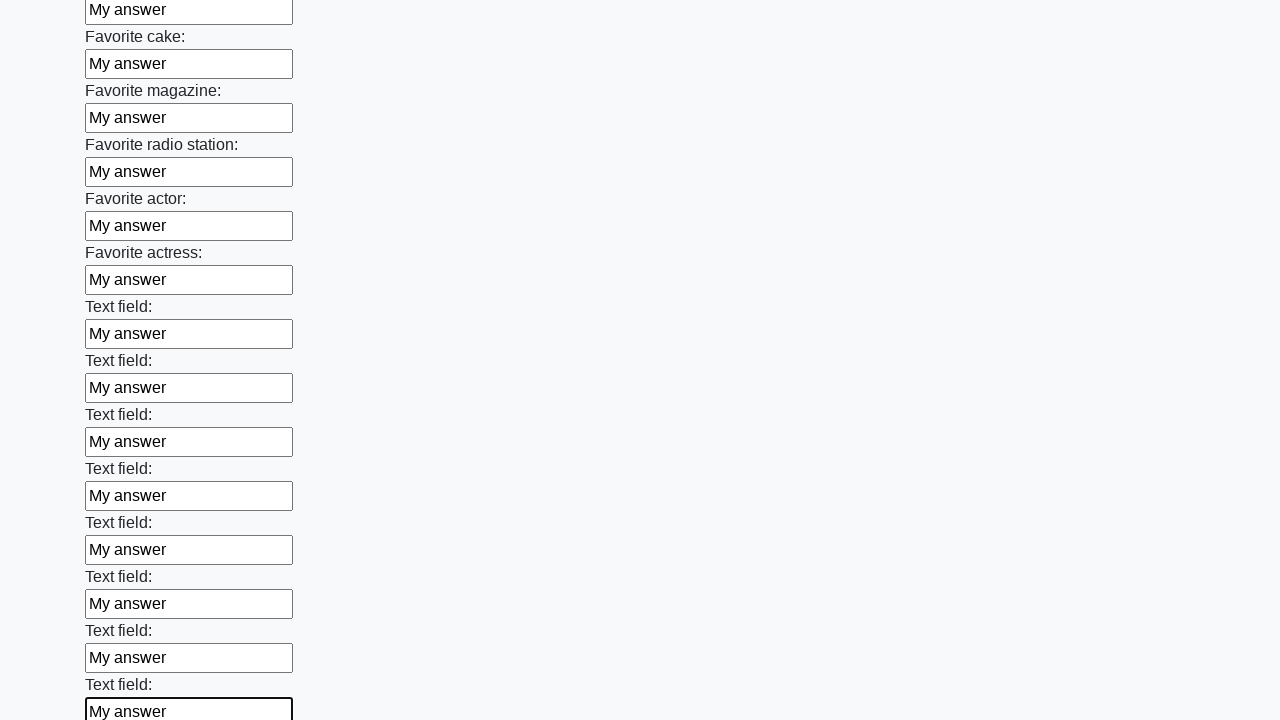

Filled an input field with 'My answer' on xpath=//input >> nth=34
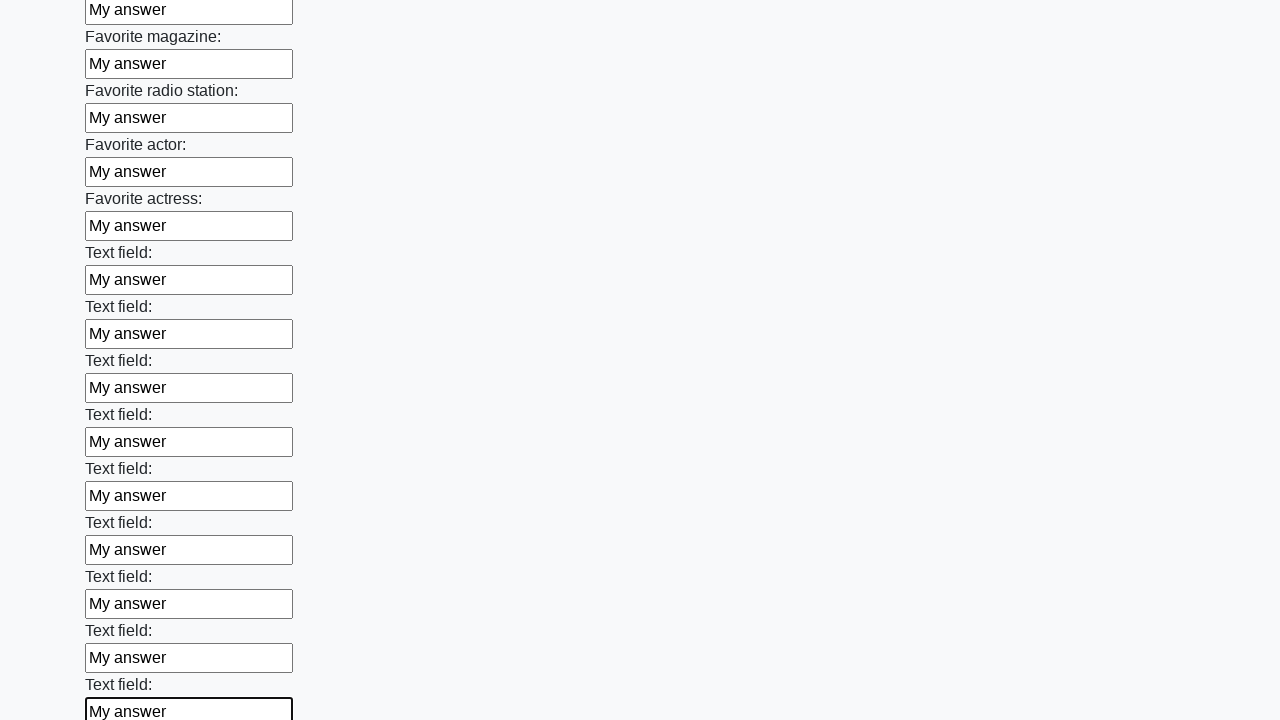

Filled an input field with 'My answer' on xpath=//input >> nth=35
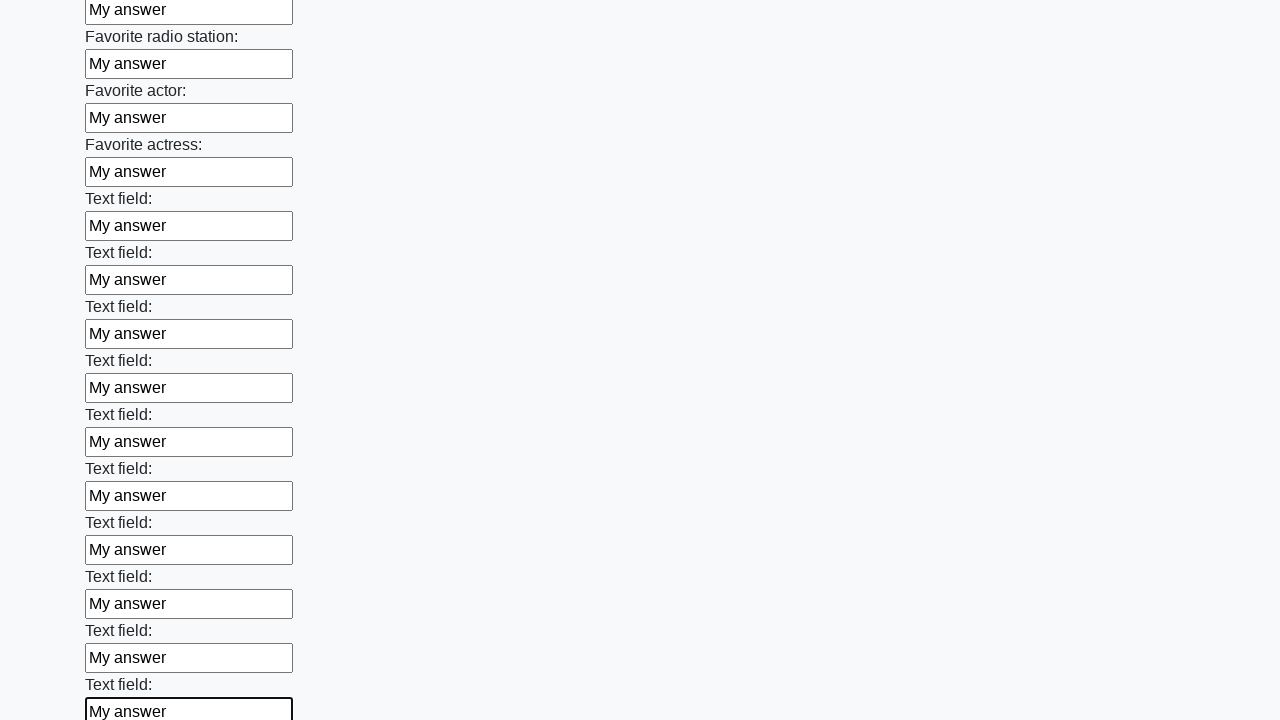

Filled an input field with 'My answer' on xpath=//input >> nth=36
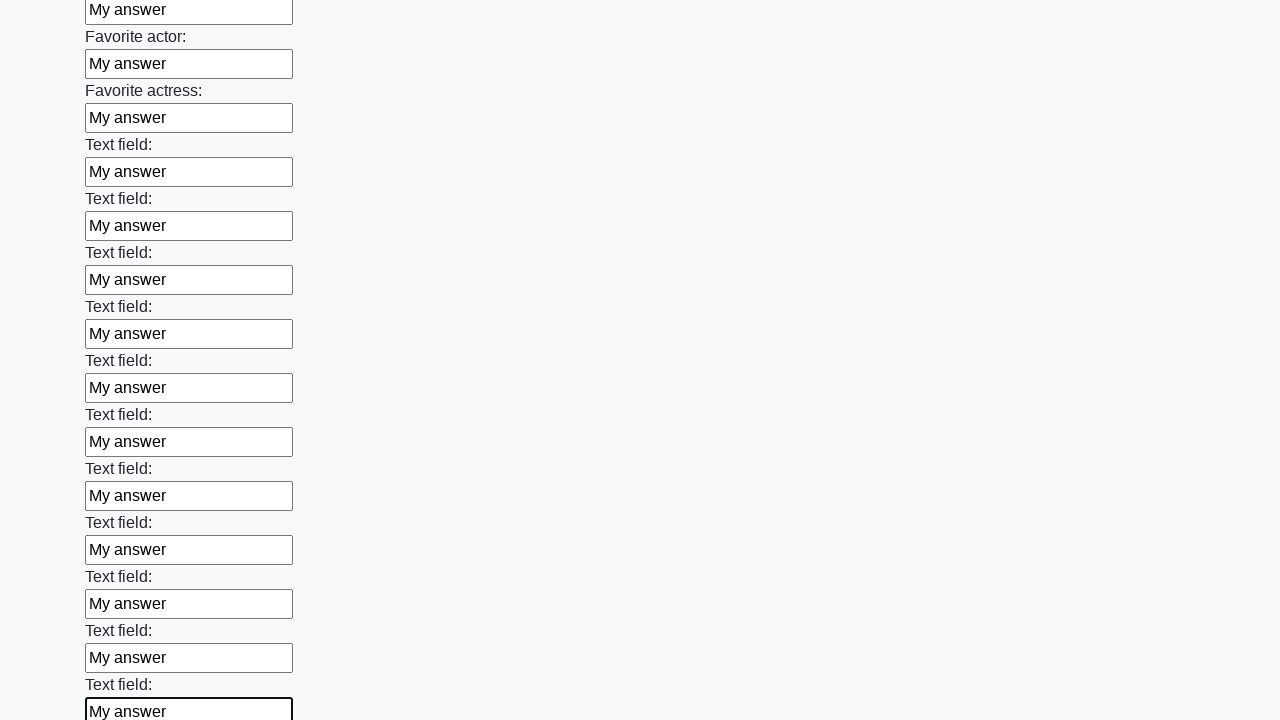

Filled an input field with 'My answer' on xpath=//input >> nth=37
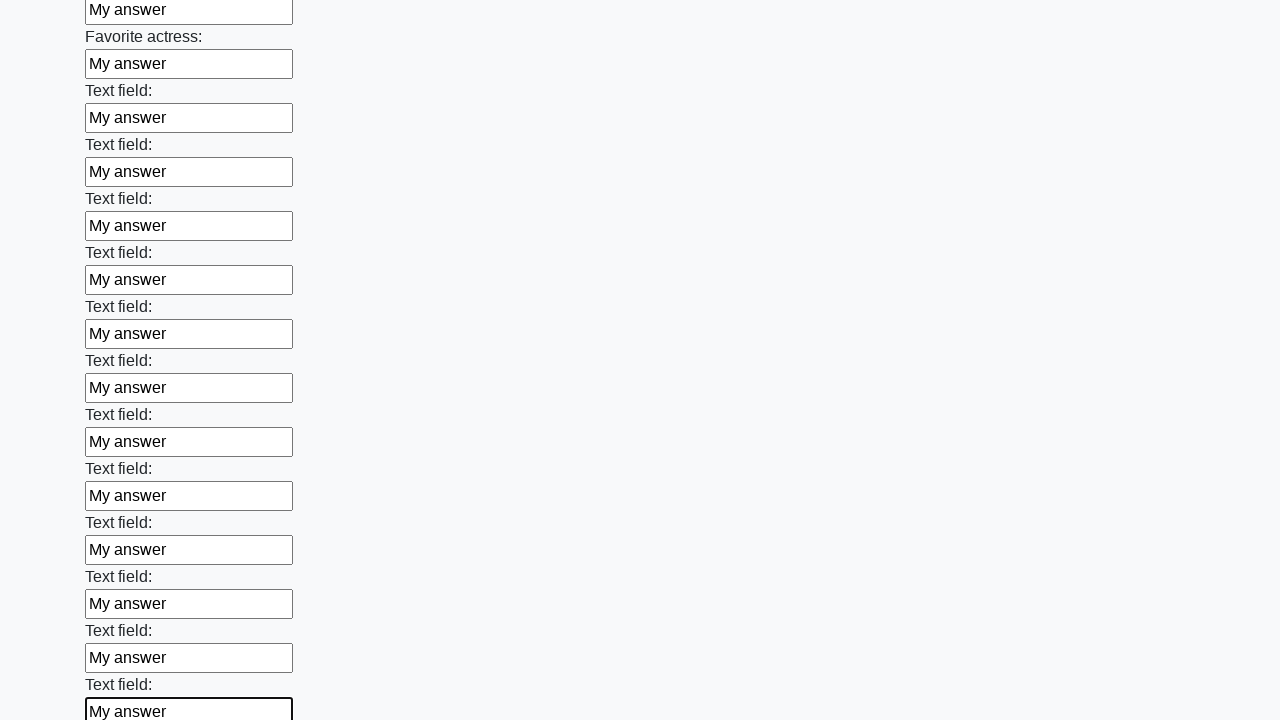

Filled an input field with 'My answer' on xpath=//input >> nth=38
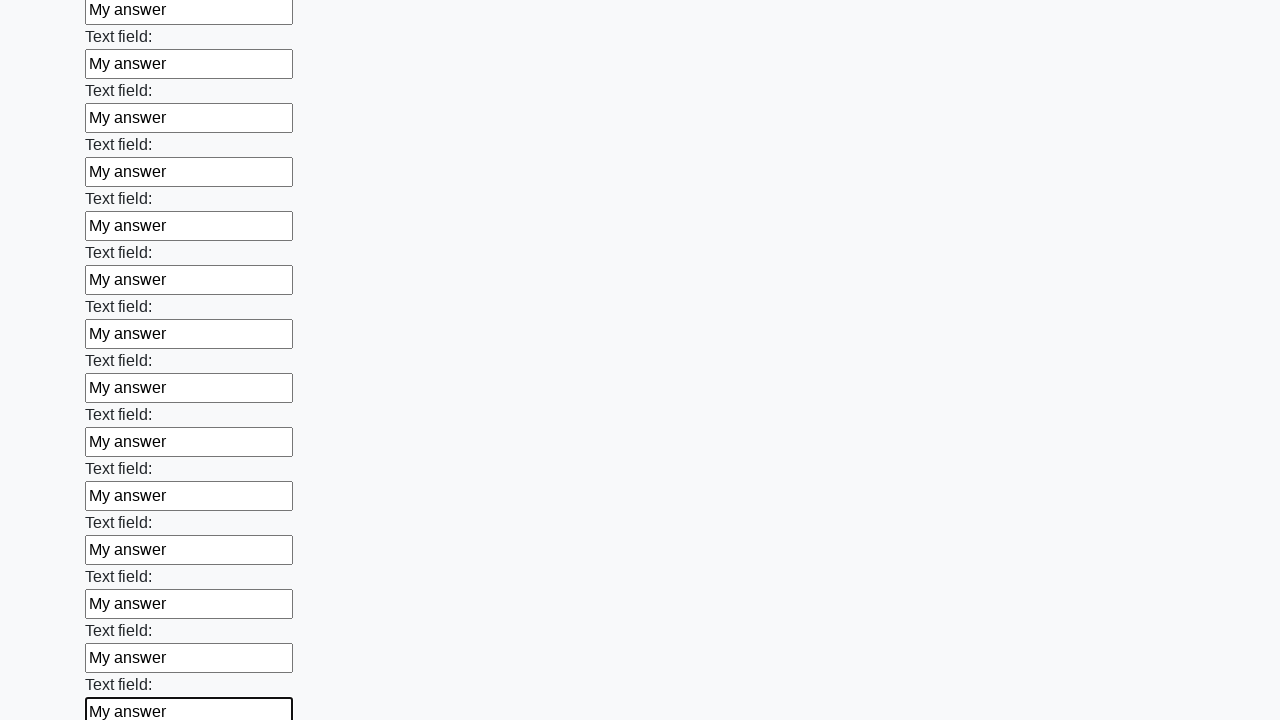

Filled an input field with 'My answer' on xpath=//input >> nth=39
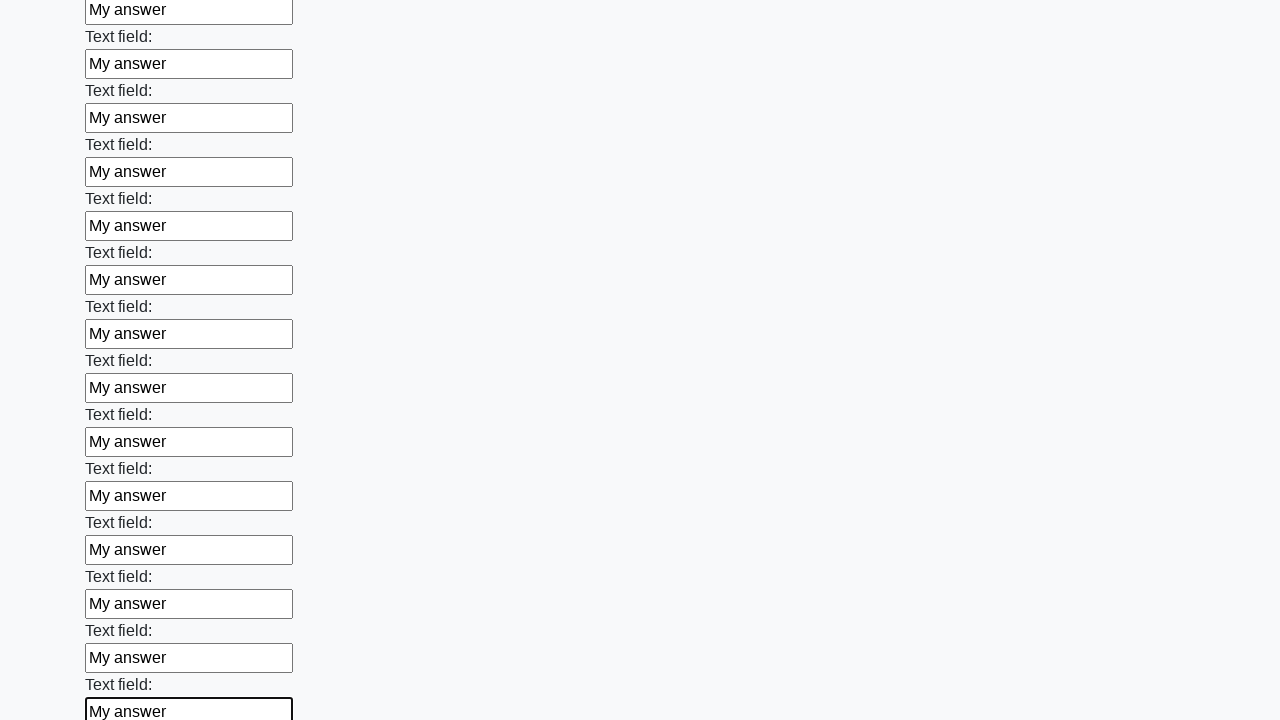

Filled an input field with 'My answer' on xpath=//input >> nth=40
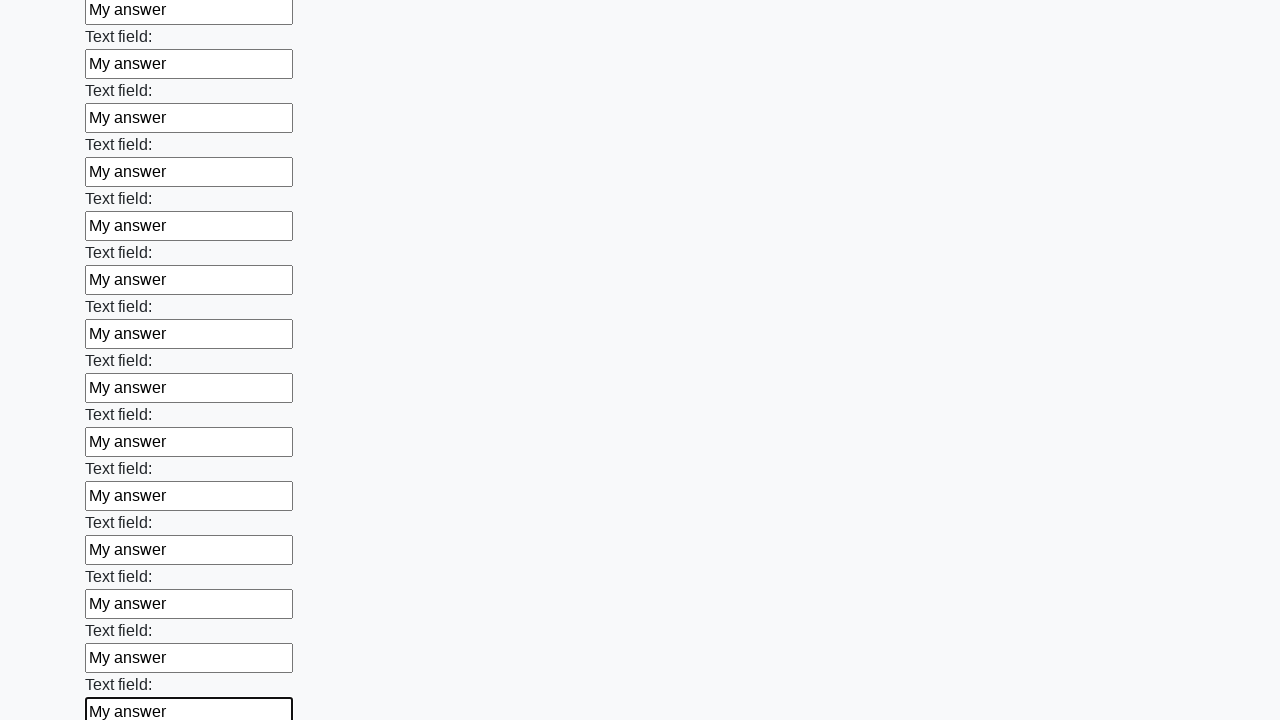

Filled an input field with 'My answer' on xpath=//input >> nth=41
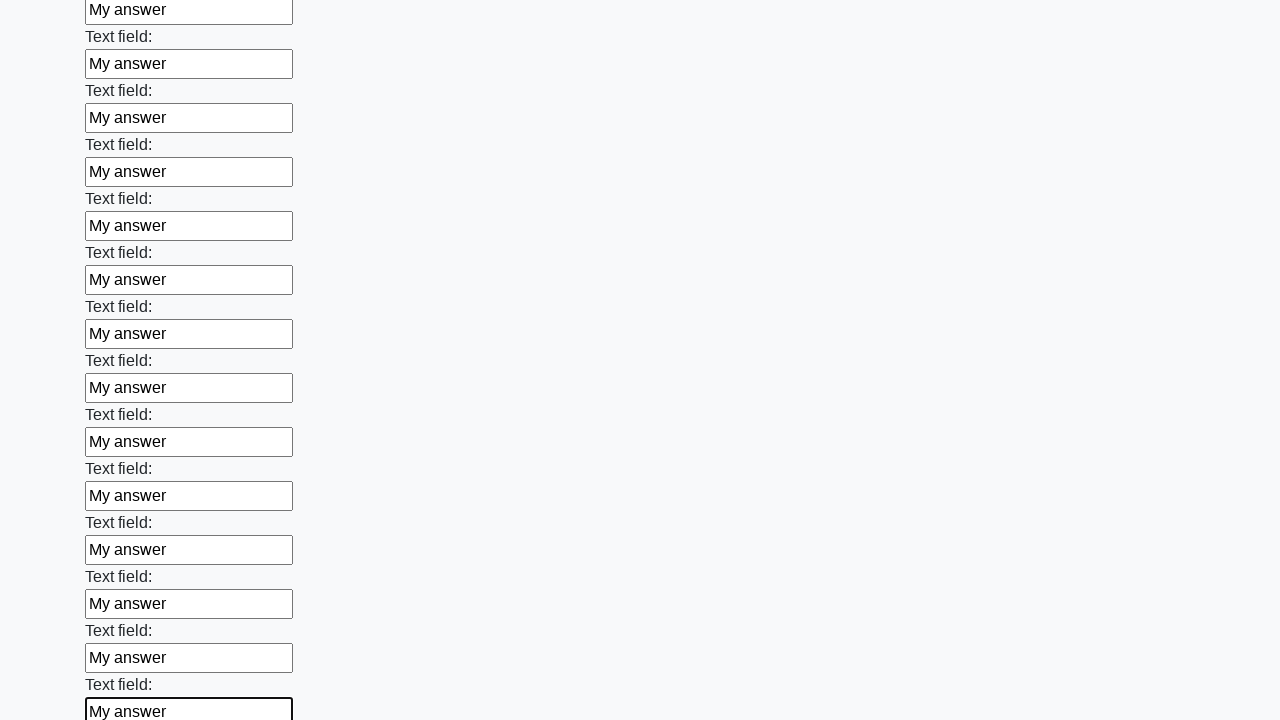

Filled an input field with 'My answer' on xpath=//input >> nth=42
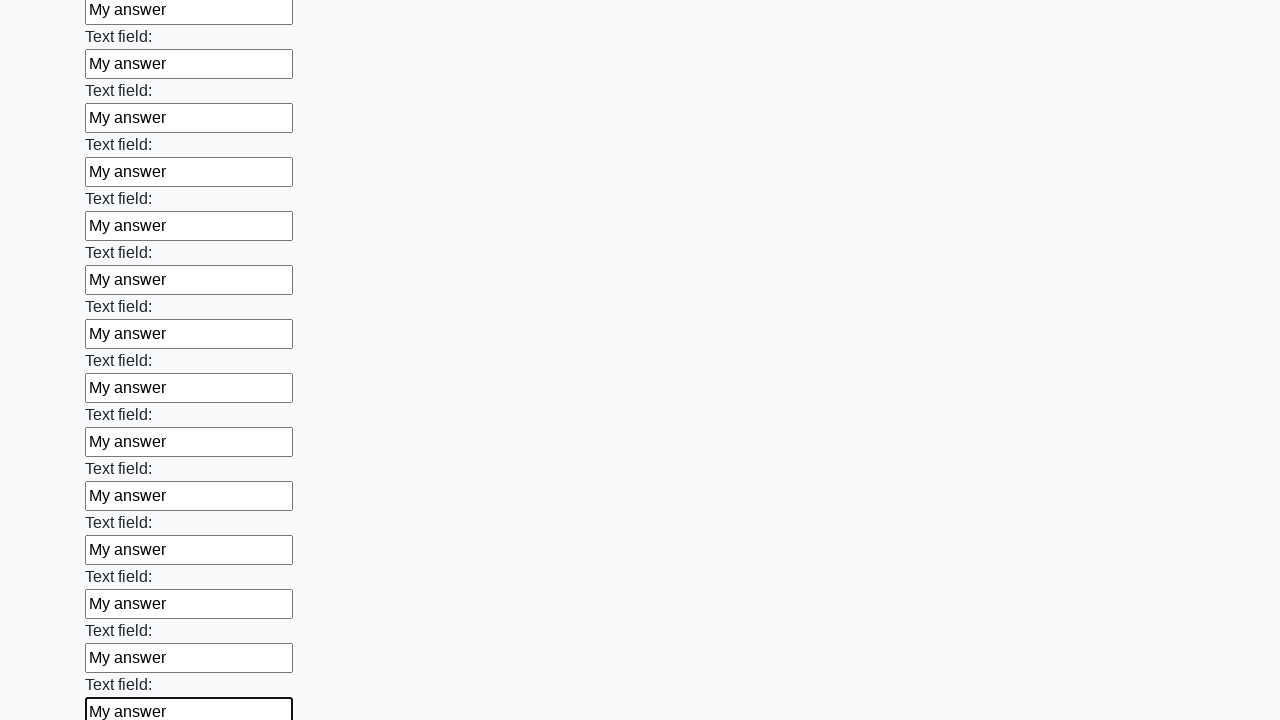

Filled an input field with 'My answer' on xpath=//input >> nth=43
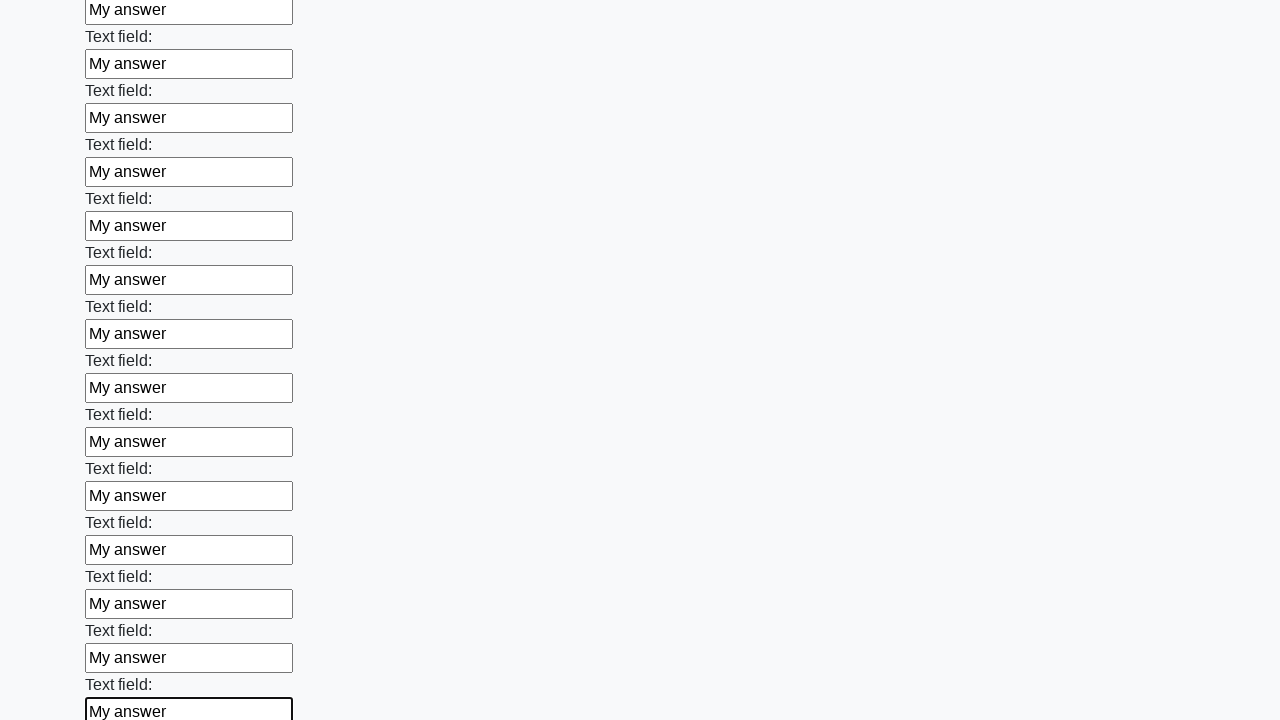

Filled an input field with 'My answer' on xpath=//input >> nth=44
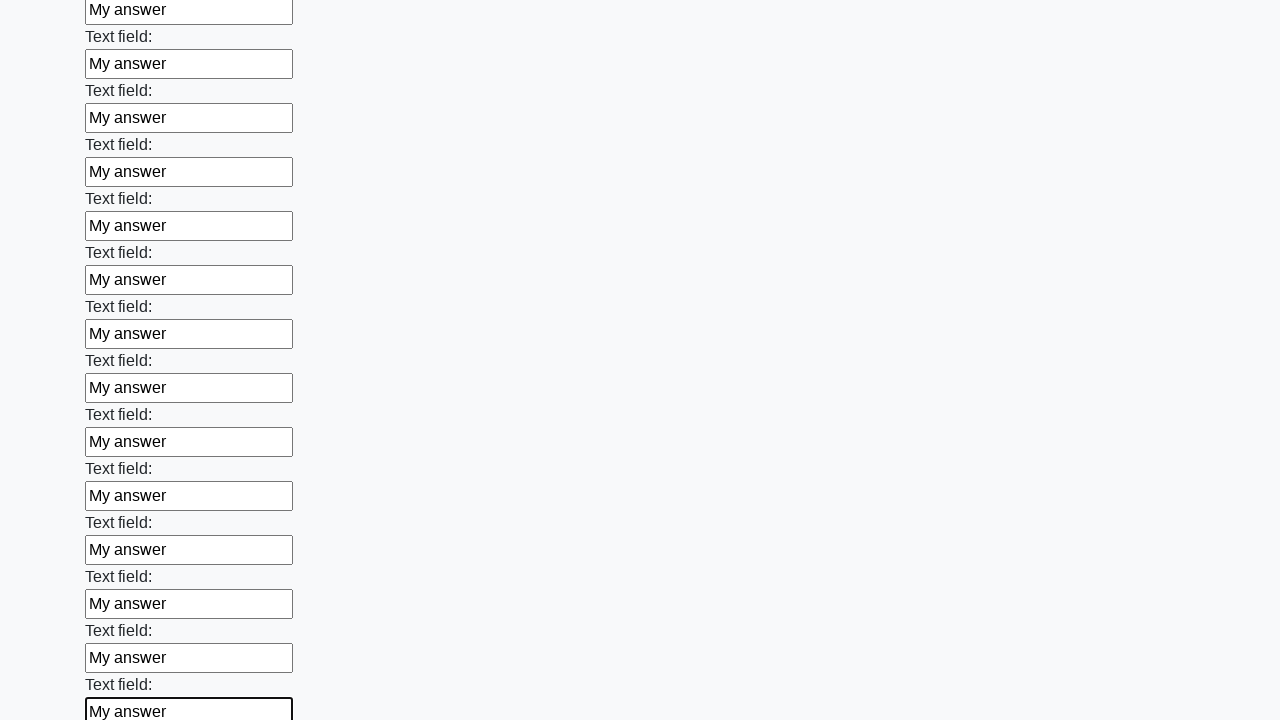

Filled an input field with 'My answer' on xpath=//input >> nth=45
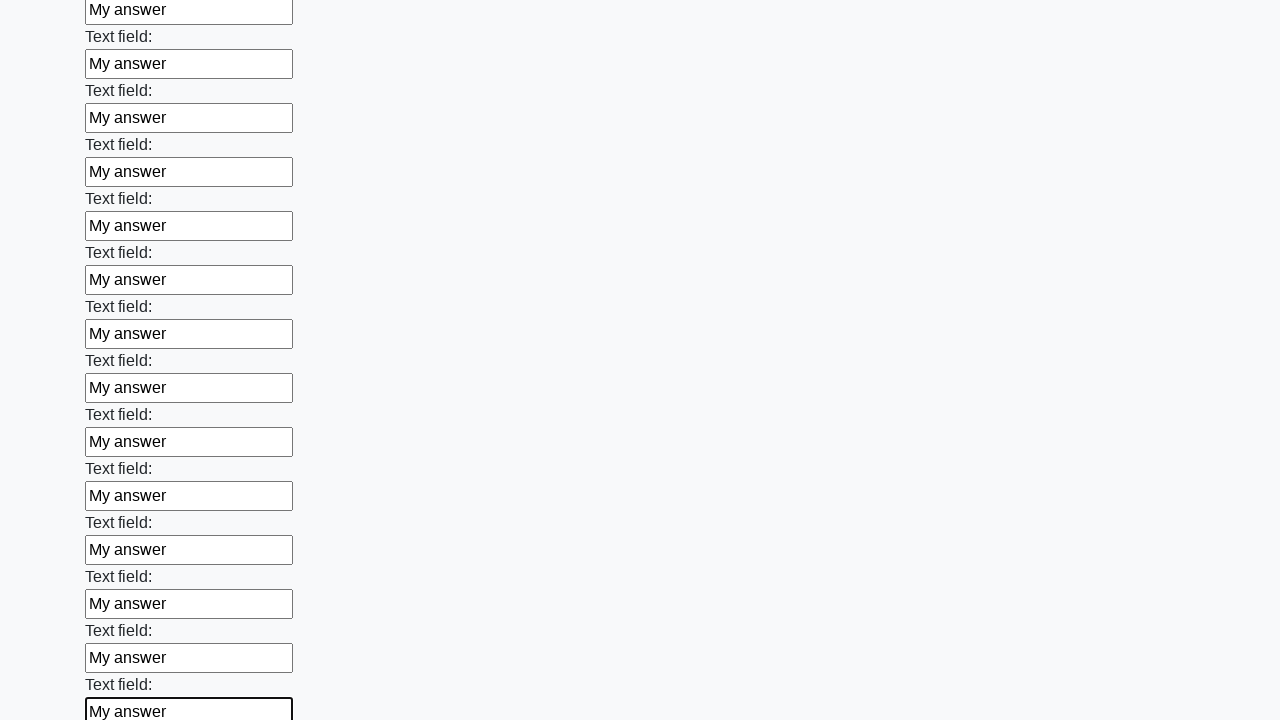

Filled an input field with 'My answer' on xpath=//input >> nth=46
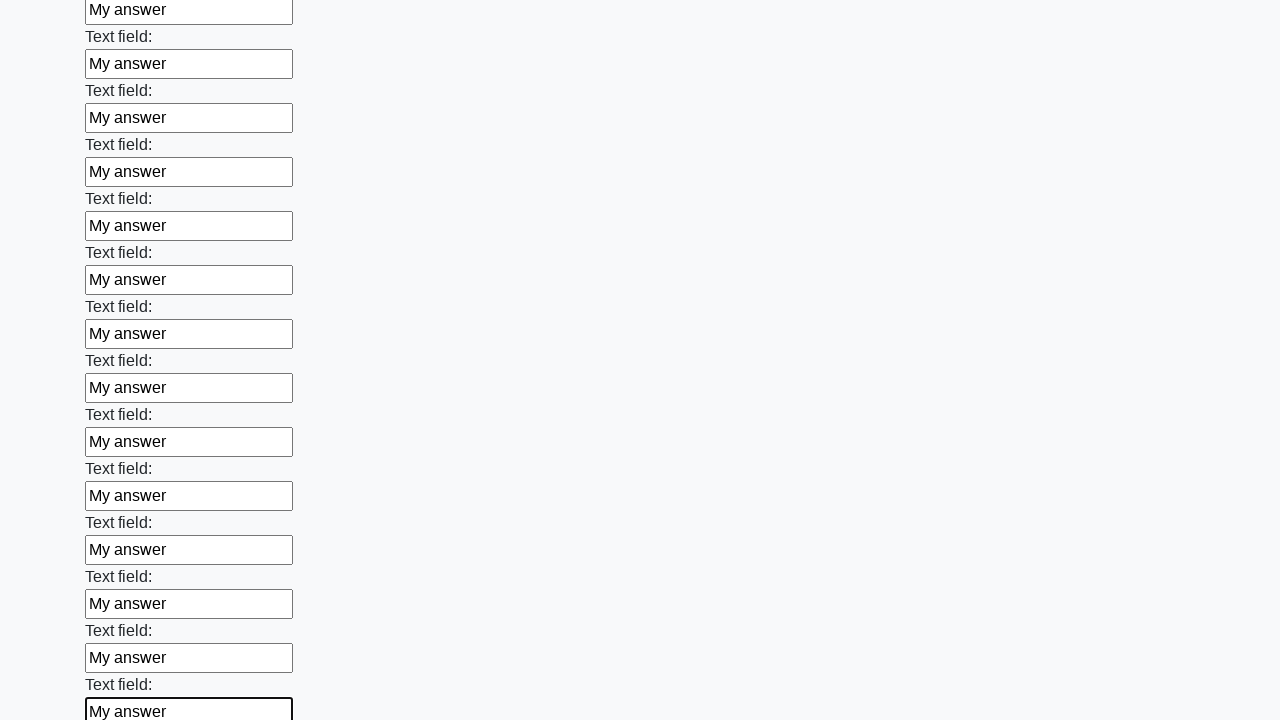

Filled an input field with 'My answer' on xpath=//input >> nth=47
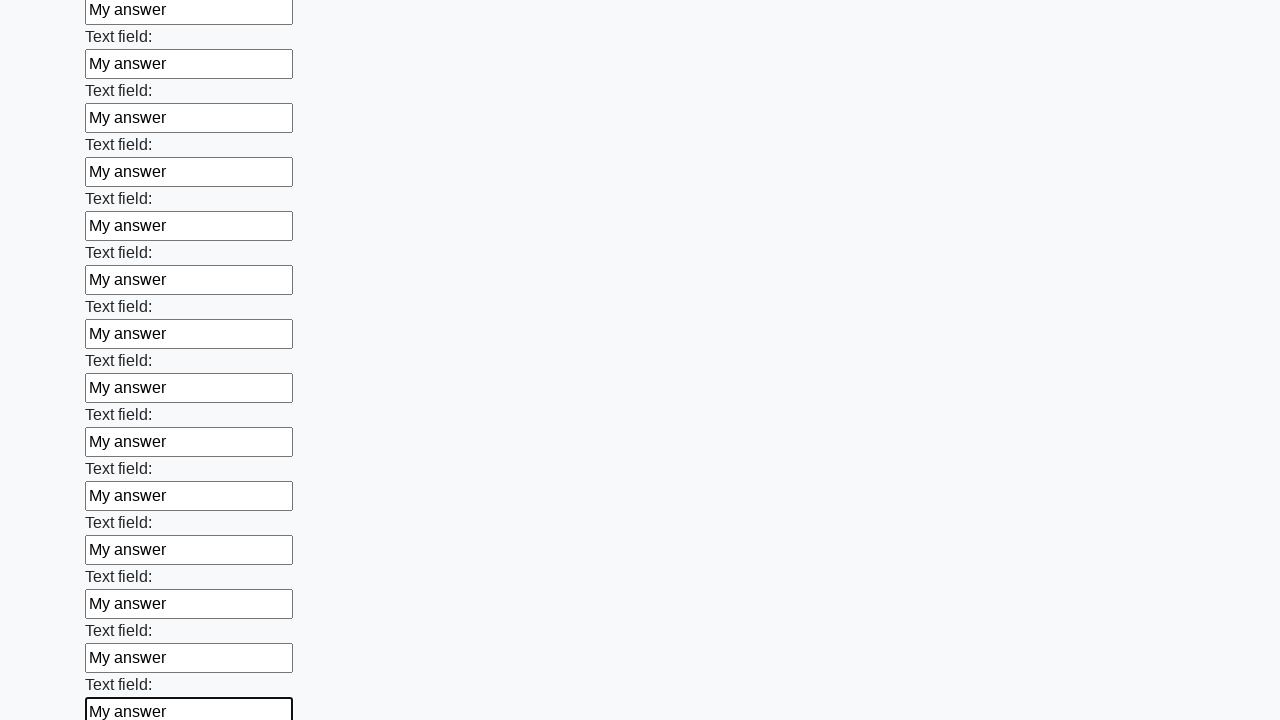

Filled an input field with 'My answer' on xpath=//input >> nth=48
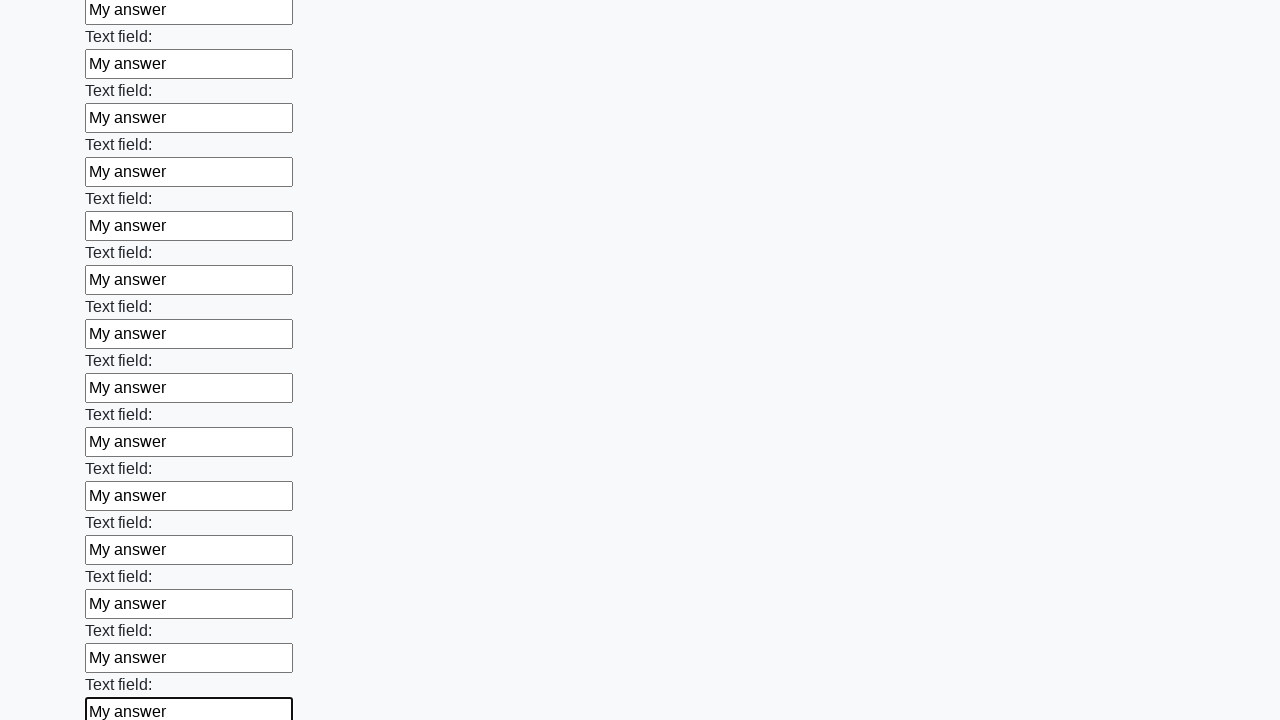

Filled an input field with 'My answer' on xpath=//input >> nth=49
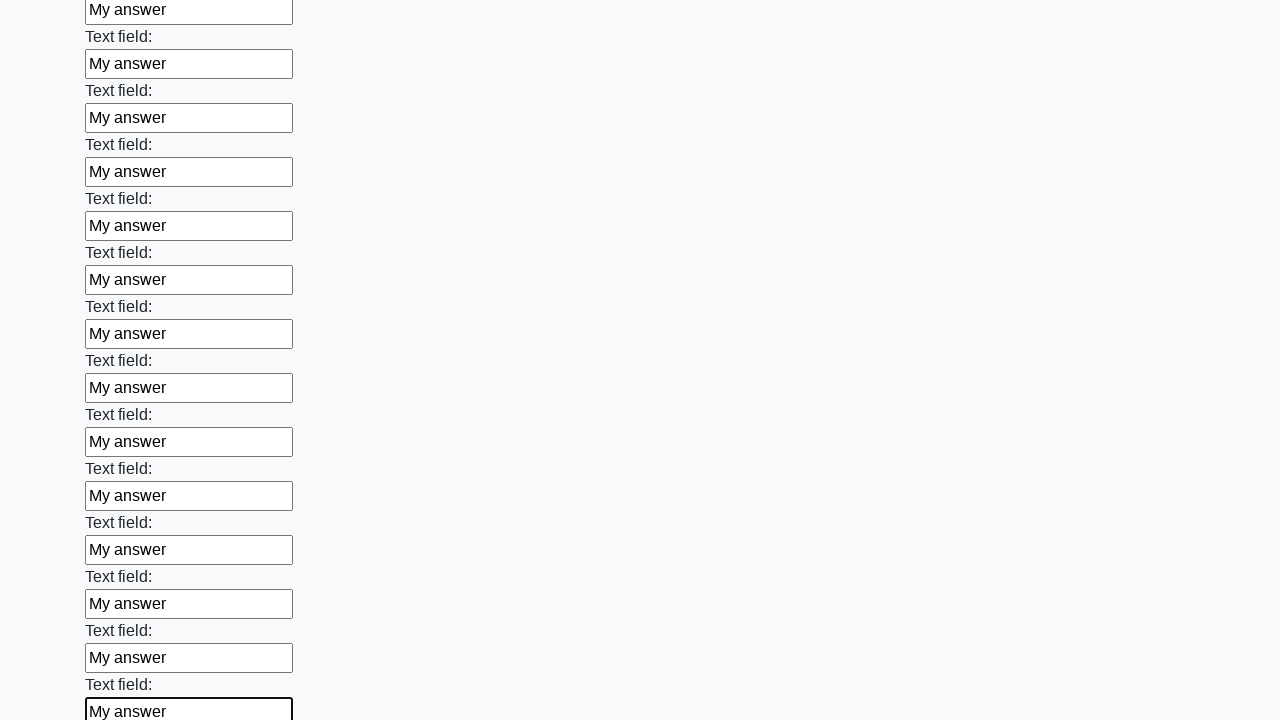

Filled an input field with 'My answer' on xpath=//input >> nth=50
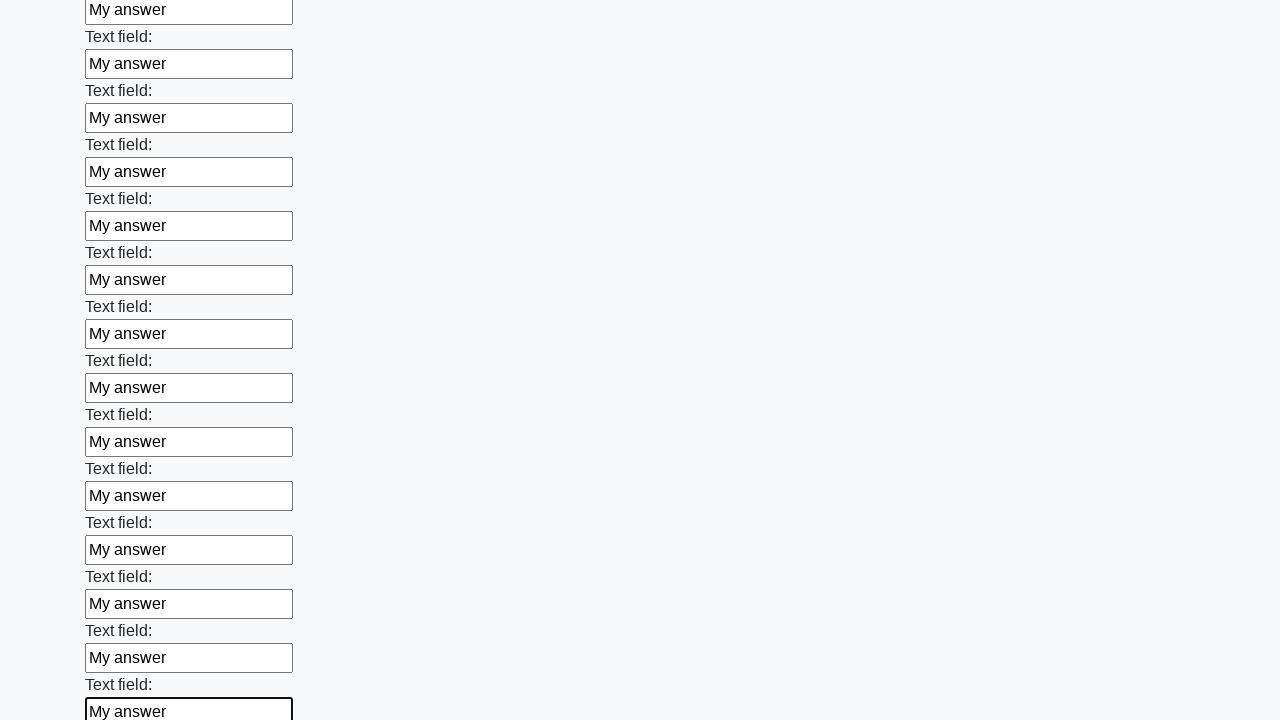

Filled an input field with 'My answer' on xpath=//input >> nth=51
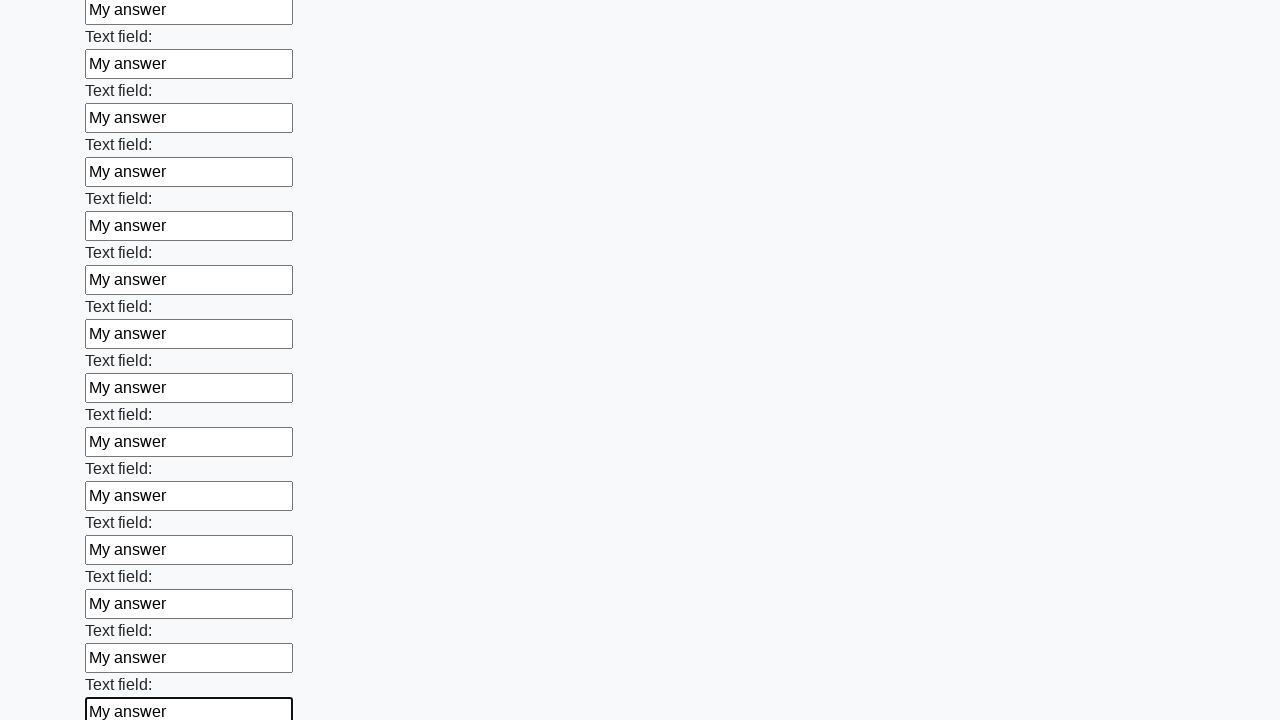

Filled an input field with 'My answer' on xpath=//input >> nth=52
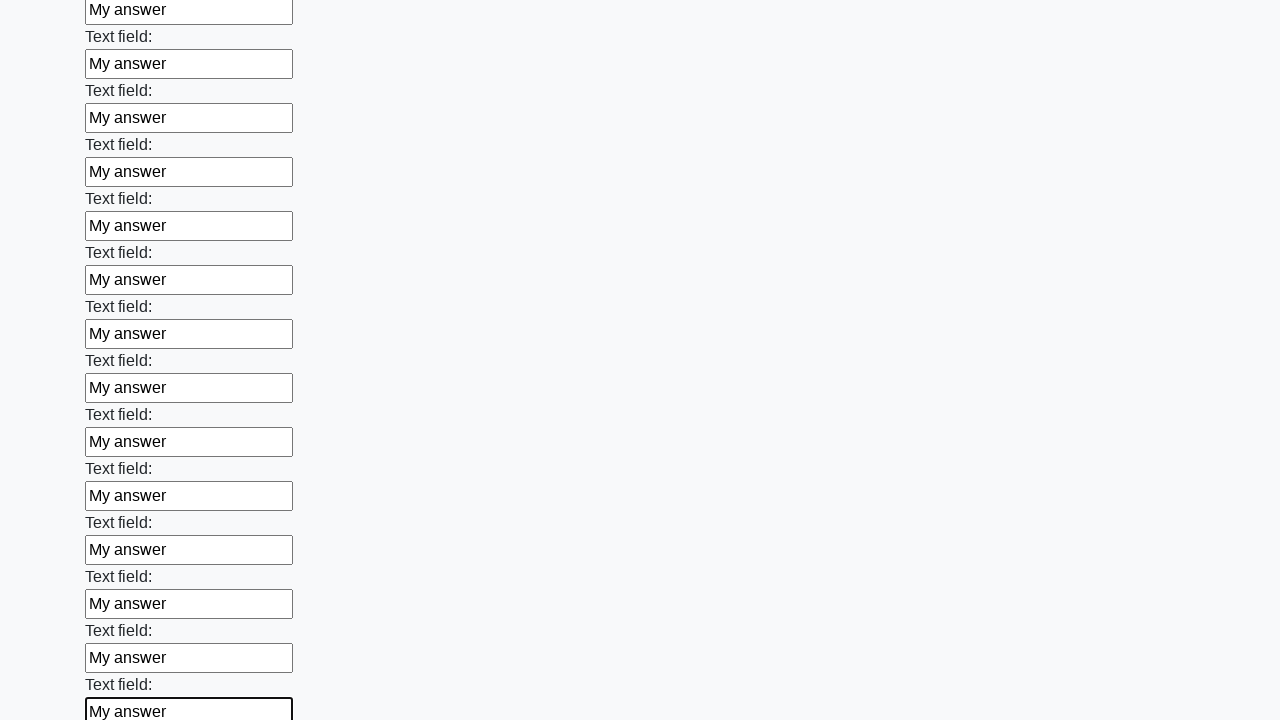

Filled an input field with 'My answer' on xpath=//input >> nth=53
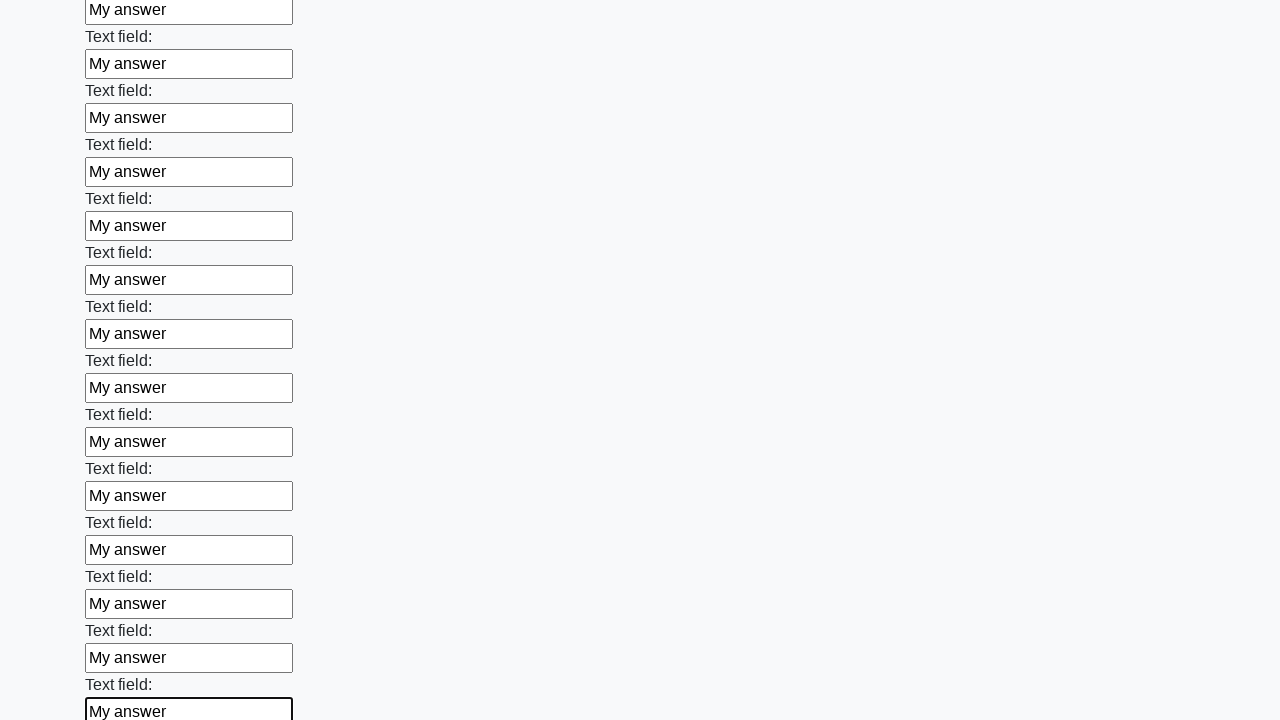

Filled an input field with 'My answer' on xpath=//input >> nth=54
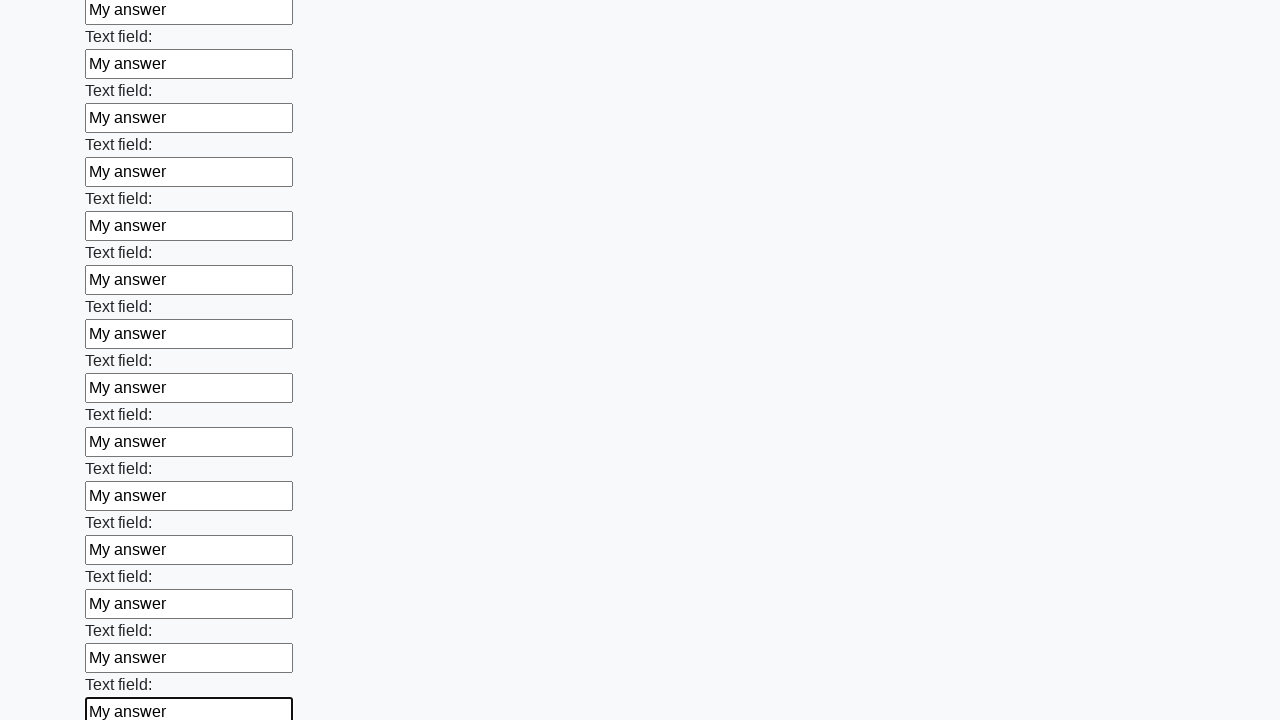

Filled an input field with 'My answer' on xpath=//input >> nth=55
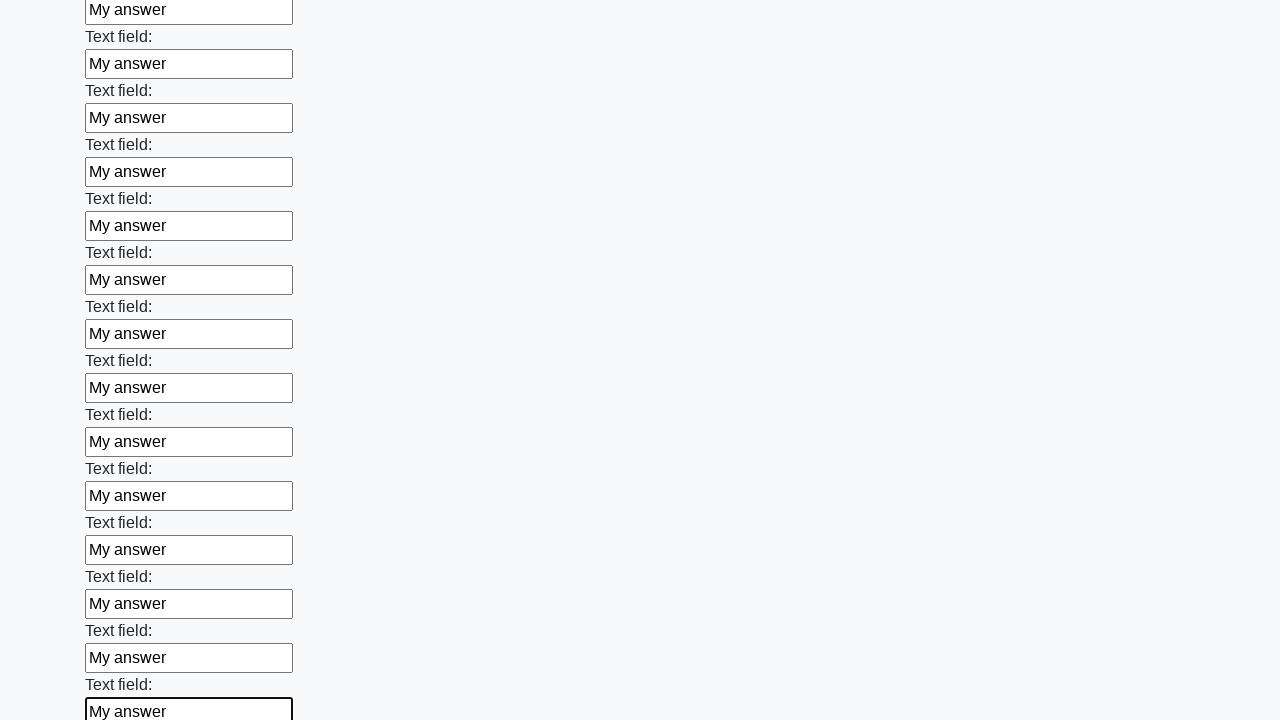

Filled an input field with 'My answer' on xpath=//input >> nth=56
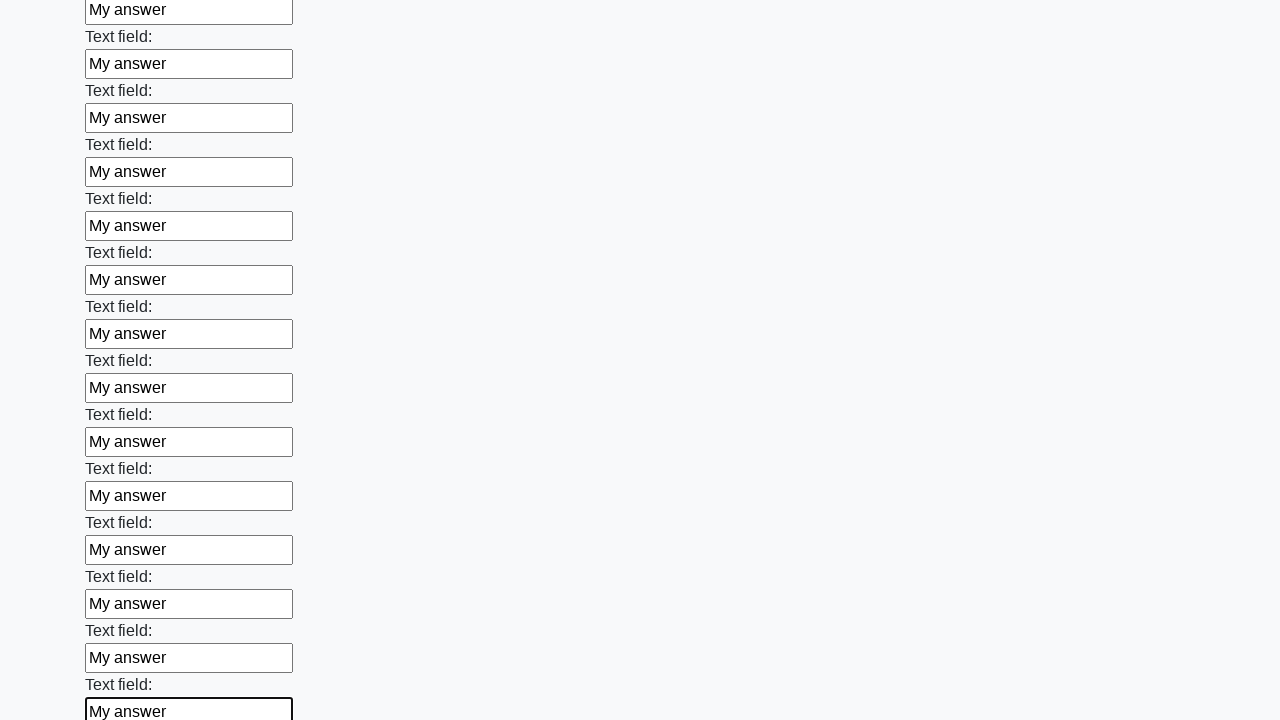

Filled an input field with 'My answer' on xpath=//input >> nth=57
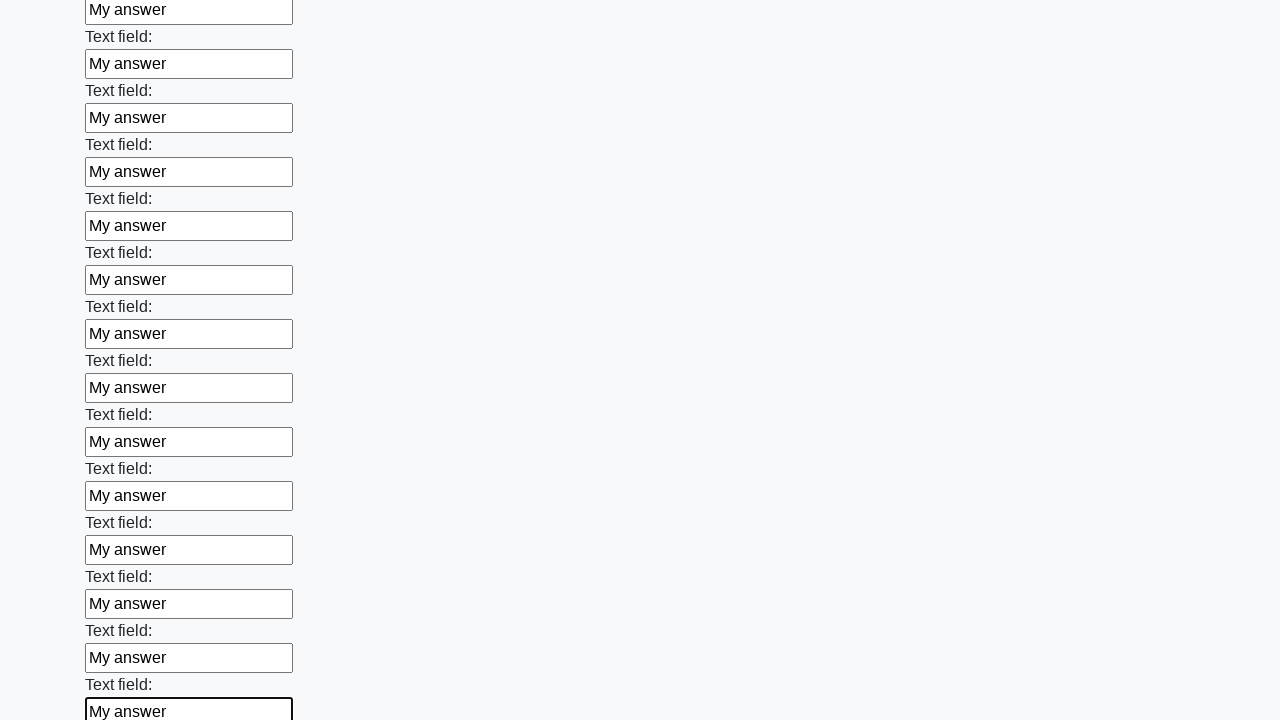

Filled an input field with 'My answer' on xpath=//input >> nth=58
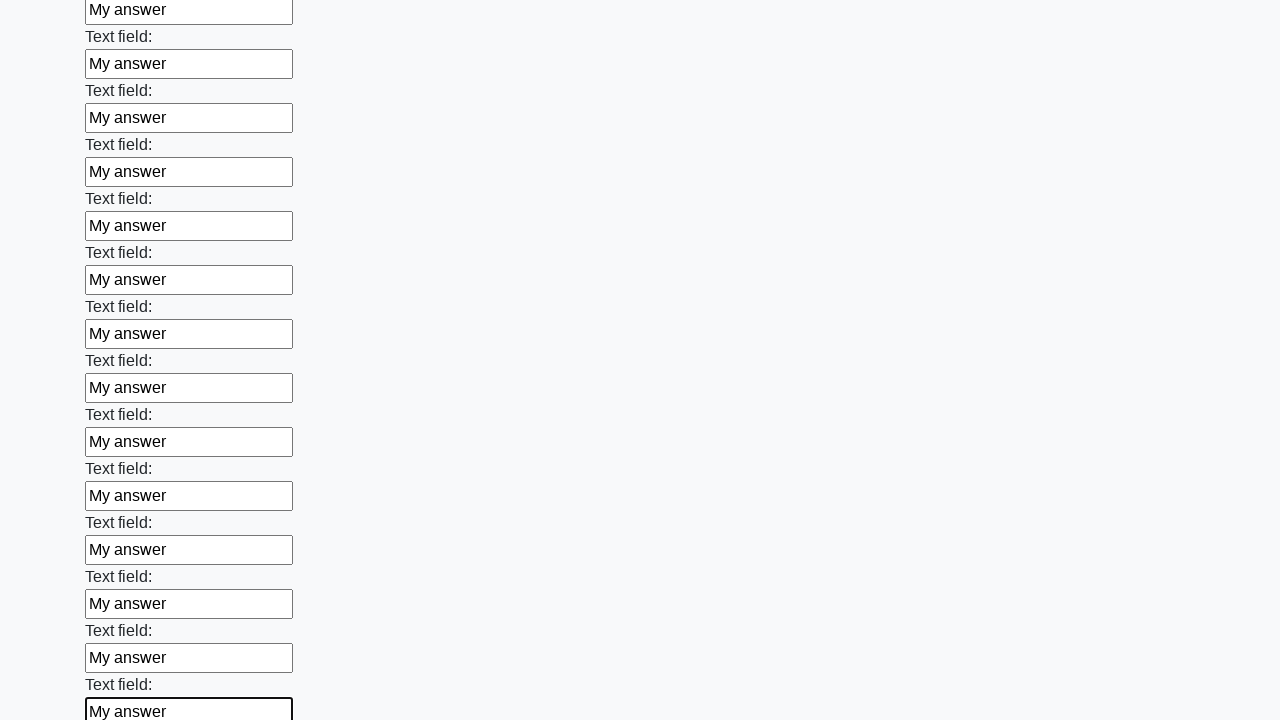

Filled an input field with 'My answer' on xpath=//input >> nth=59
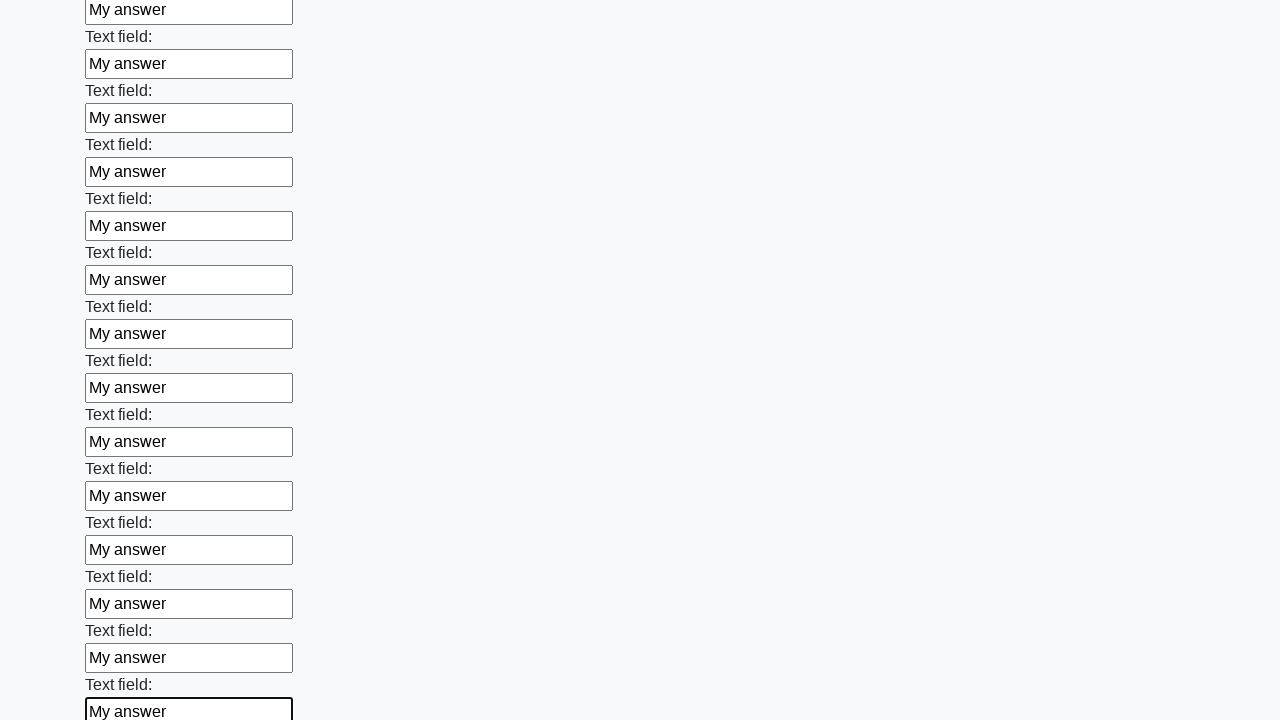

Filled an input field with 'My answer' on xpath=//input >> nth=60
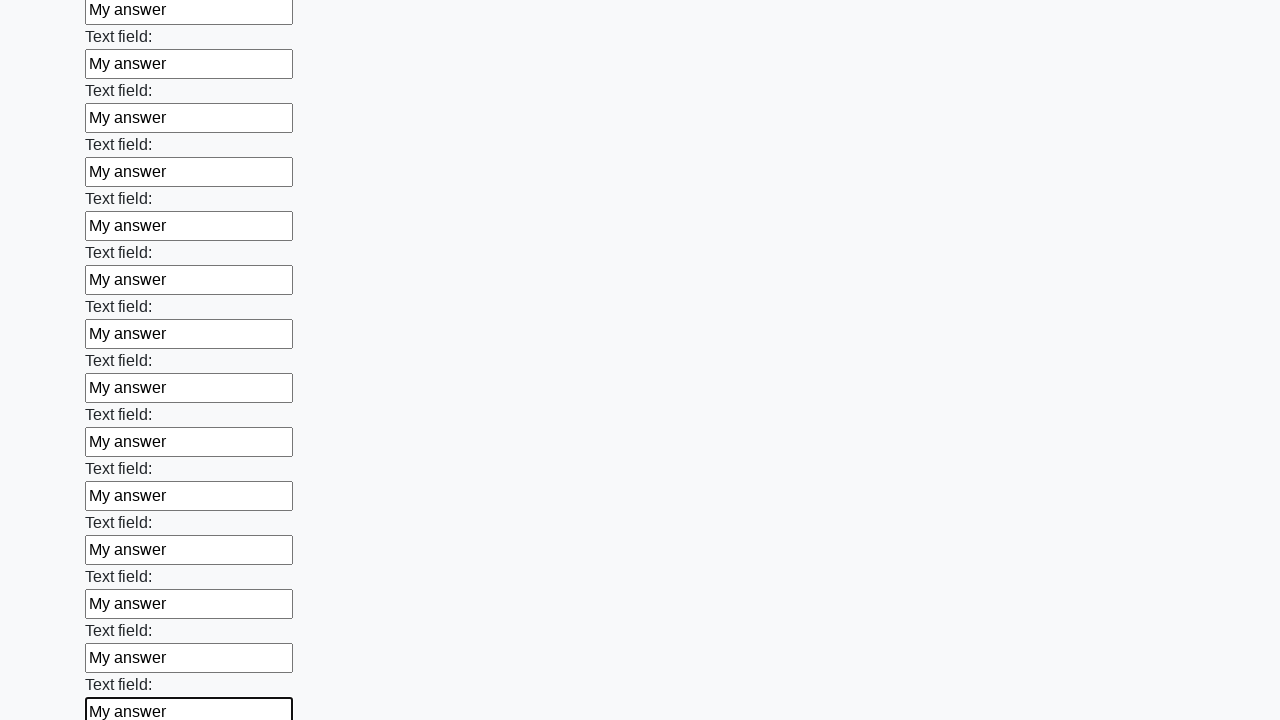

Filled an input field with 'My answer' on xpath=//input >> nth=61
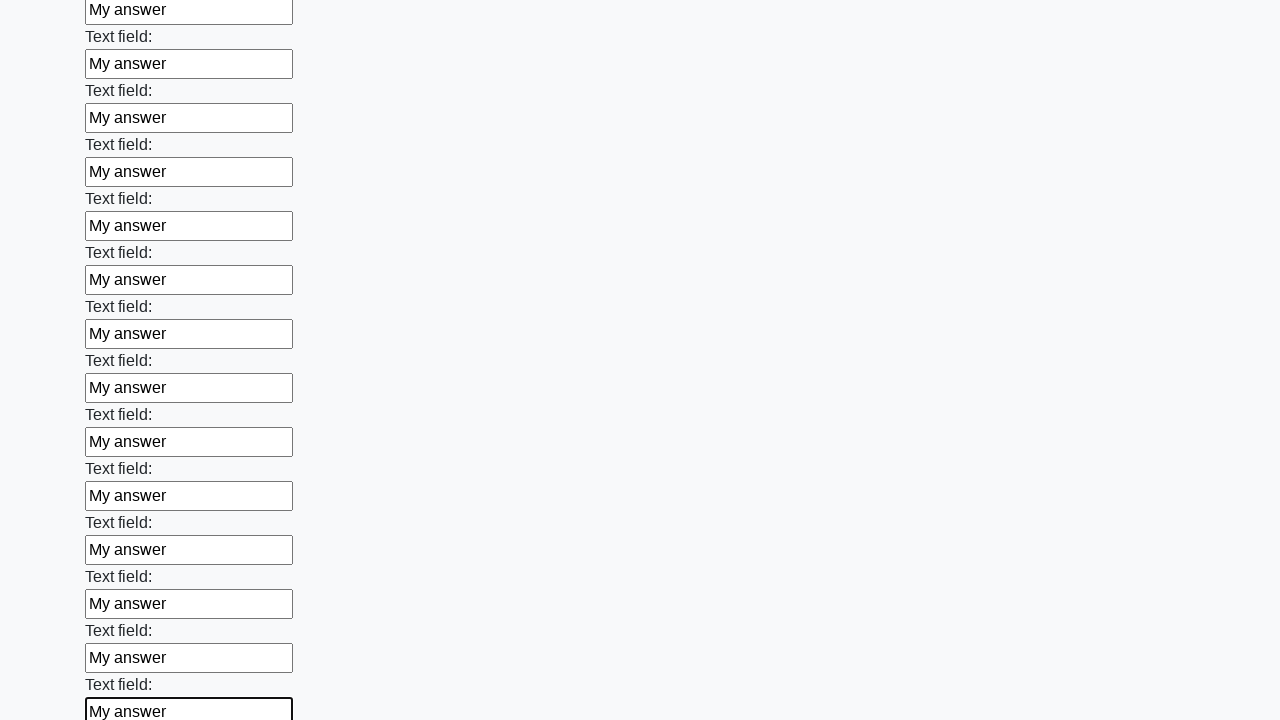

Filled an input field with 'My answer' on xpath=//input >> nth=62
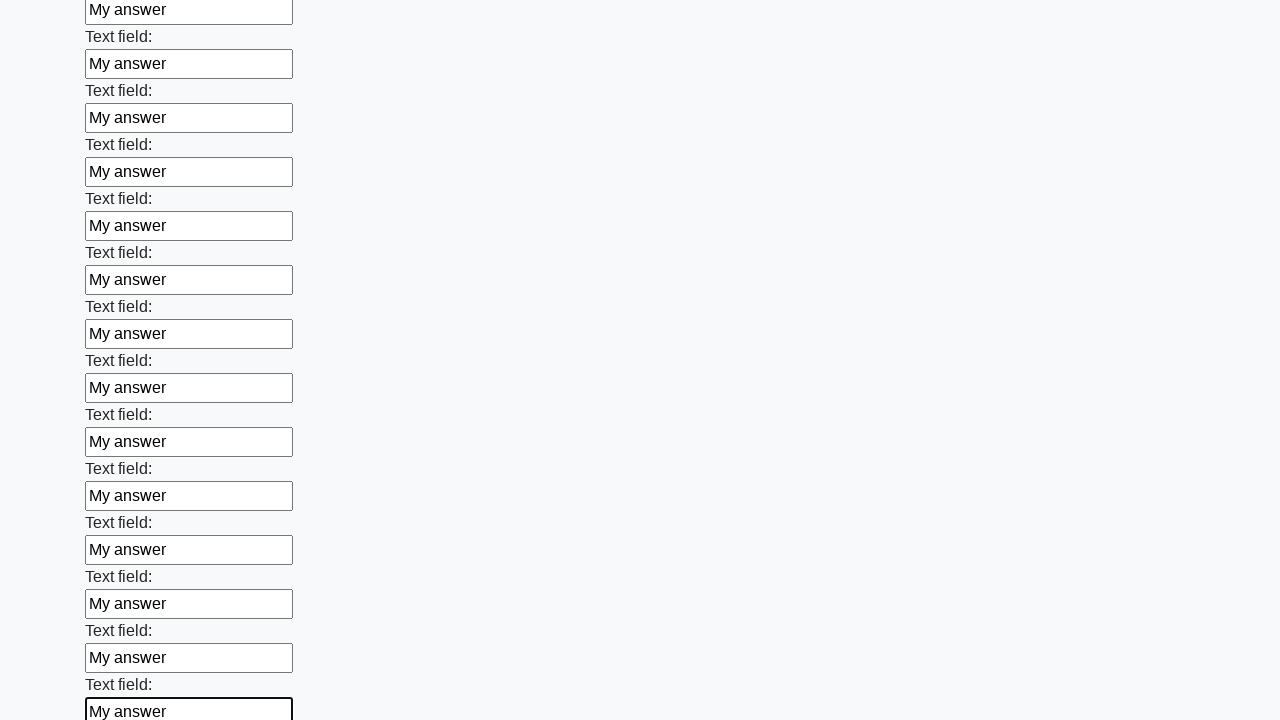

Filled an input field with 'My answer' on xpath=//input >> nth=63
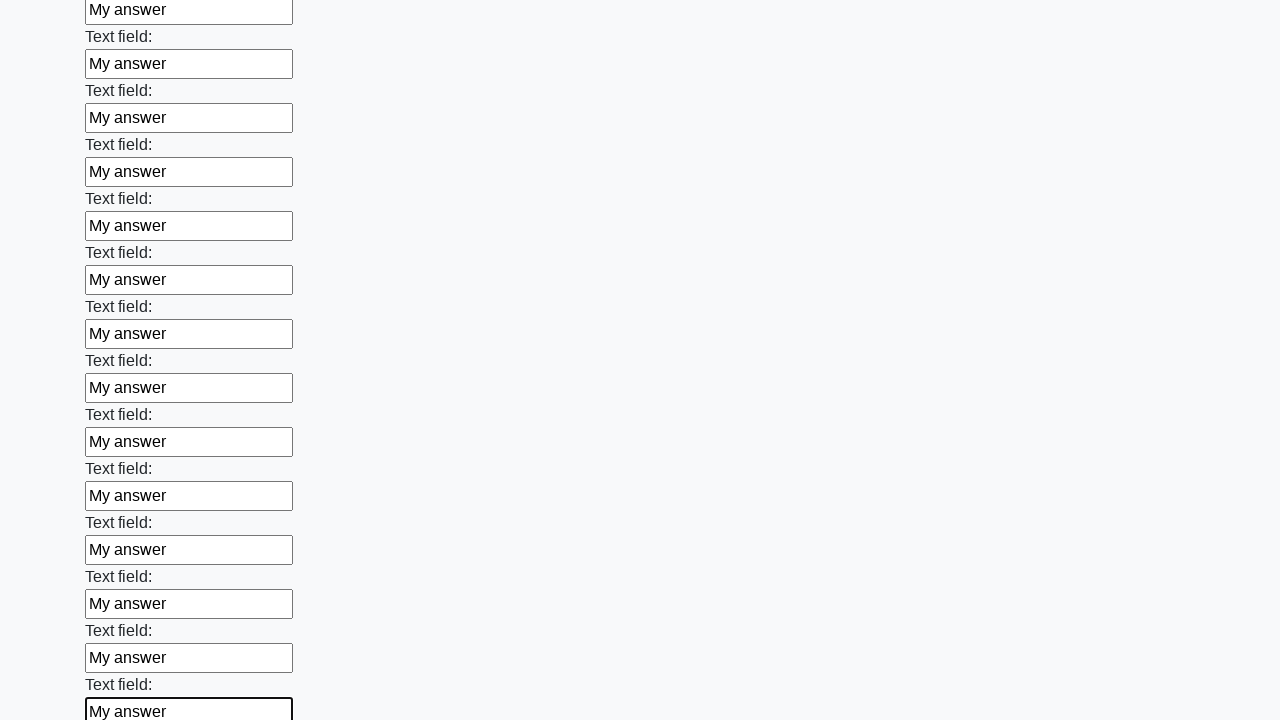

Filled an input field with 'My answer' on xpath=//input >> nth=64
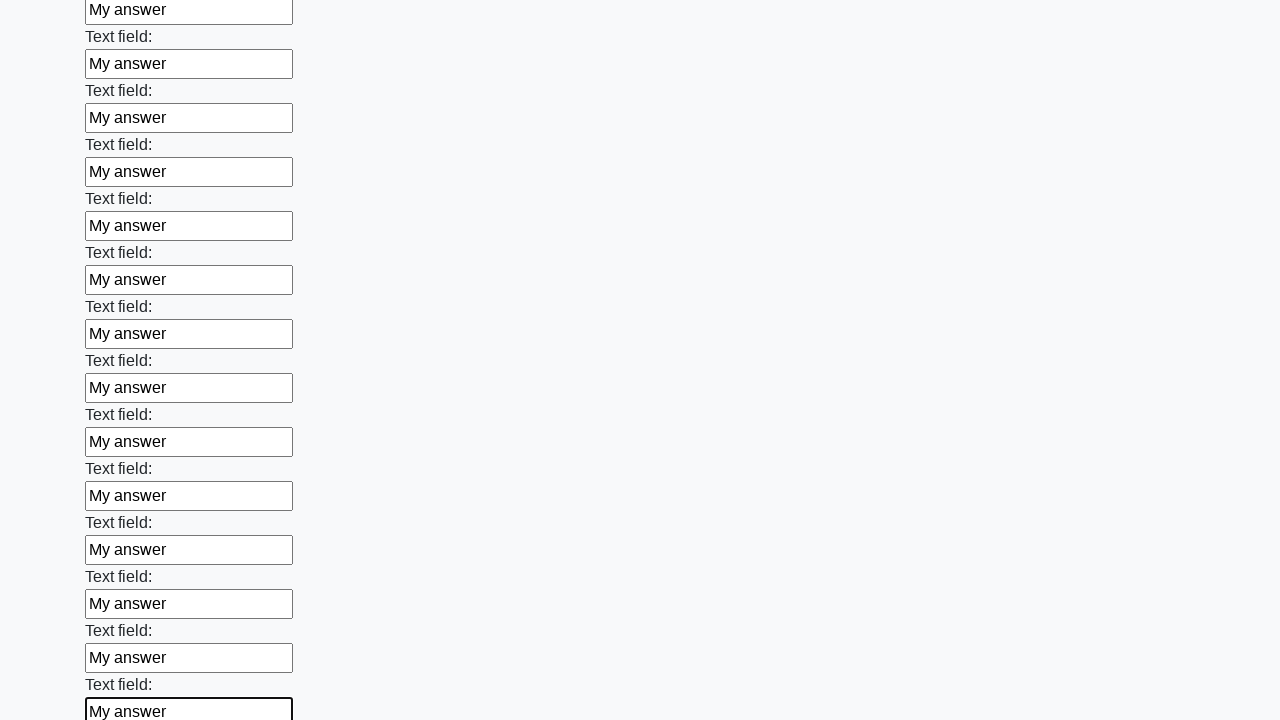

Filled an input field with 'My answer' on xpath=//input >> nth=65
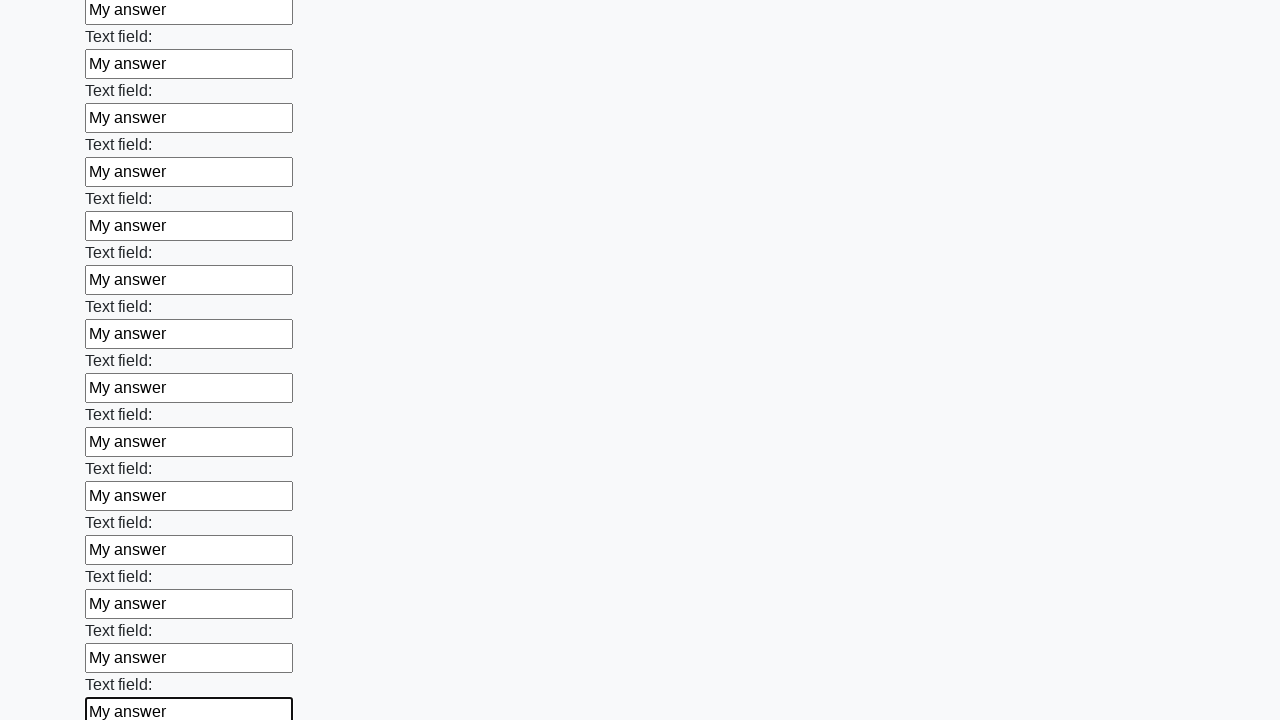

Filled an input field with 'My answer' on xpath=//input >> nth=66
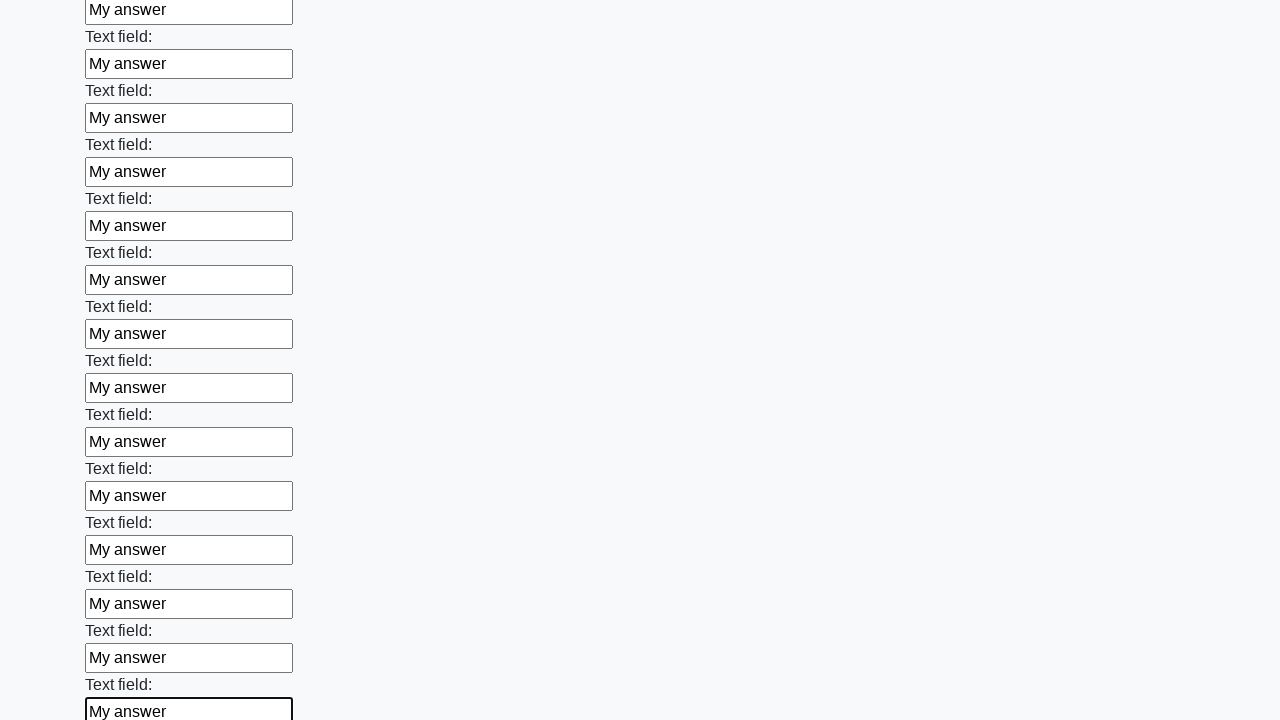

Filled an input field with 'My answer' on xpath=//input >> nth=67
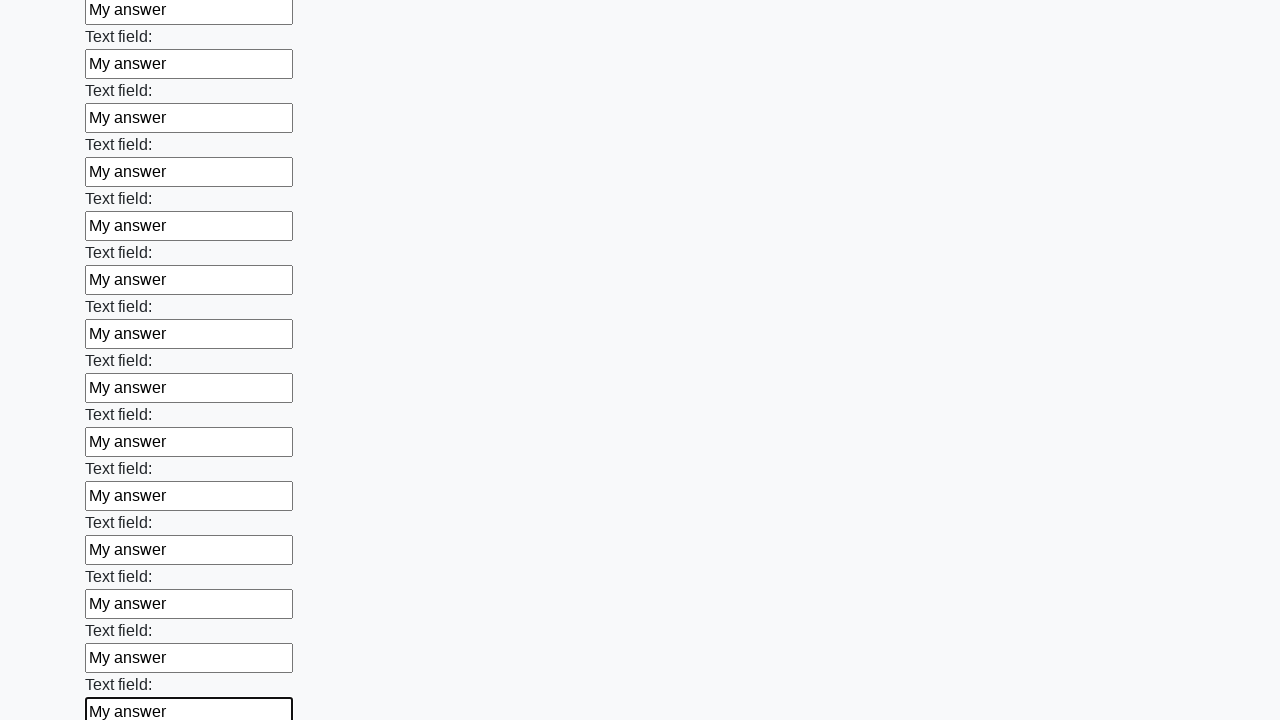

Filled an input field with 'My answer' on xpath=//input >> nth=68
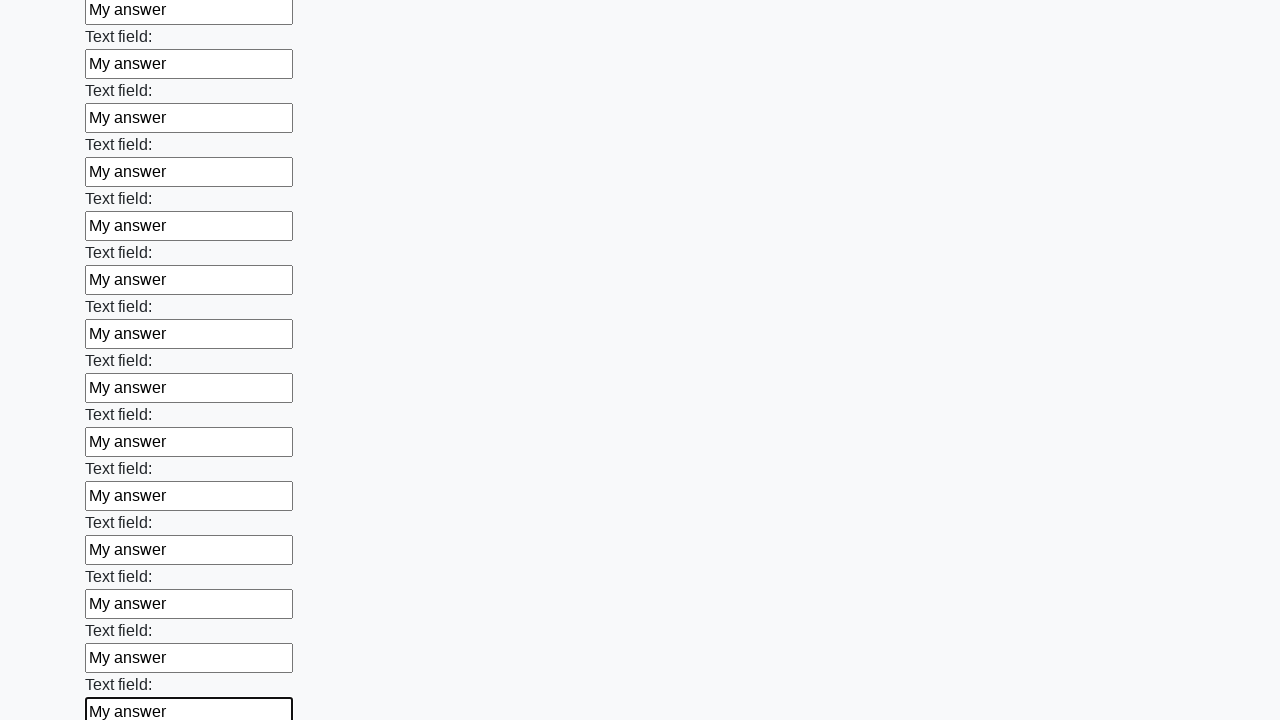

Filled an input field with 'My answer' on xpath=//input >> nth=69
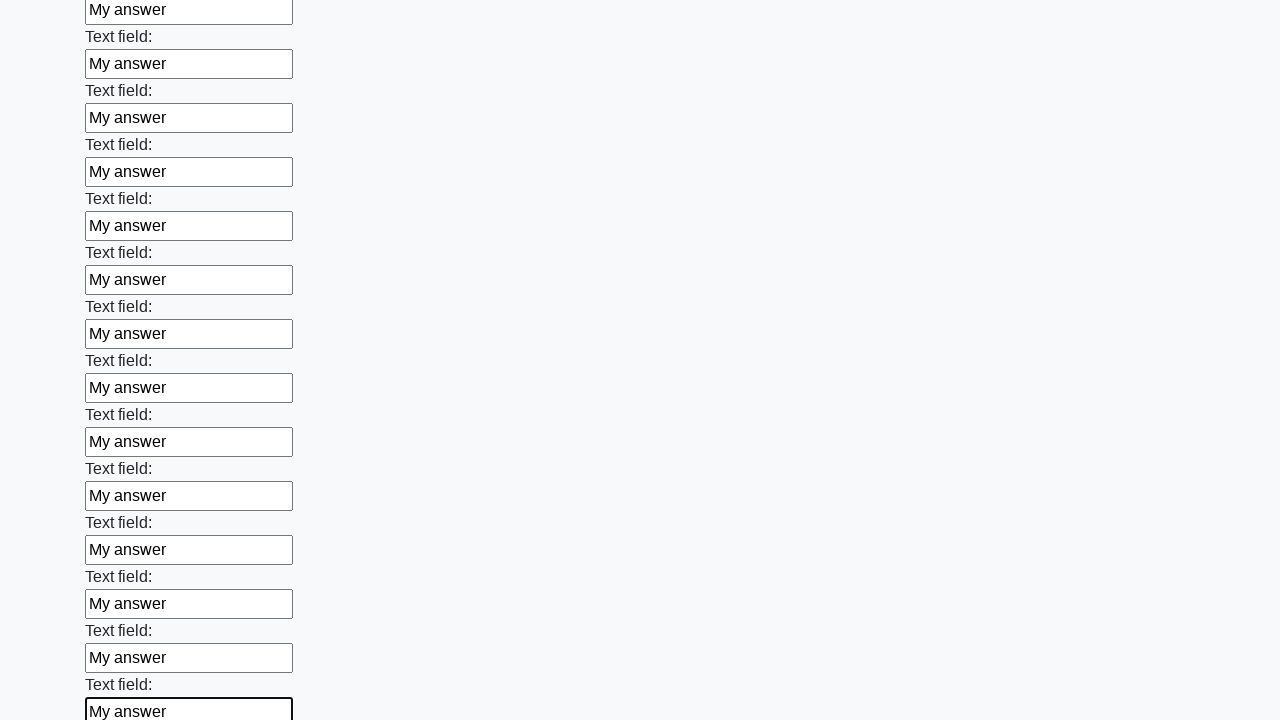

Filled an input field with 'My answer' on xpath=//input >> nth=70
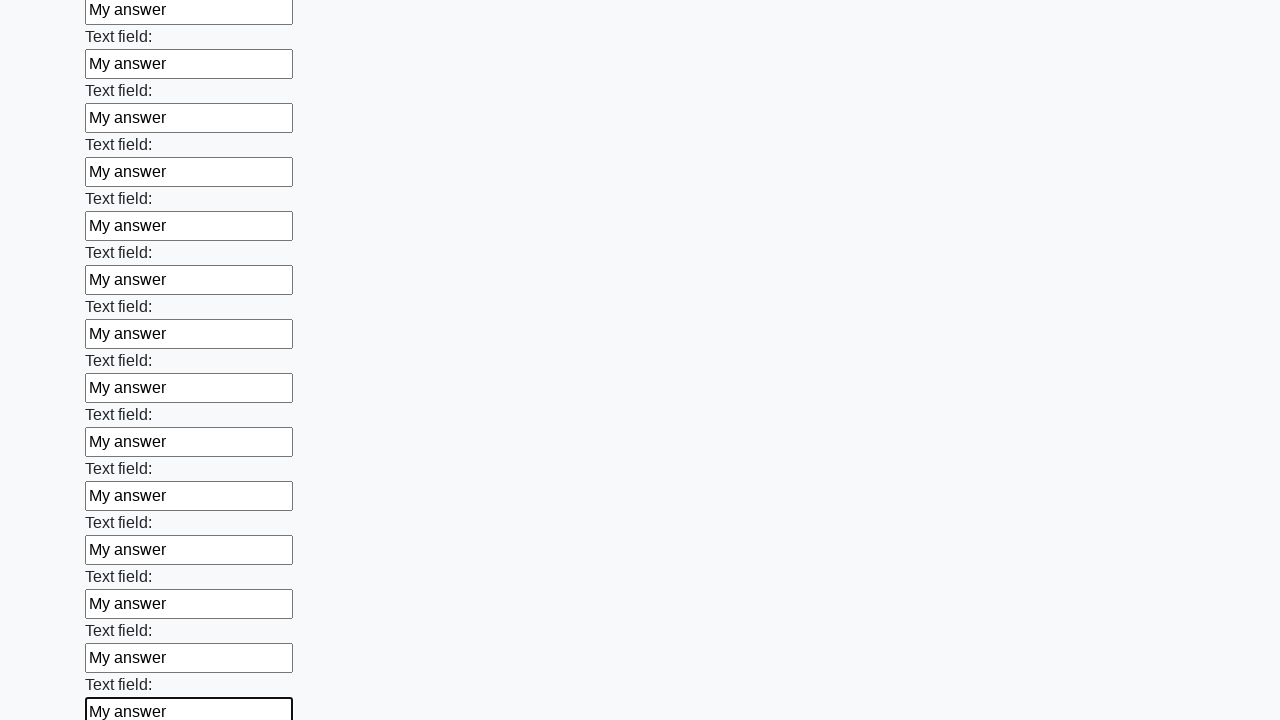

Filled an input field with 'My answer' on xpath=//input >> nth=71
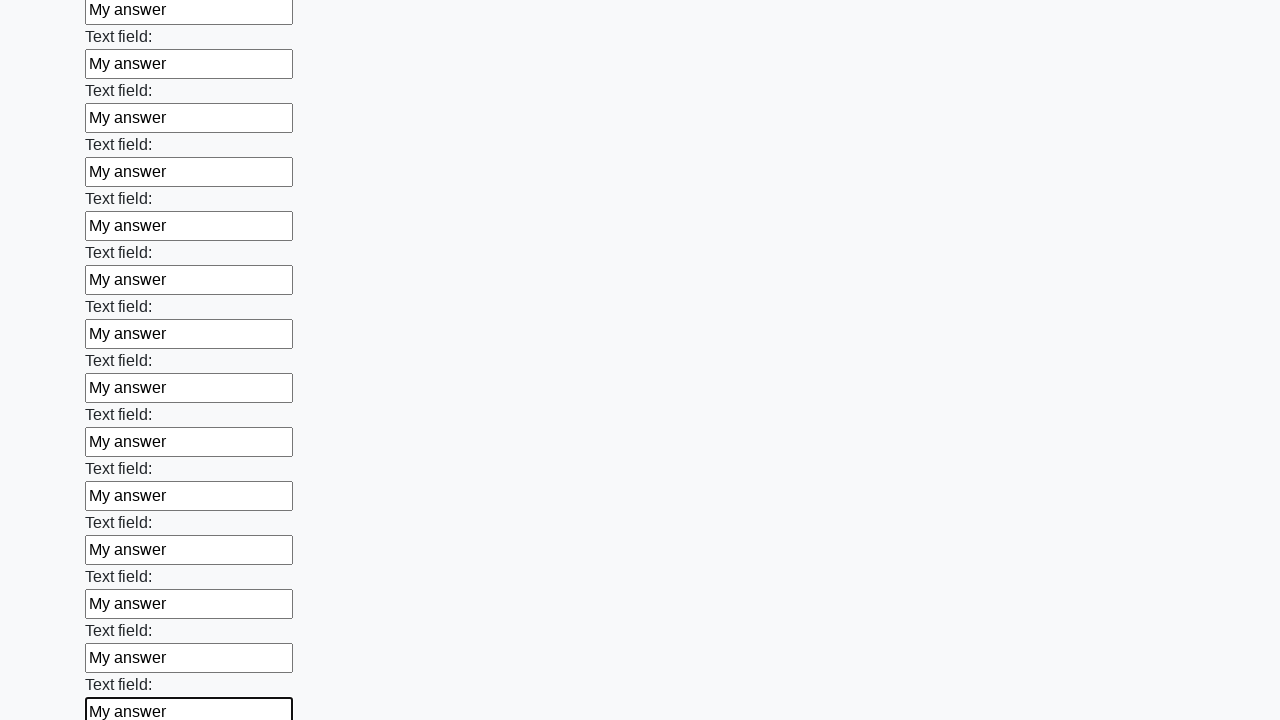

Filled an input field with 'My answer' on xpath=//input >> nth=72
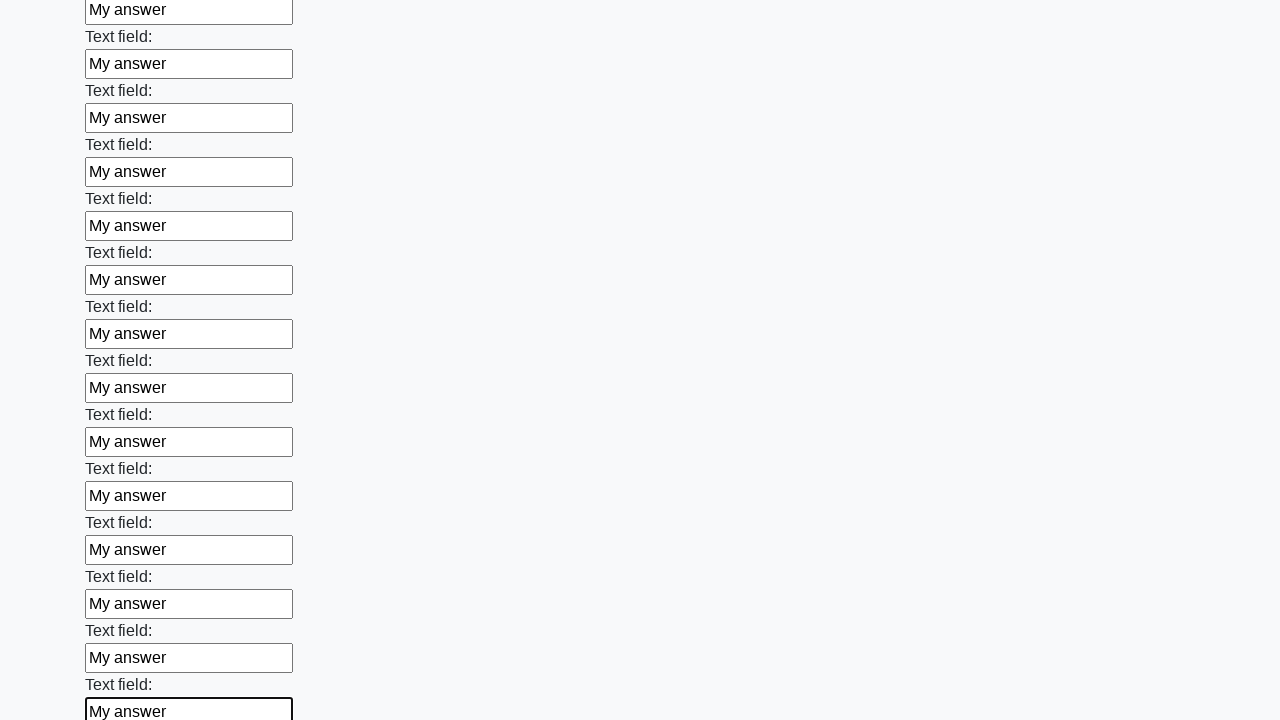

Filled an input field with 'My answer' on xpath=//input >> nth=73
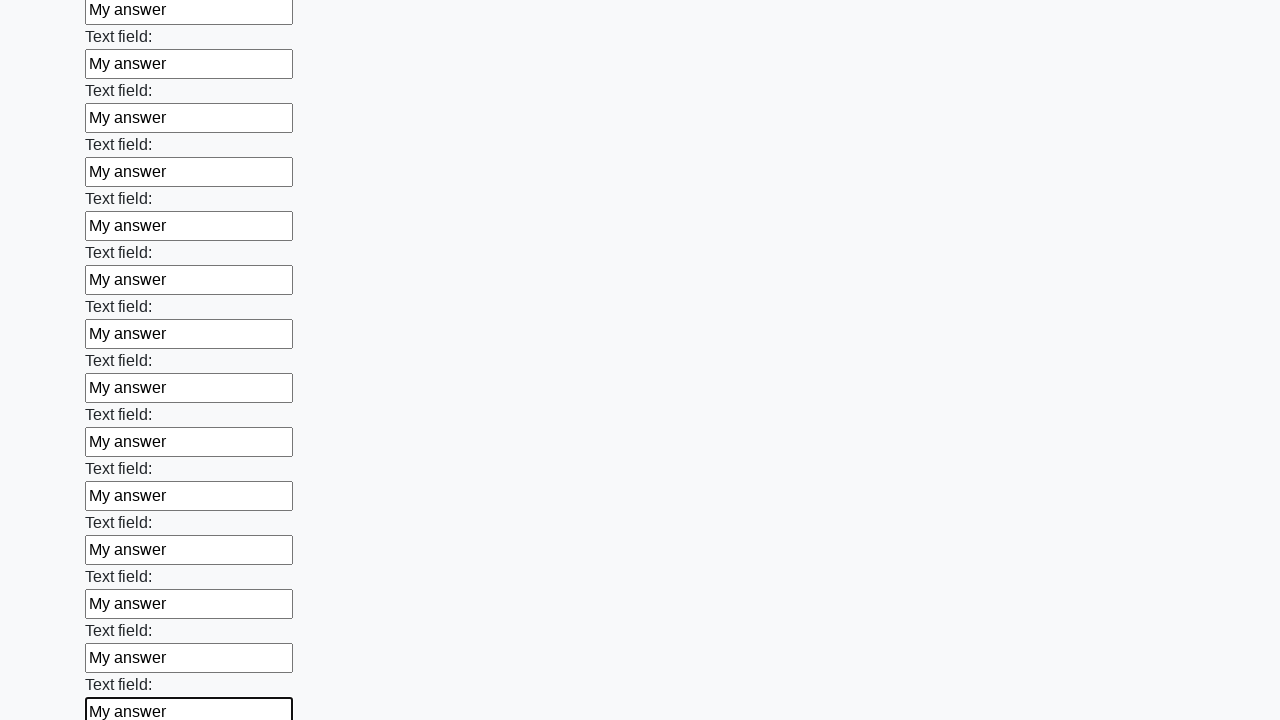

Filled an input field with 'My answer' on xpath=//input >> nth=74
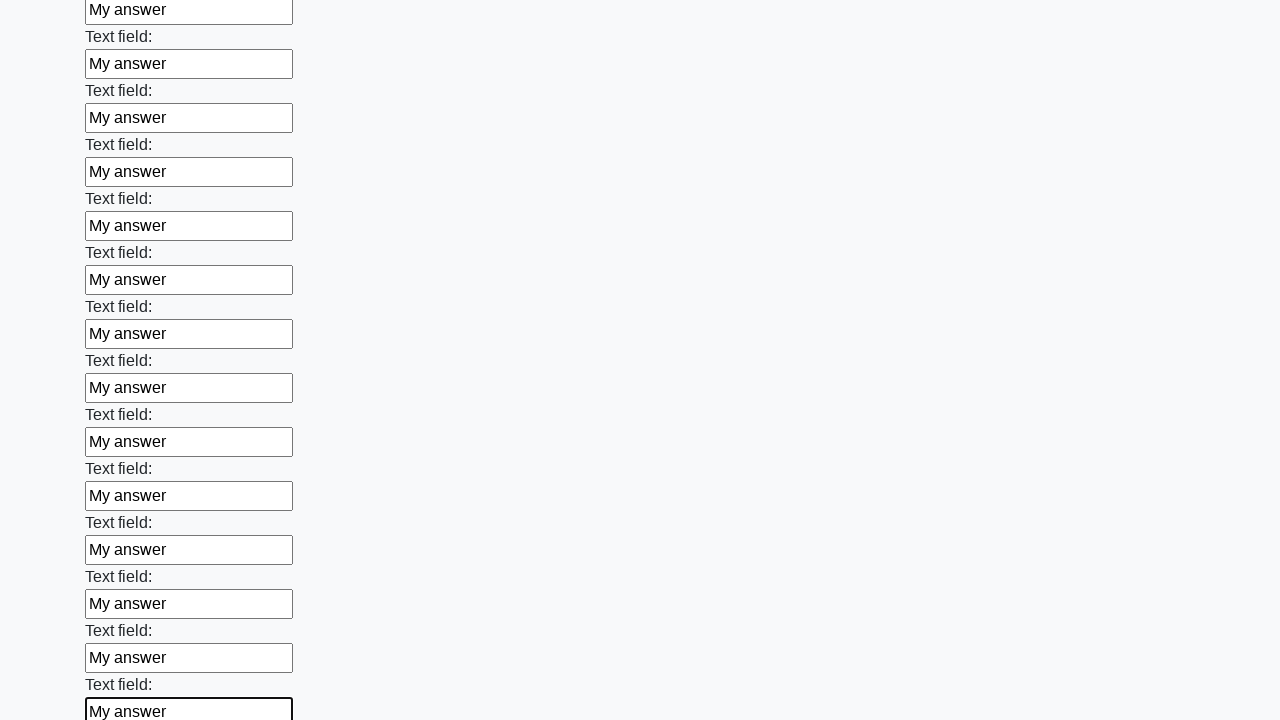

Filled an input field with 'My answer' on xpath=//input >> nth=75
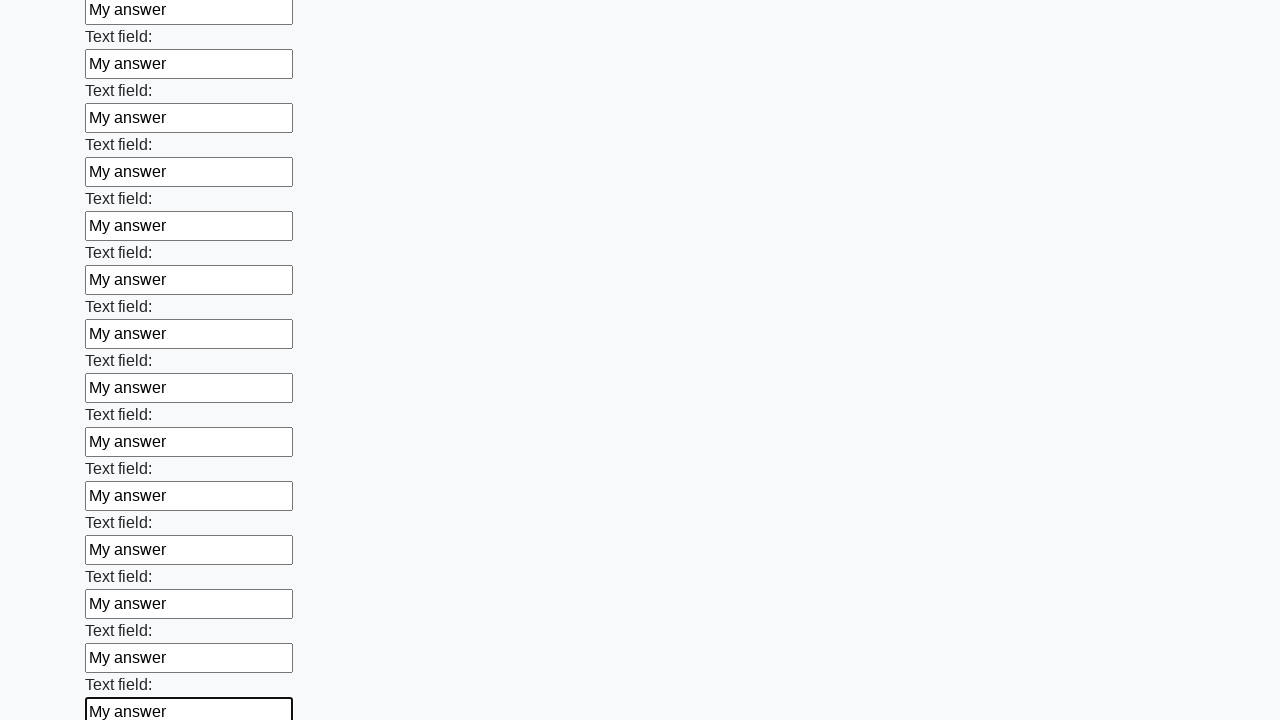

Filled an input field with 'My answer' on xpath=//input >> nth=76
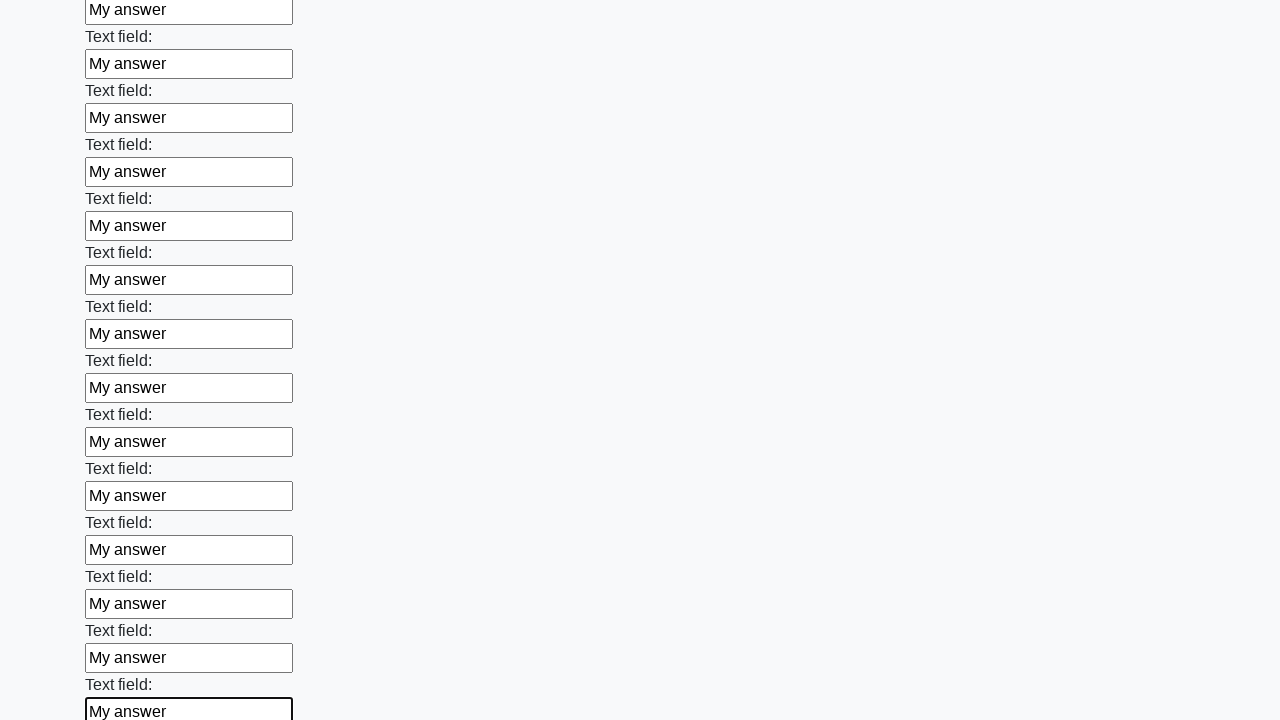

Filled an input field with 'My answer' on xpath=//input >> nth=77
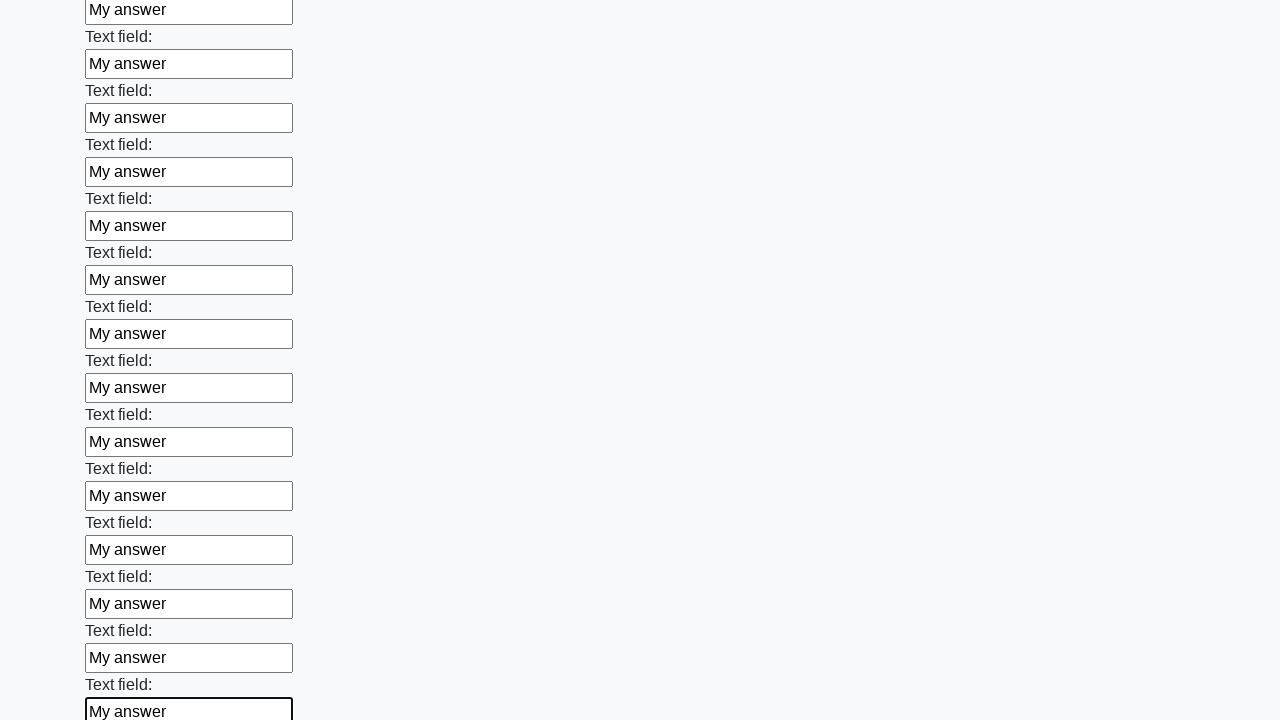

Filled an input field with 'My answer' on xpath=//input >> nth=78
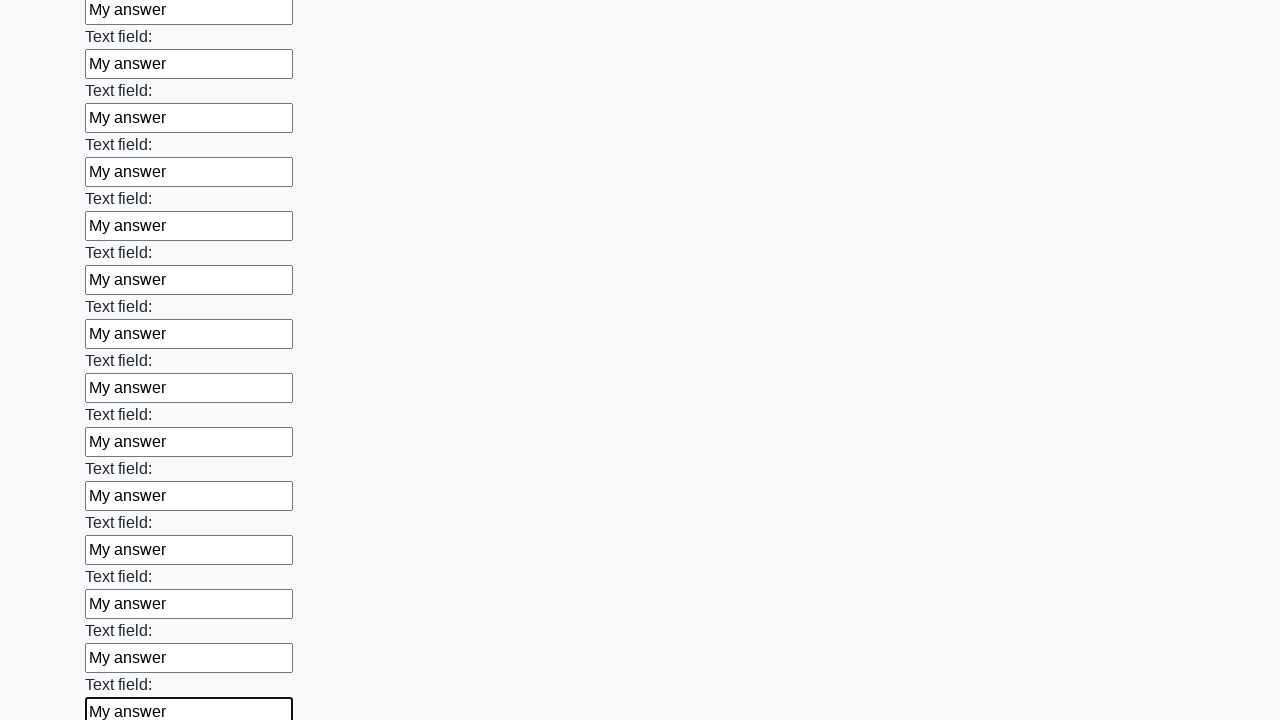

Filled an input field with 'My answer' on xpath=//input >> nth=79
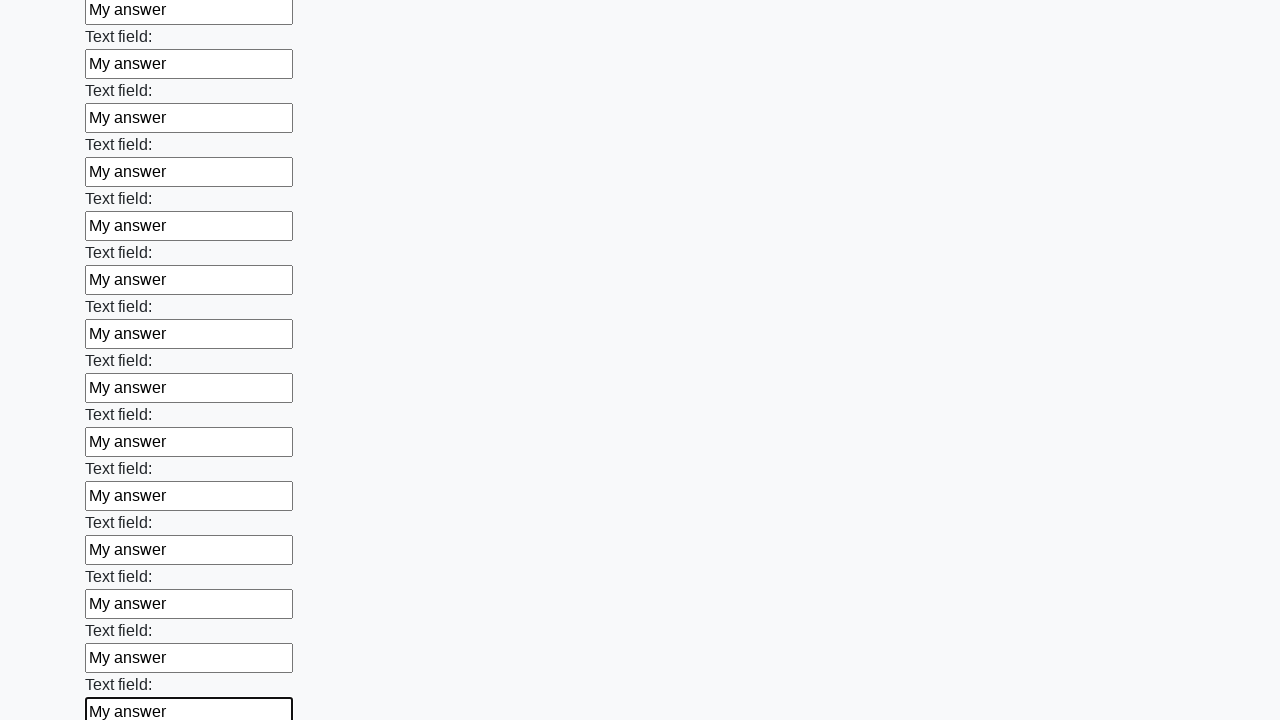

Filled an input field with 'My answer' on xpath=//input >> nth=80
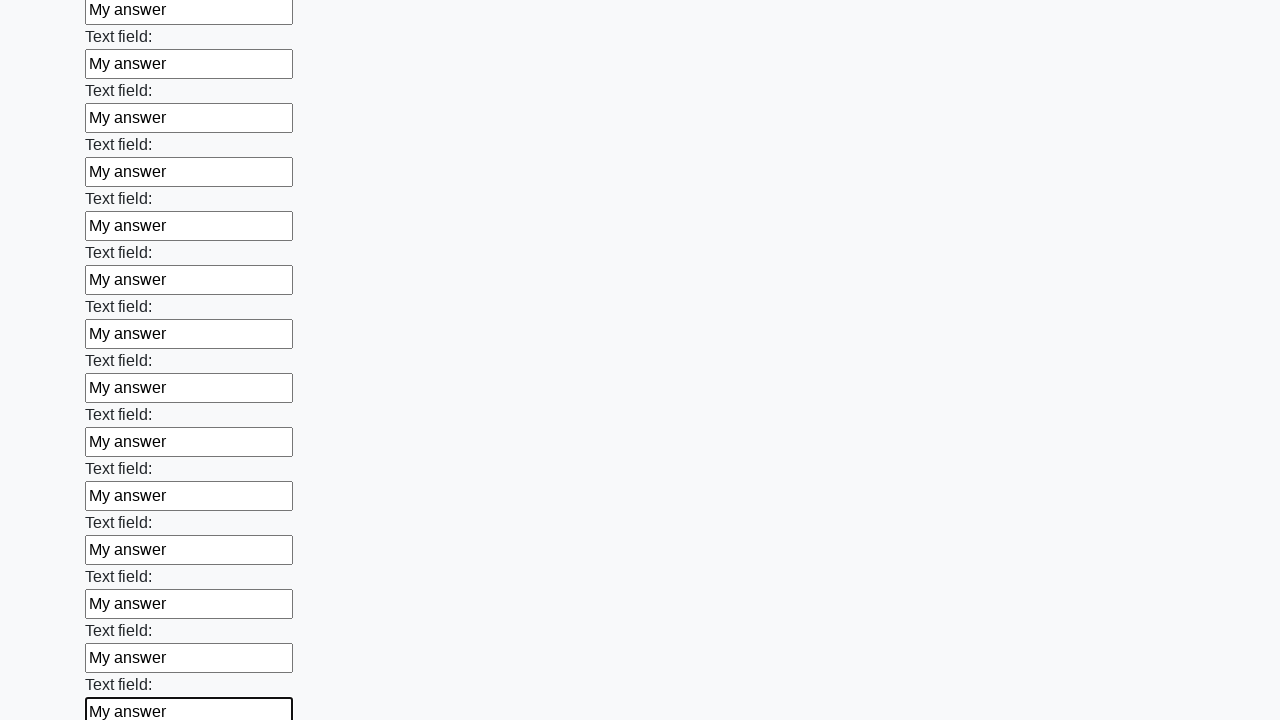

Filled an input field with 'My answer' on xpath=//input >> nth=81
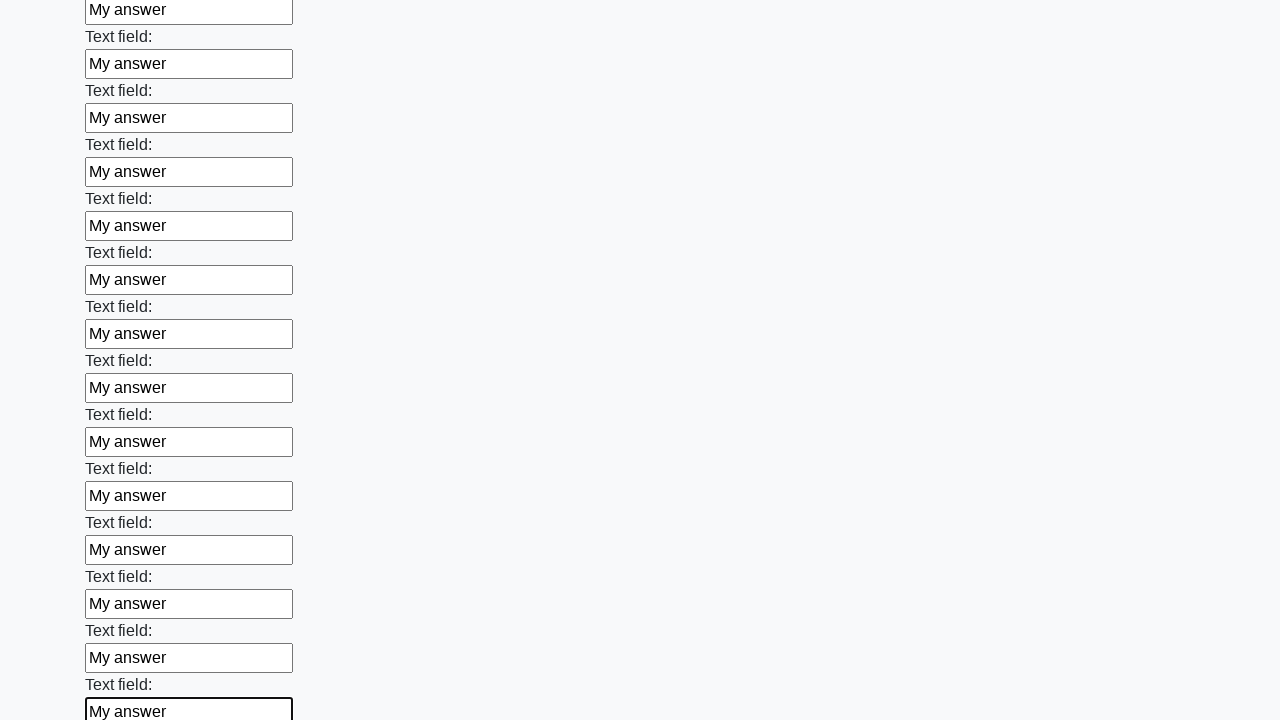

Filled an input field with 'My answer' on xpath=//input >> nth=82
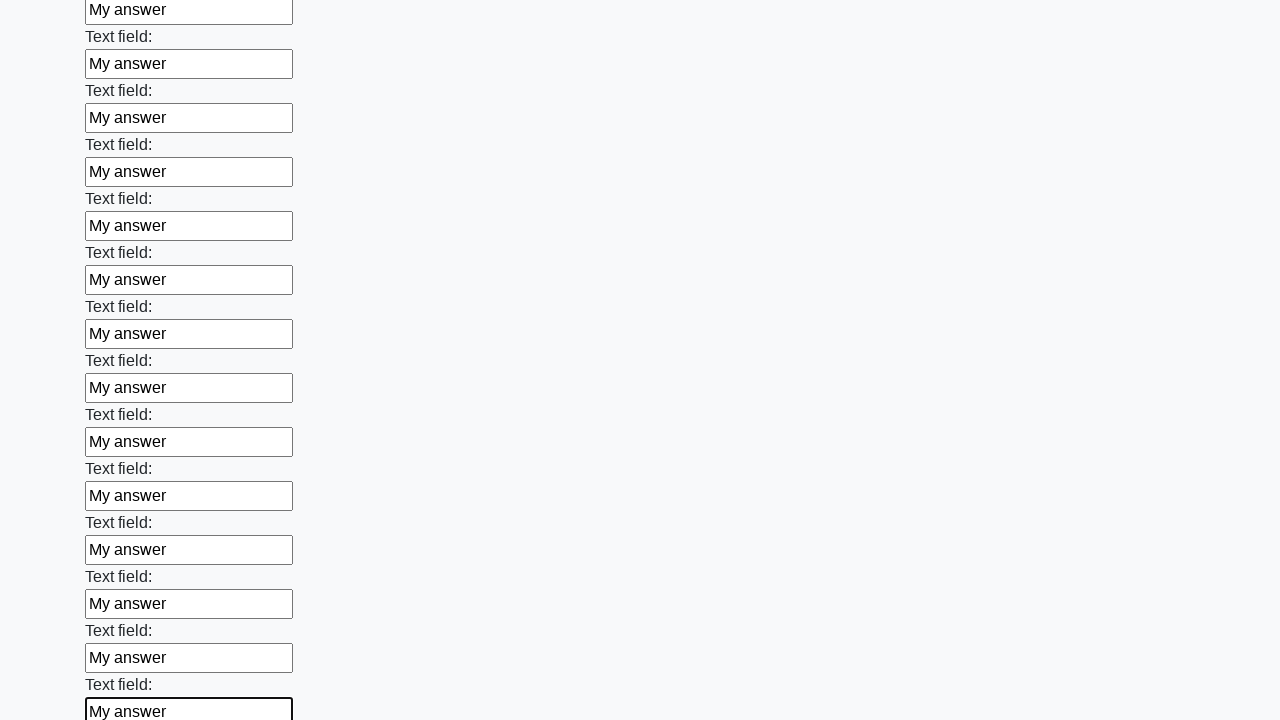

Filled an input field with 'My answer' on xpath=//input >> nth=83
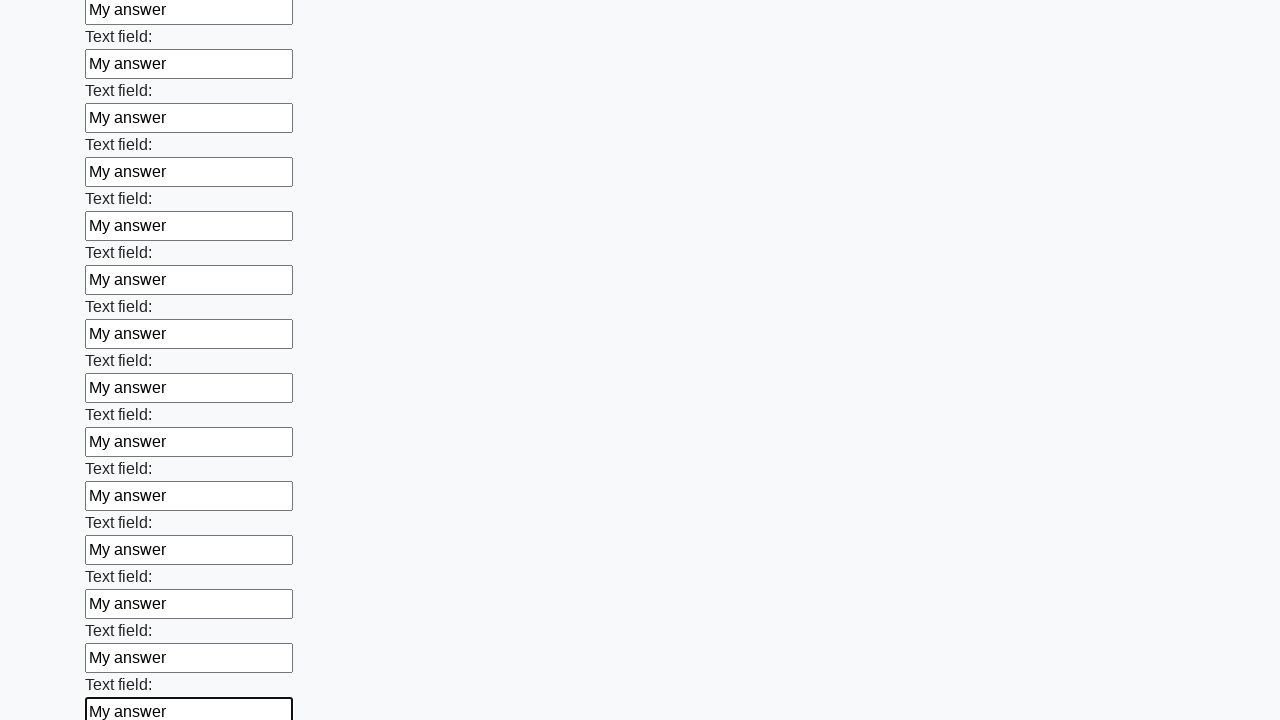

Filled an input field with 'My answer' on xpath=//input >> nth=84
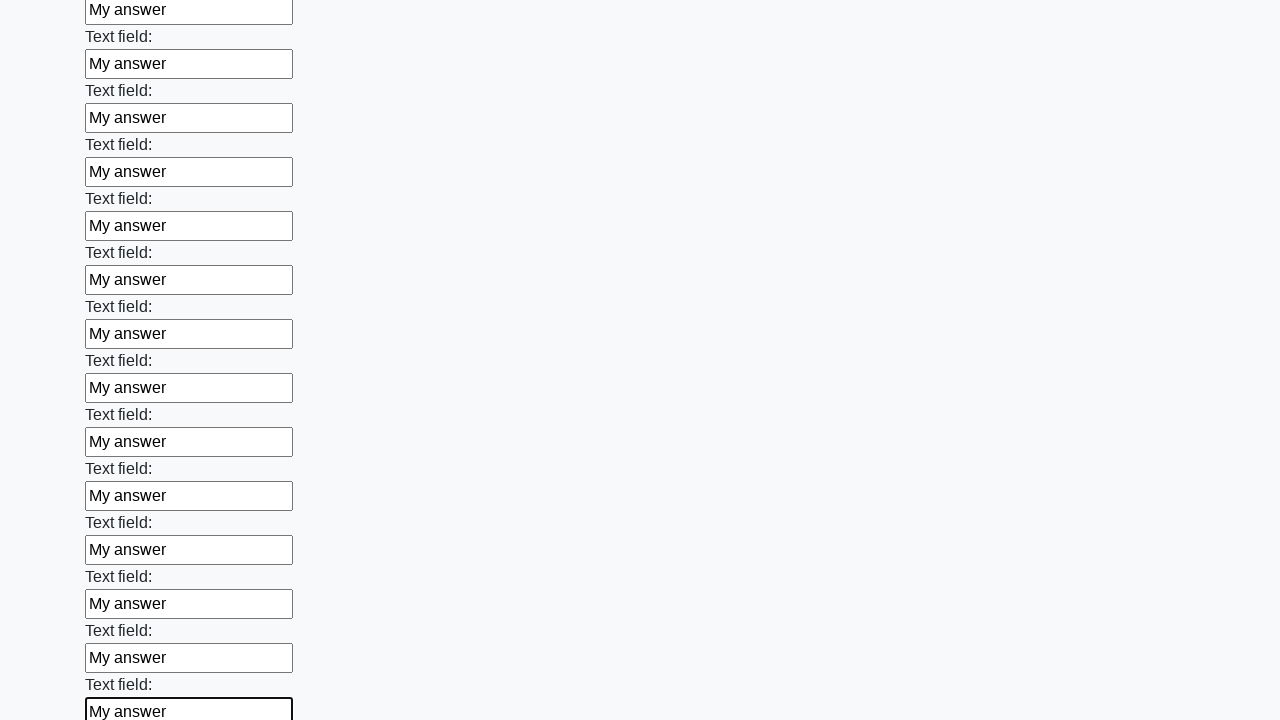

Filled an input field with 'My answer' on xpath=//input >> nth=85
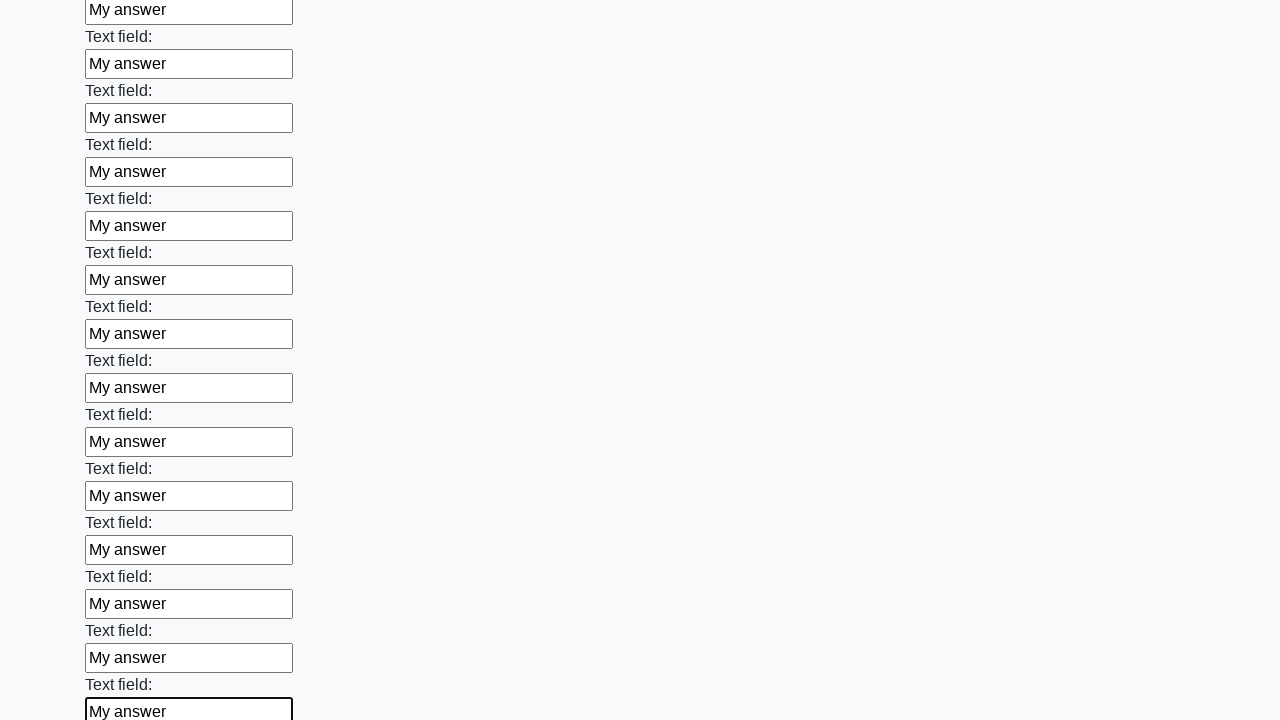

Filled an input field with 'My answer' on xpath=//input >> nth=86
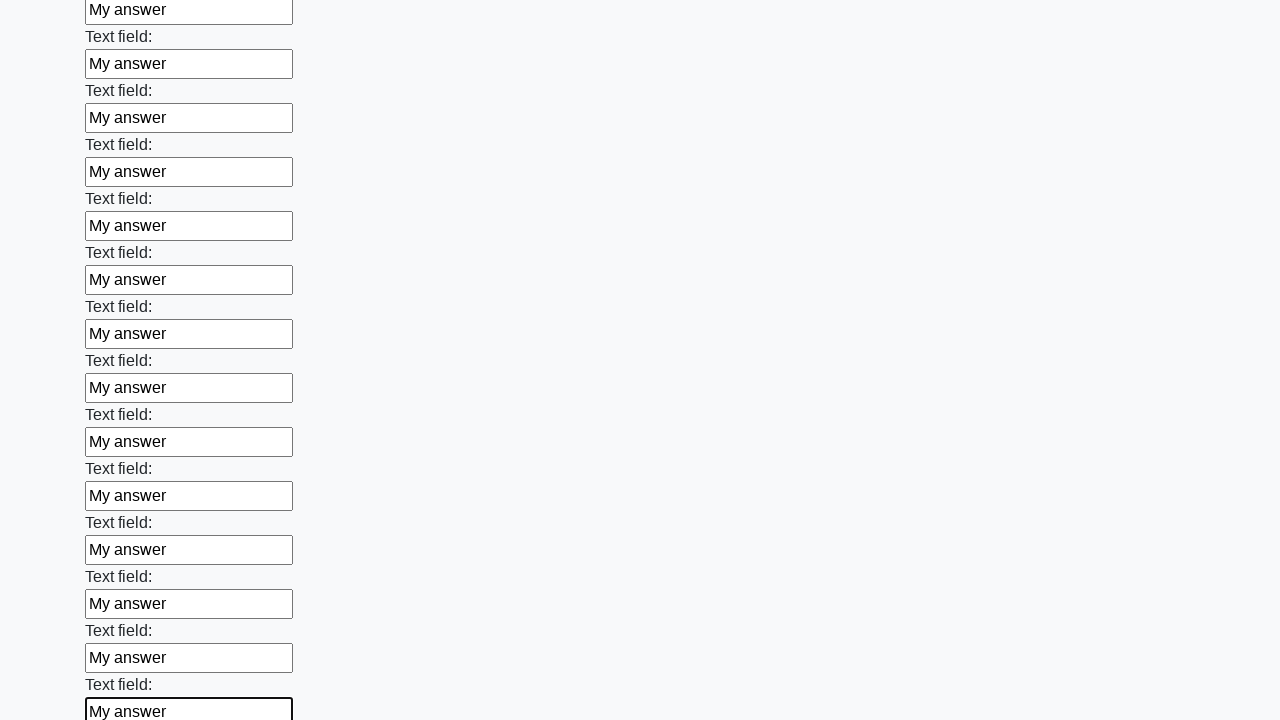

Filled an input field with 'My answer' on xpath=//input >> nth=87
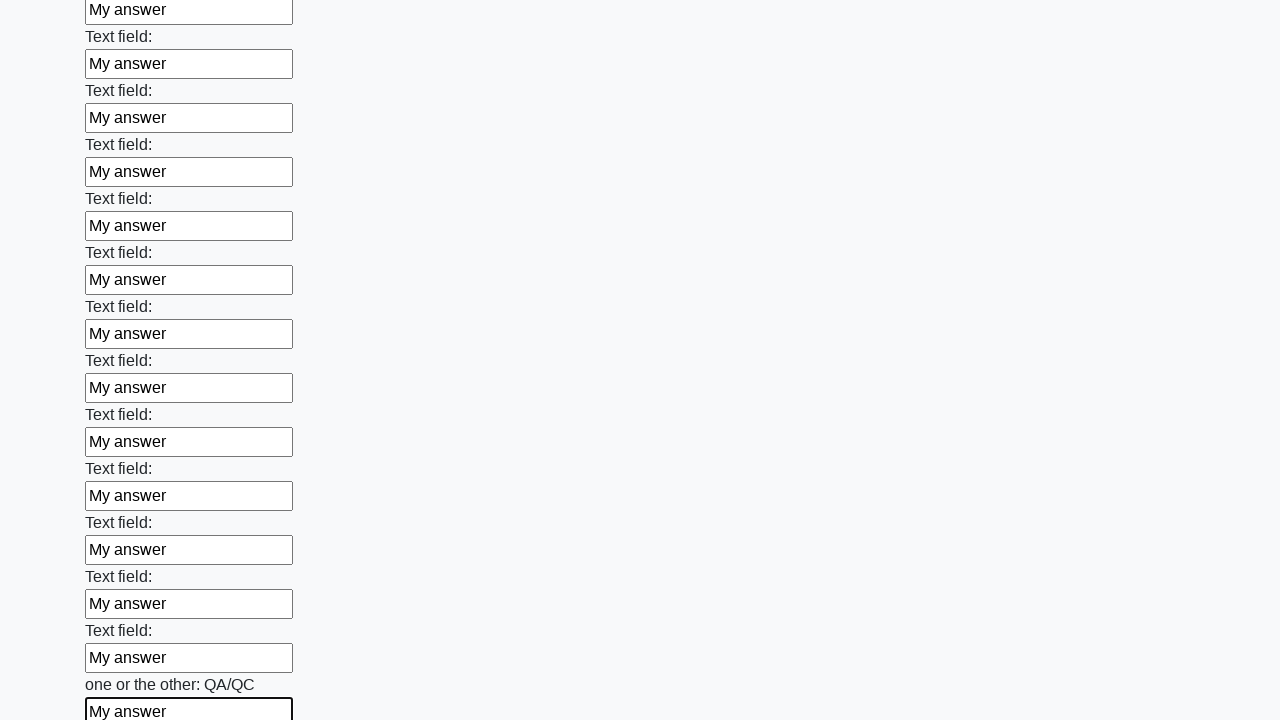

Filled an input field with 'My answer' on xpath=//input >> nth=88
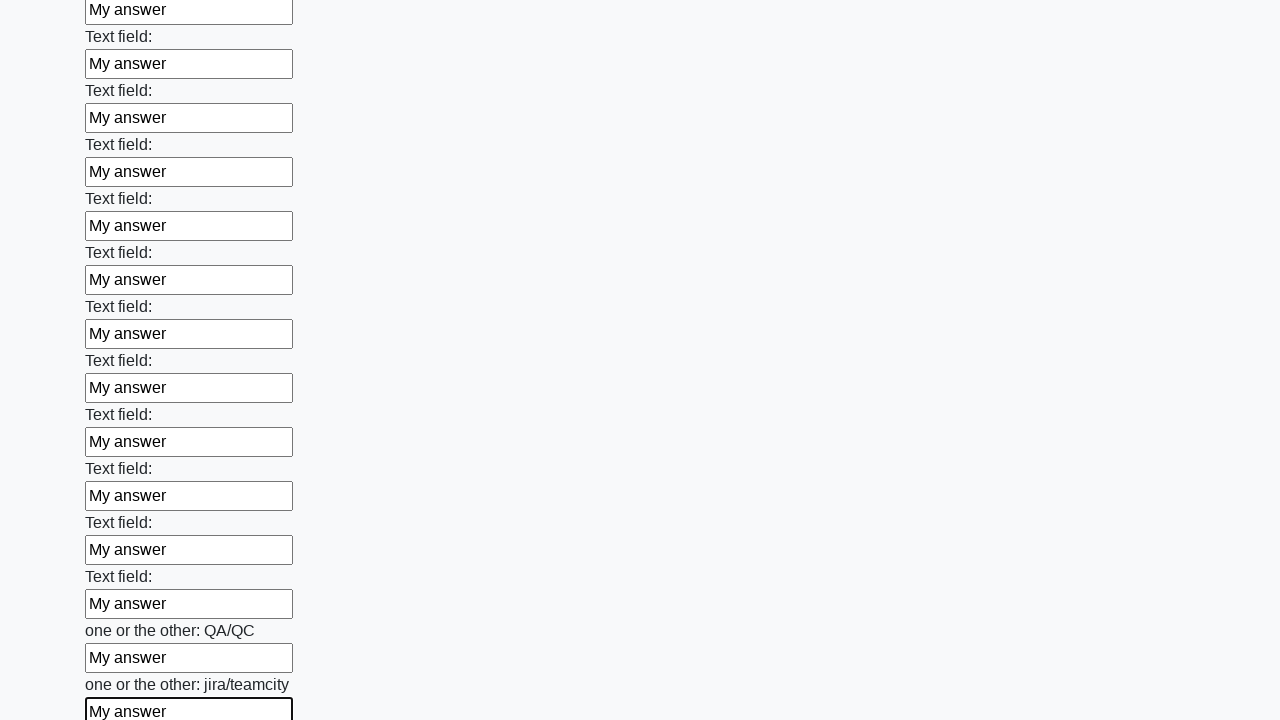

Filled an input field with 'My answer' on xpath=//input >> nth=89
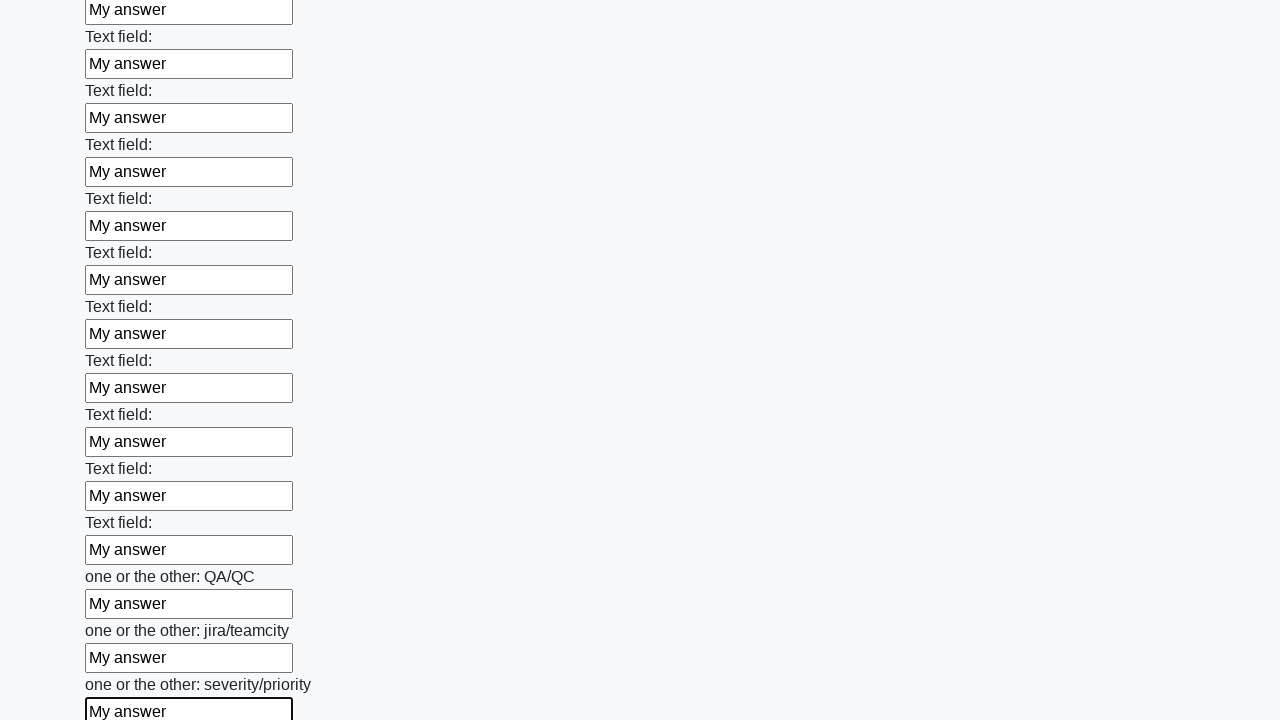

Filled an input field with 'My answer' on xpath=//input >> nth=90
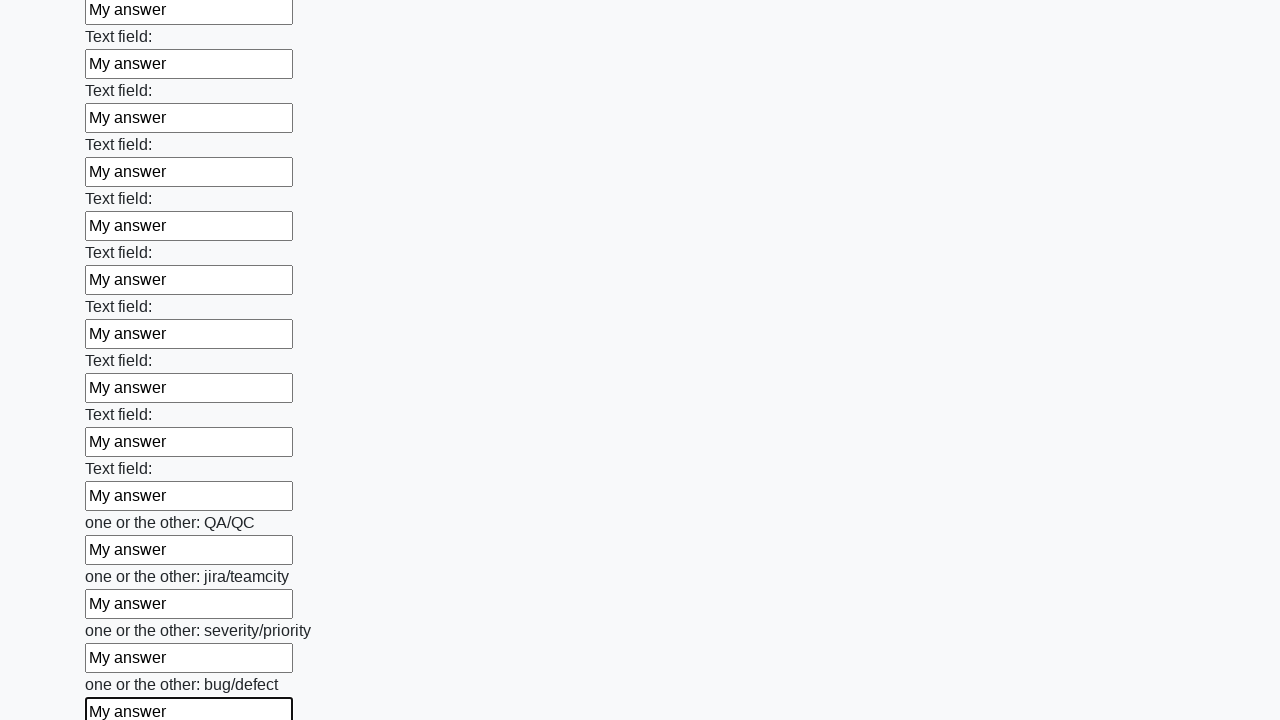

Filled an input field with 'My answer' on xpath=//input >> nth=91
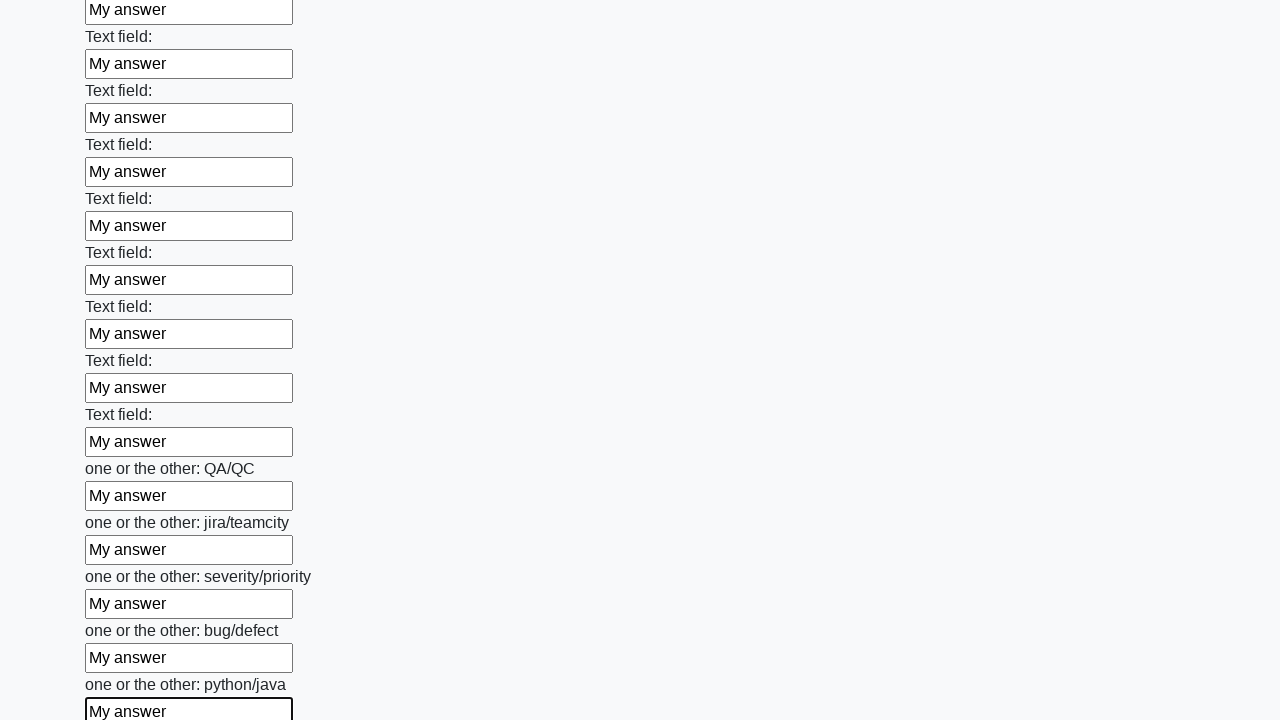

Filled an input field with 'My answer' on xpath=//input >> nth=92
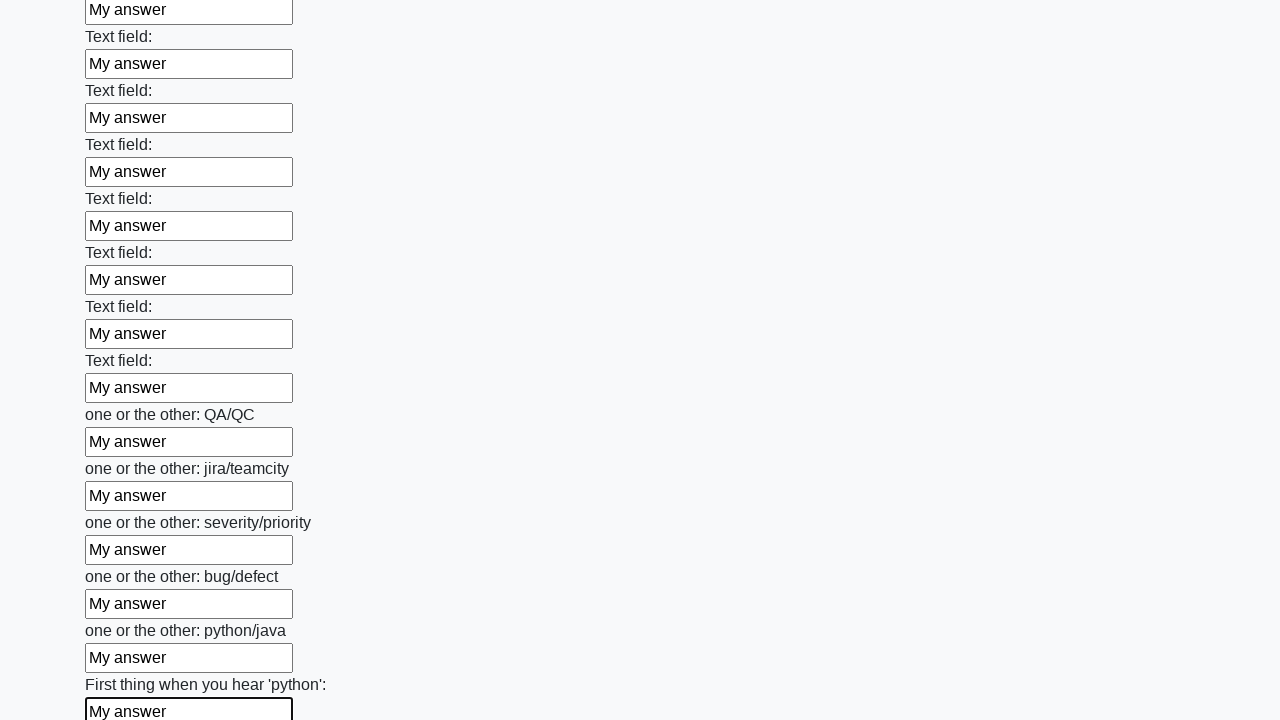

Filled an input field with 'My answer' on xpath=//input >> nth=93
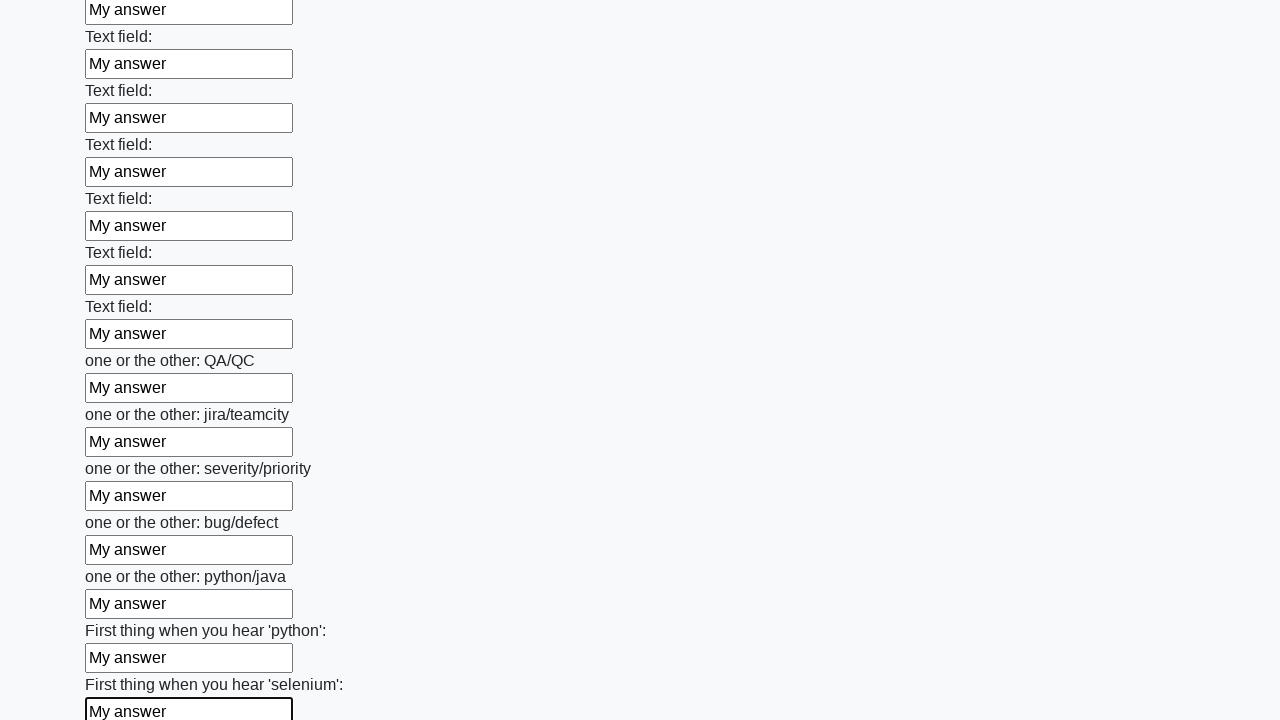

Filled an input field with 'My answer' on xpath=//input >> nth=94
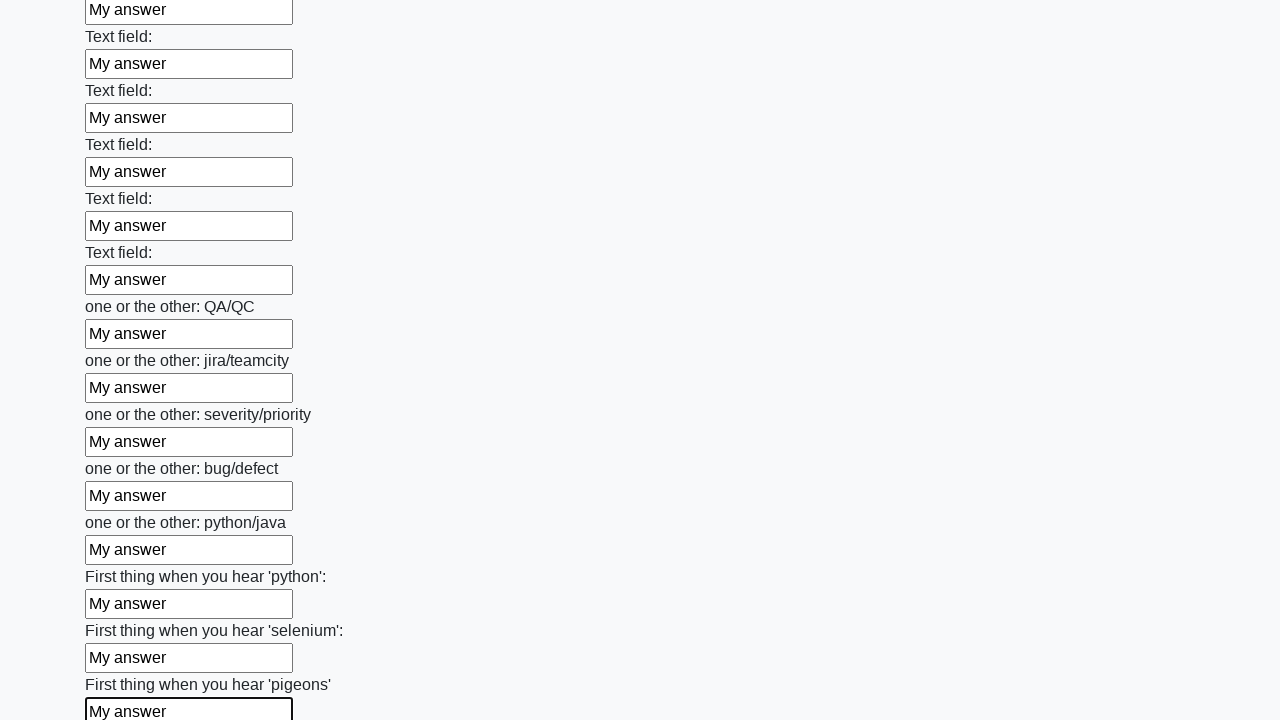

Filled an input field with 'My answer' on xpath=//input >> nth=95
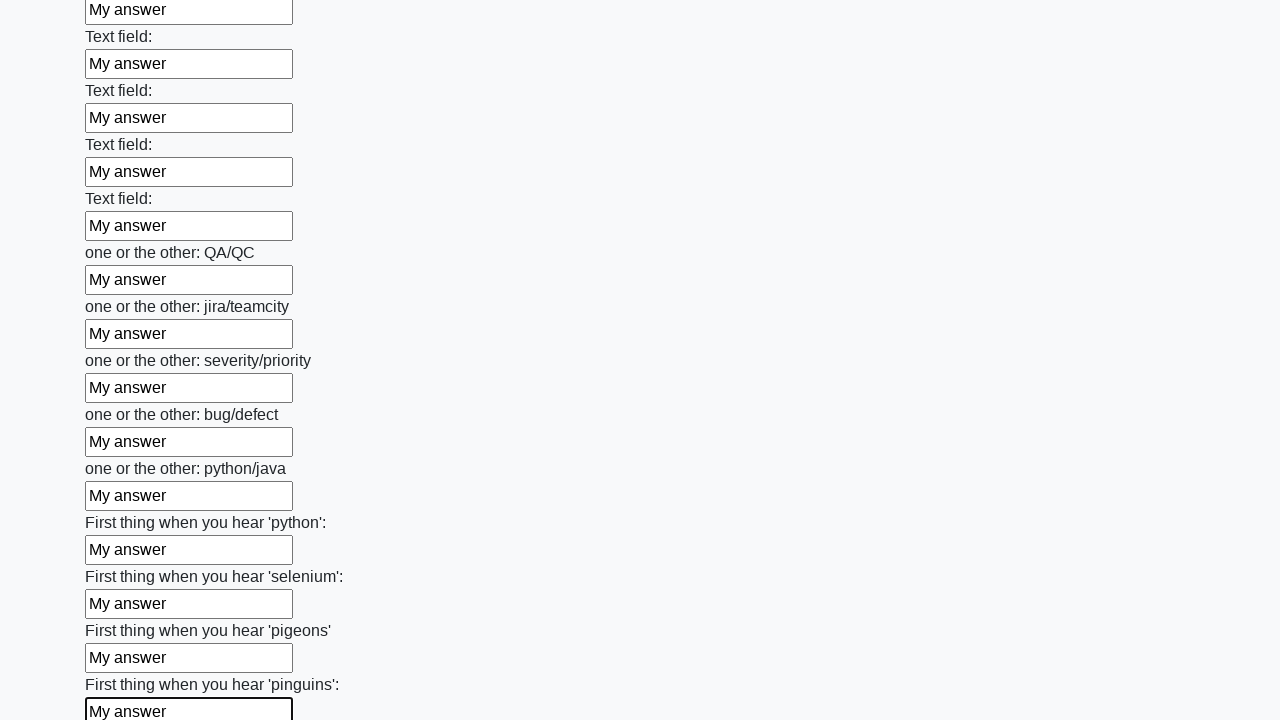

Filled an input field with 'My answer' on xpath=//input >> nth=96
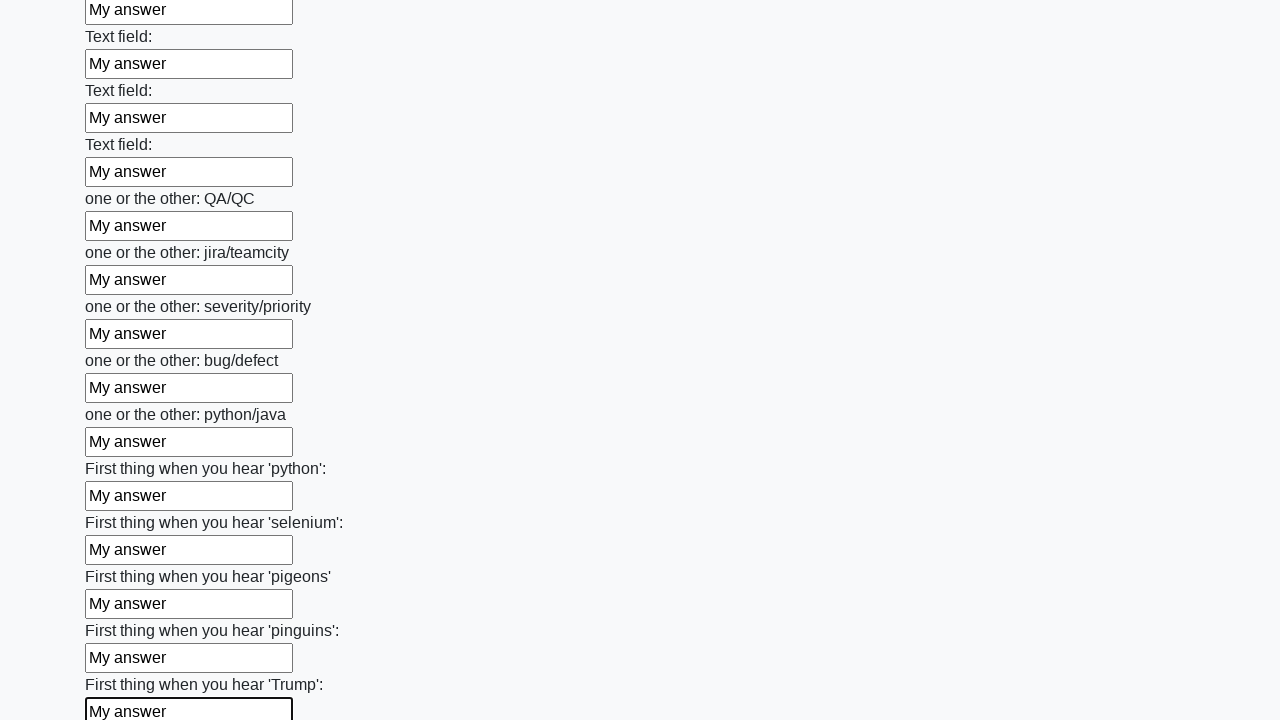

Filled an input field with 'My answer' on xpath=//input >> nth=97
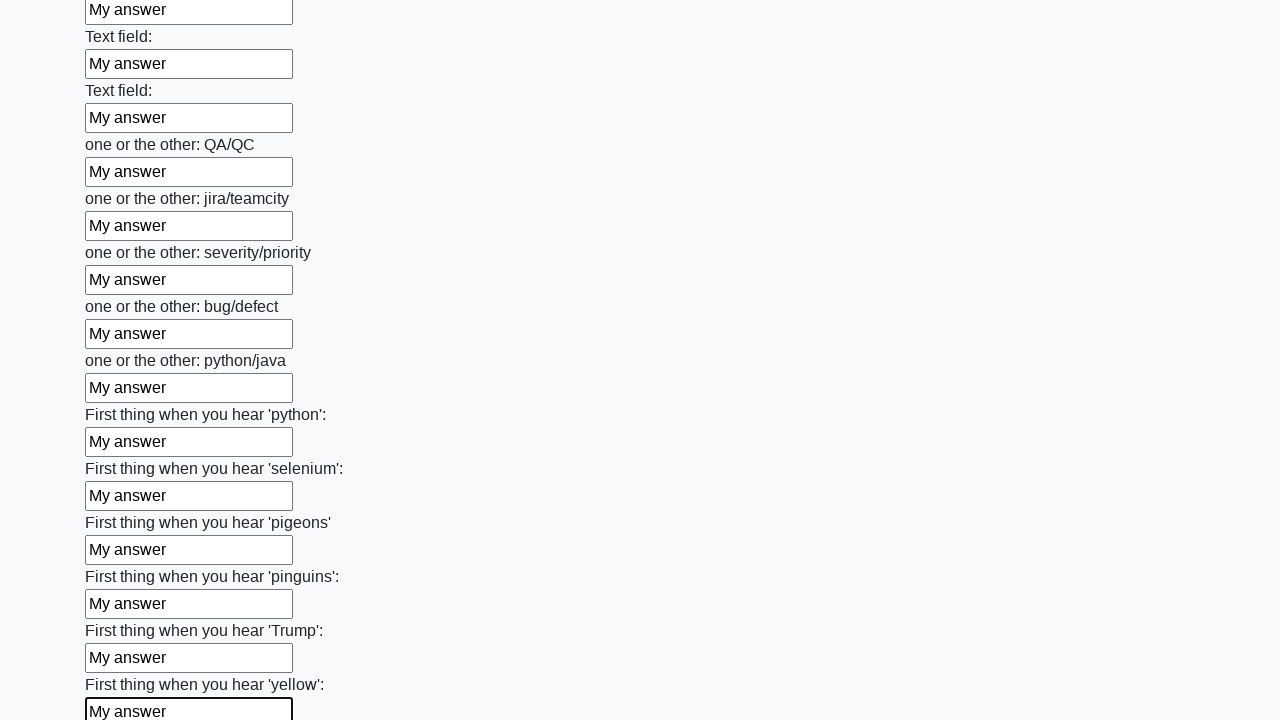

Filled an input field with 'My answer' on xpath=//input >> nth=98
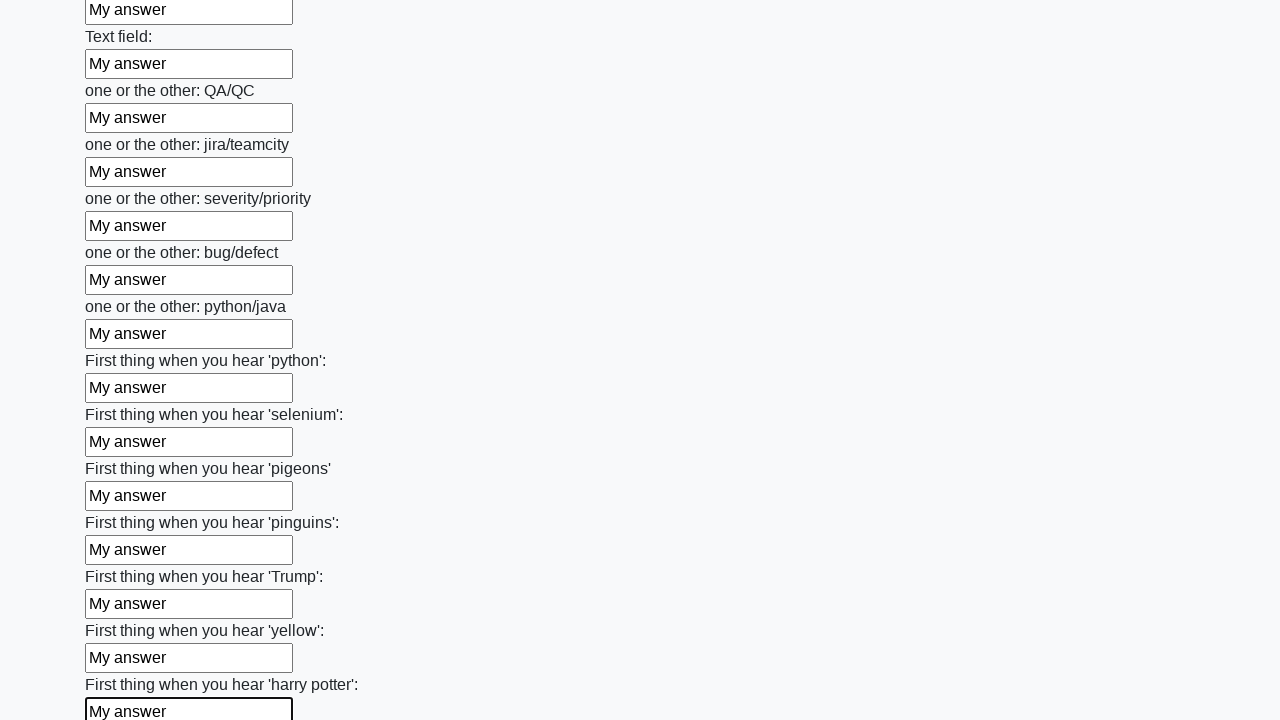

Filled an input field with 'My answer' on xpath=//input >> nth=99
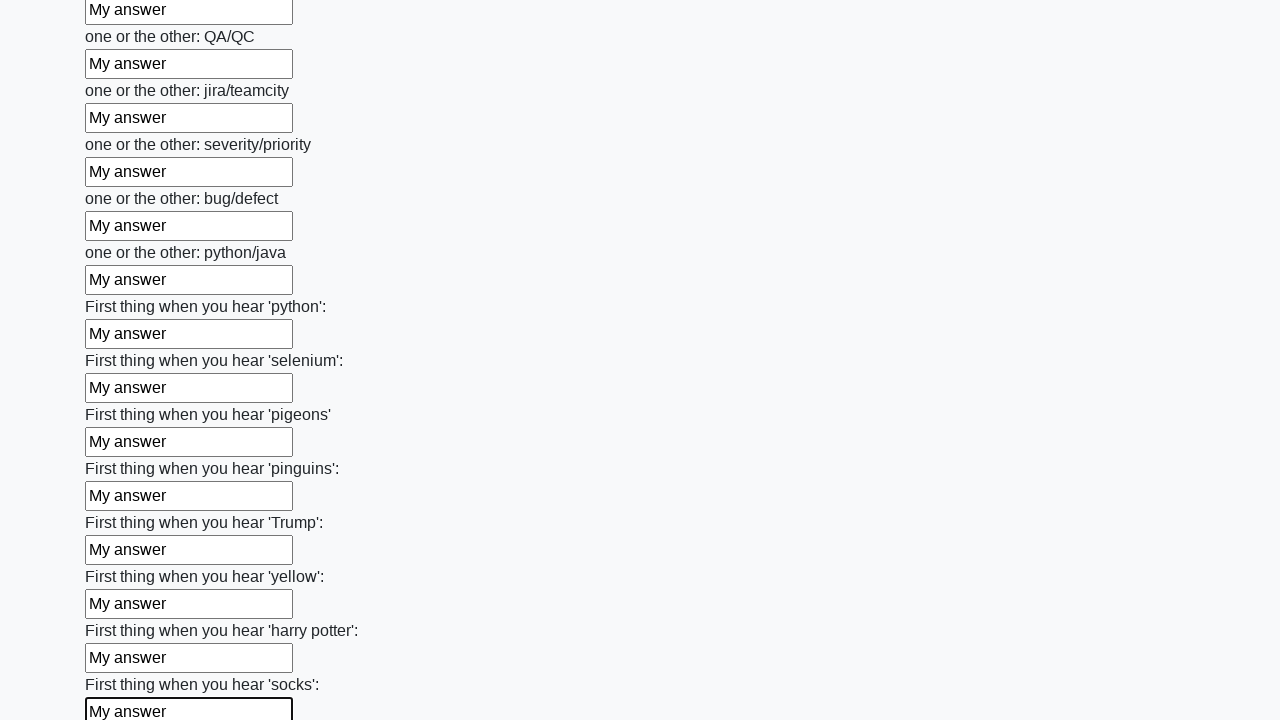

Clicked the submit button to submit the form at (123, 611) on button.btn
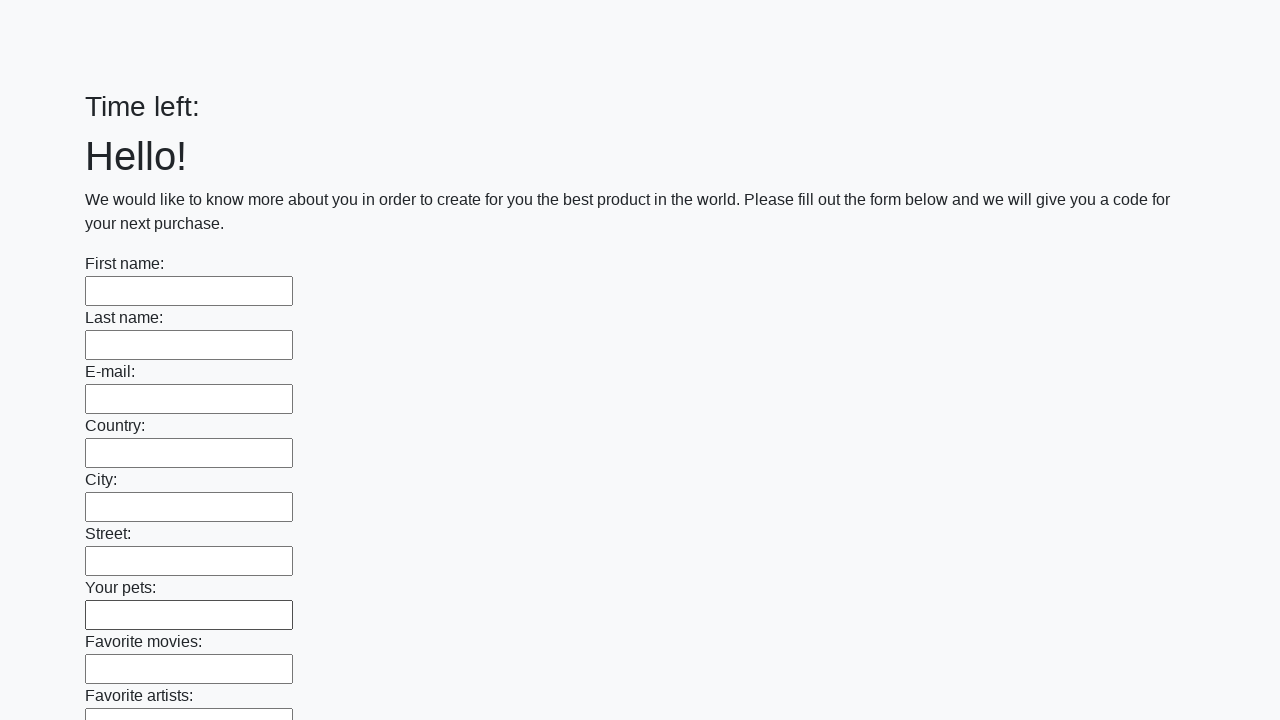

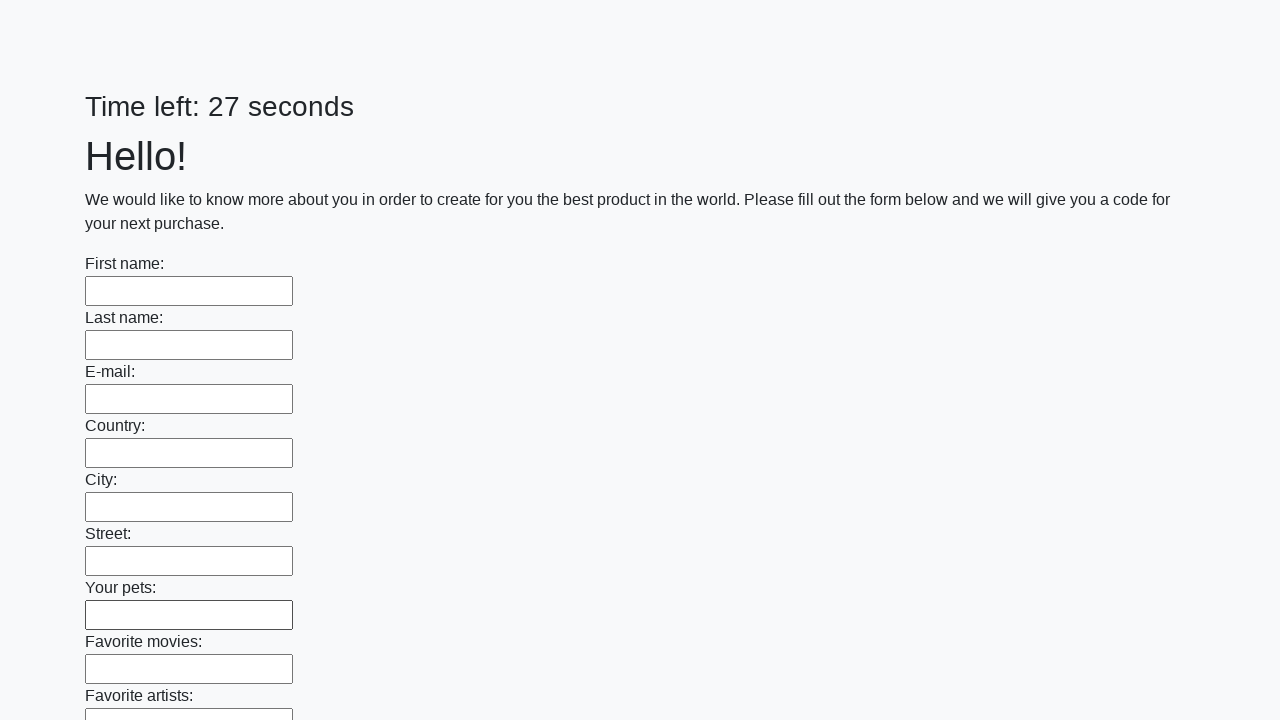